Tests filling a large form by entering the same text value into all input fields and submitting the form by clicking the submit button.

Starting URL: http://suninjuly.github.io/huge_form.html

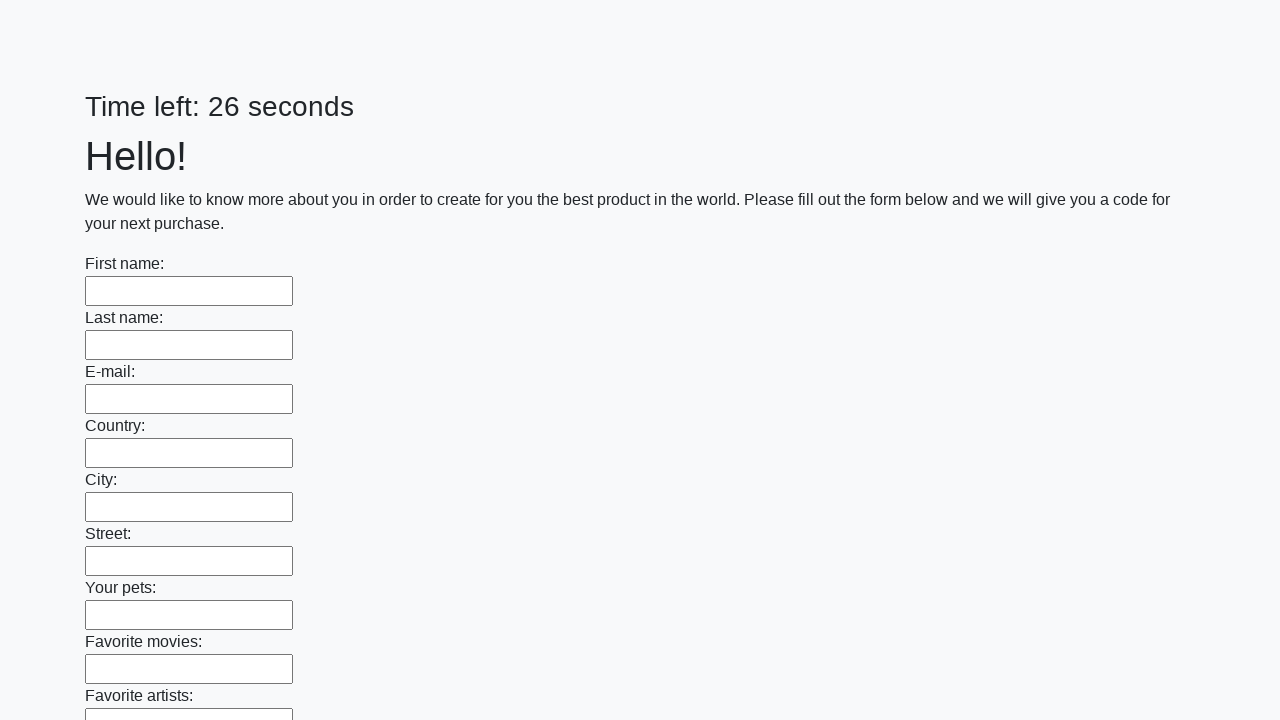

Navigated to huge form page
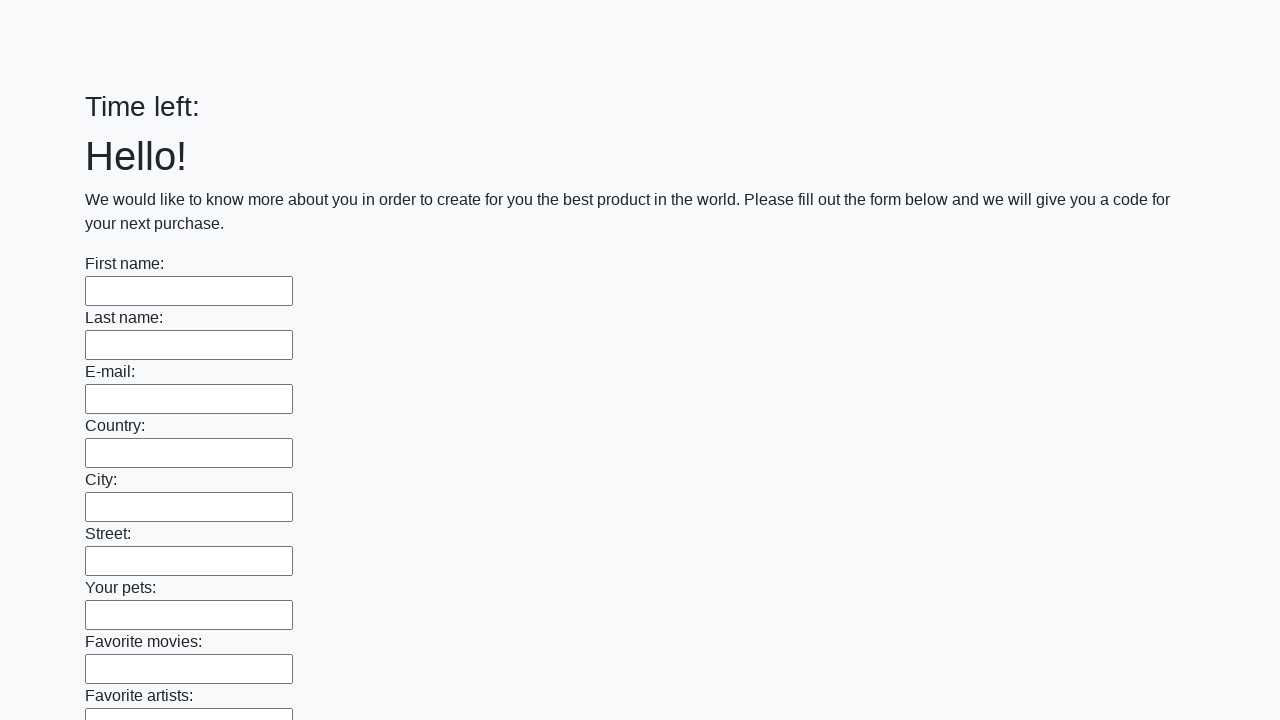

Filled input field with 'Test Response' on xpath=//*/input >> nth=0
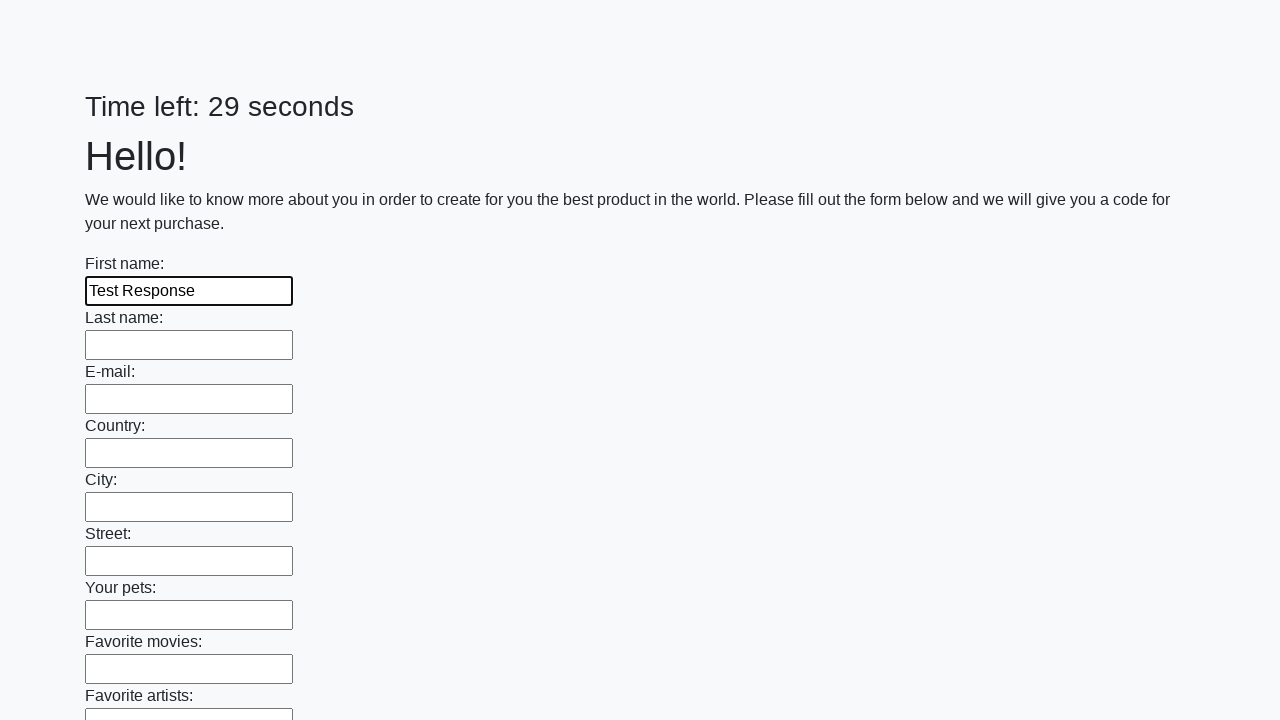

Filled input field with 'Test Response' on xpath=//*/input >> nth=1
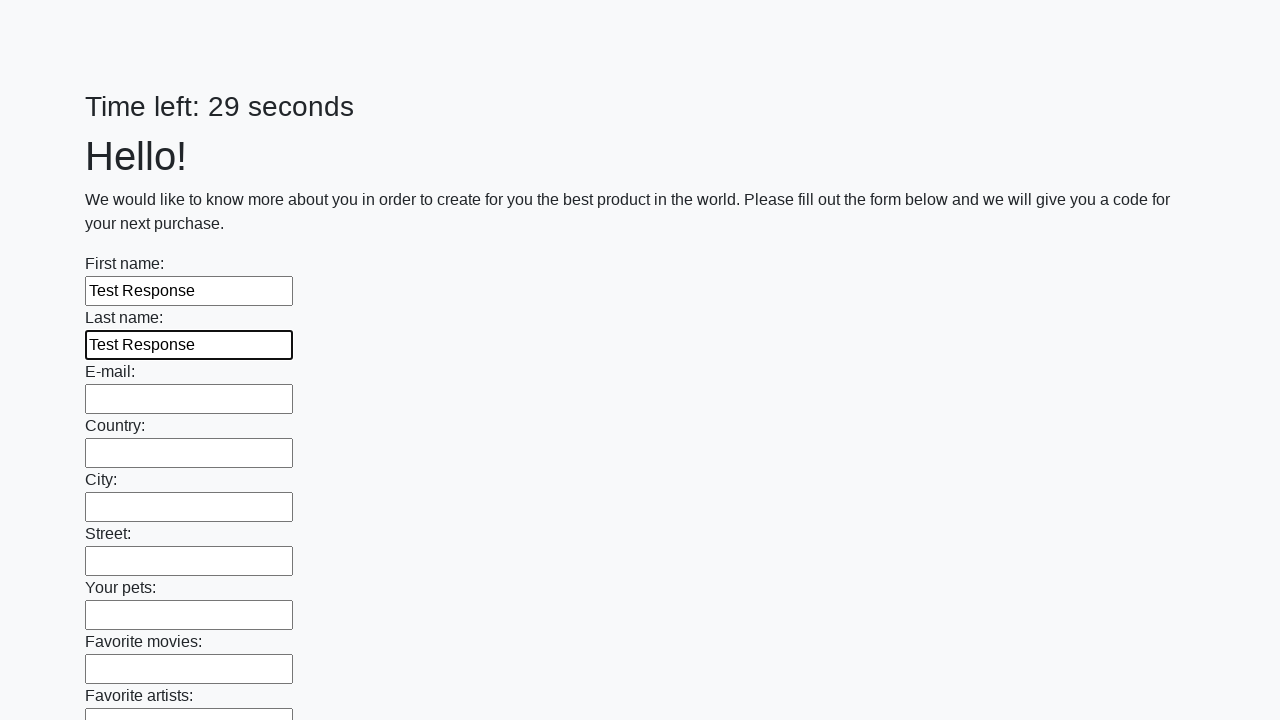

Filled input field with 'Test Response' on xpath=//*/input >> nth=2
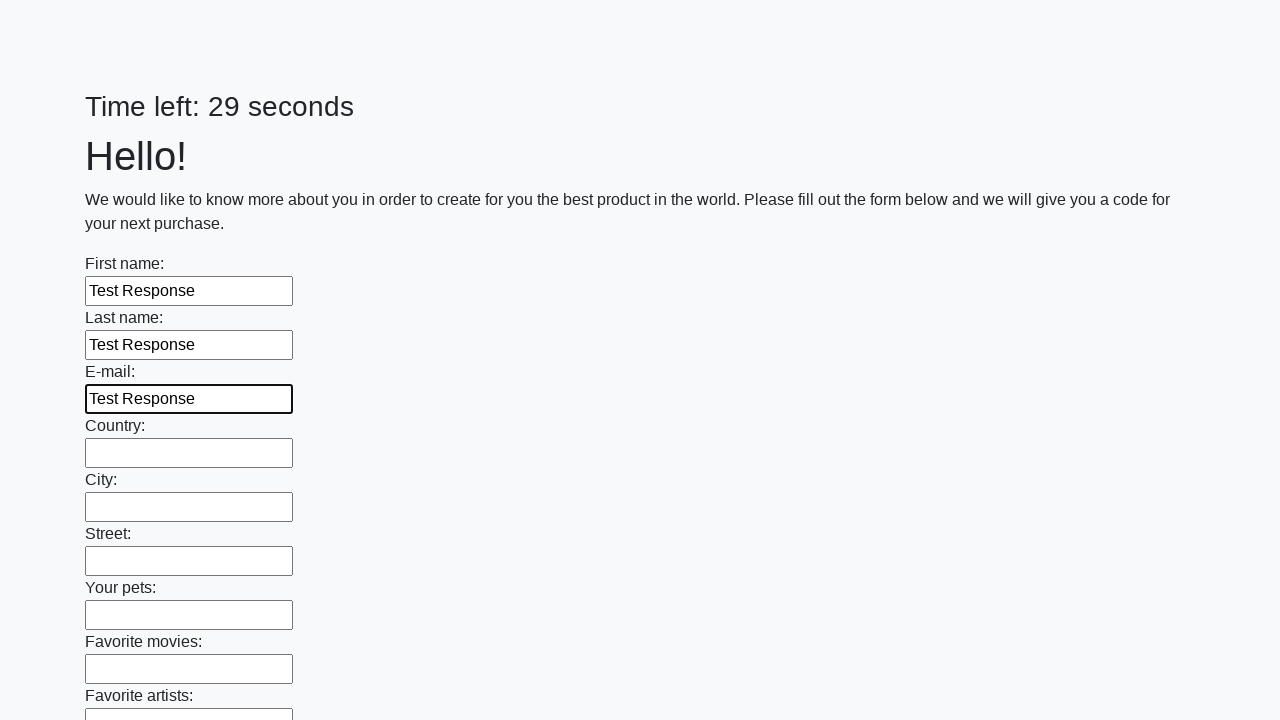

Filled input field with 'Test Response' on xpath=//*/input >> nth=3
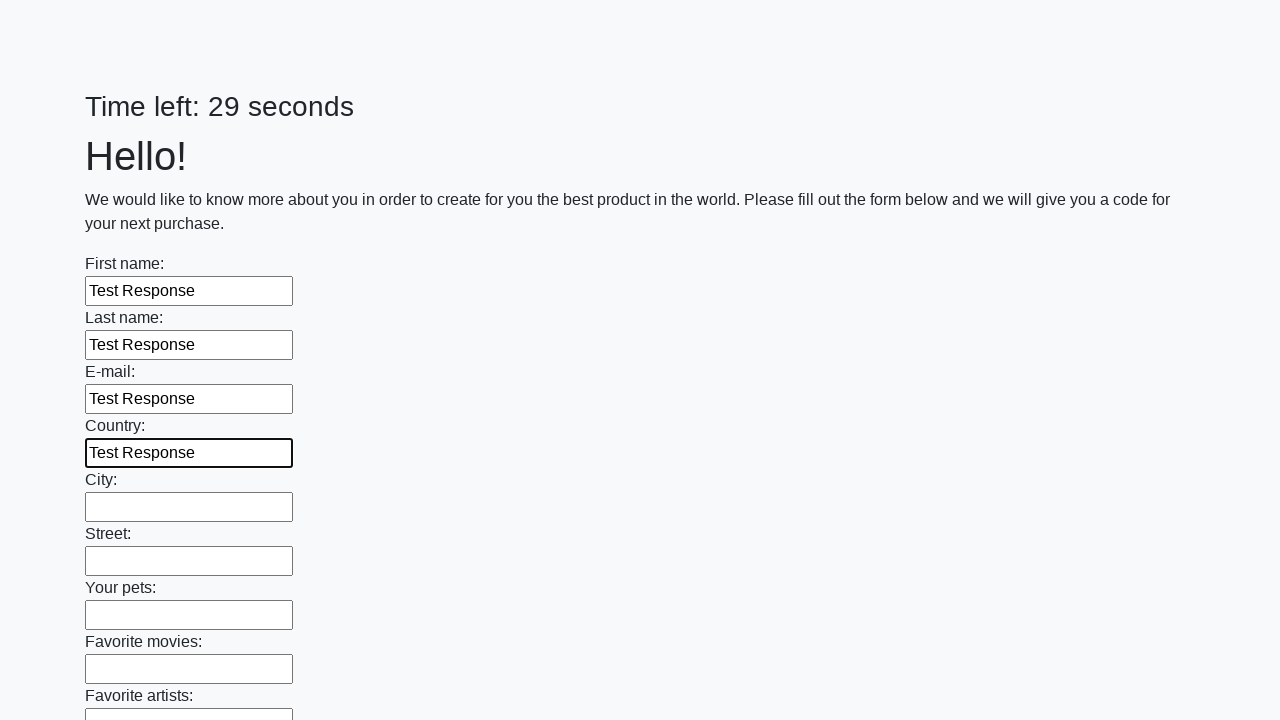

Filled input field with 'Test Response' on xpath=//*/input >> nth=4
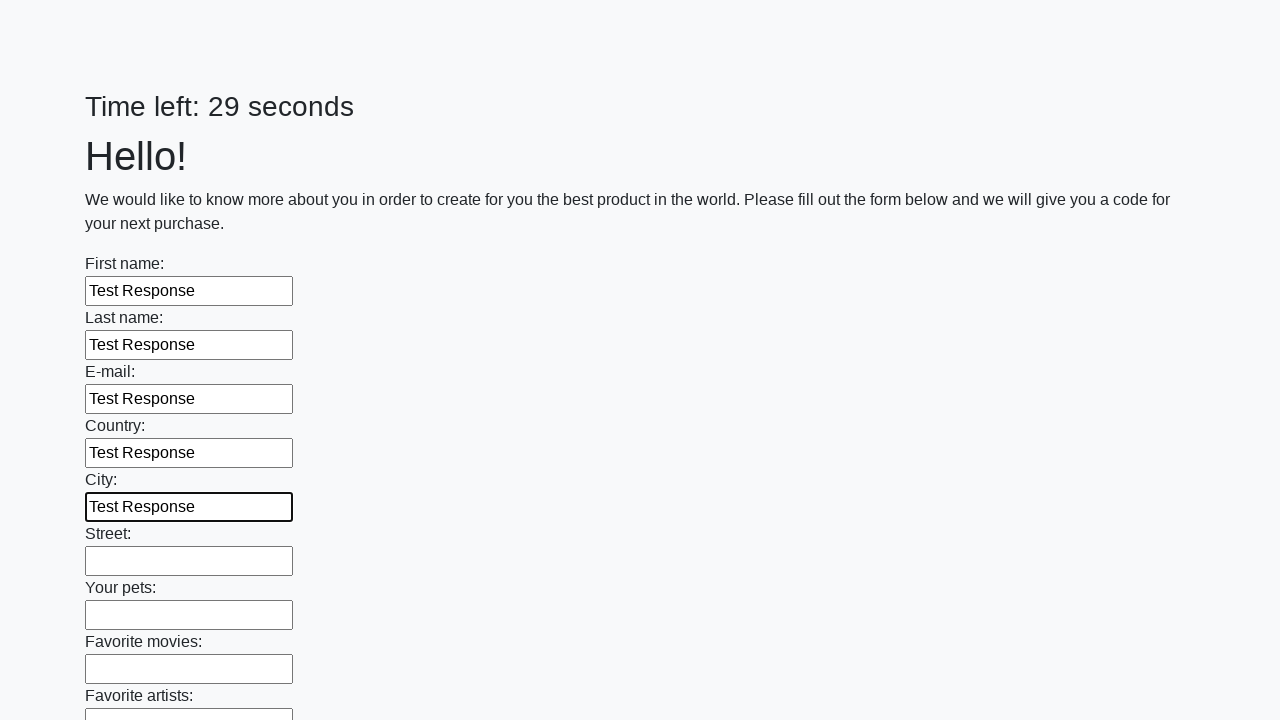

Filled input field with 'Test Response' on xpath=//*/input >> nth=5
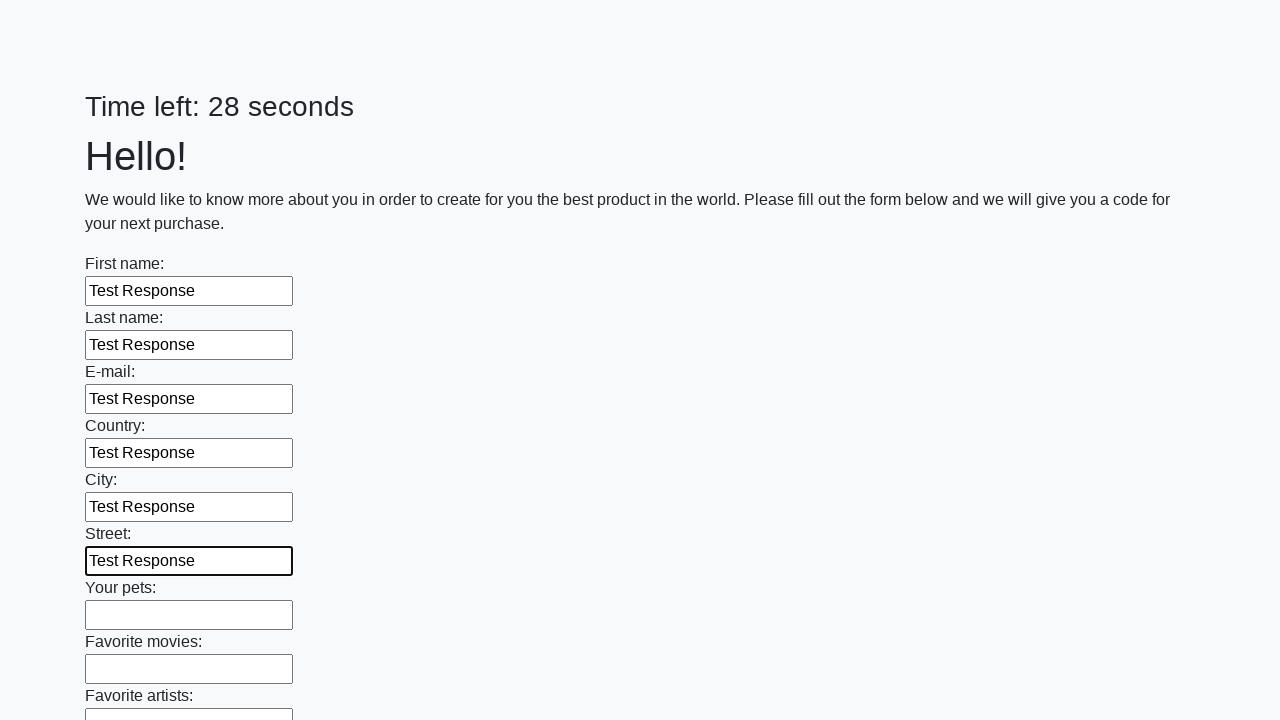

Filled input field with 'Test Response' on xpath=//*/input >> nth=6
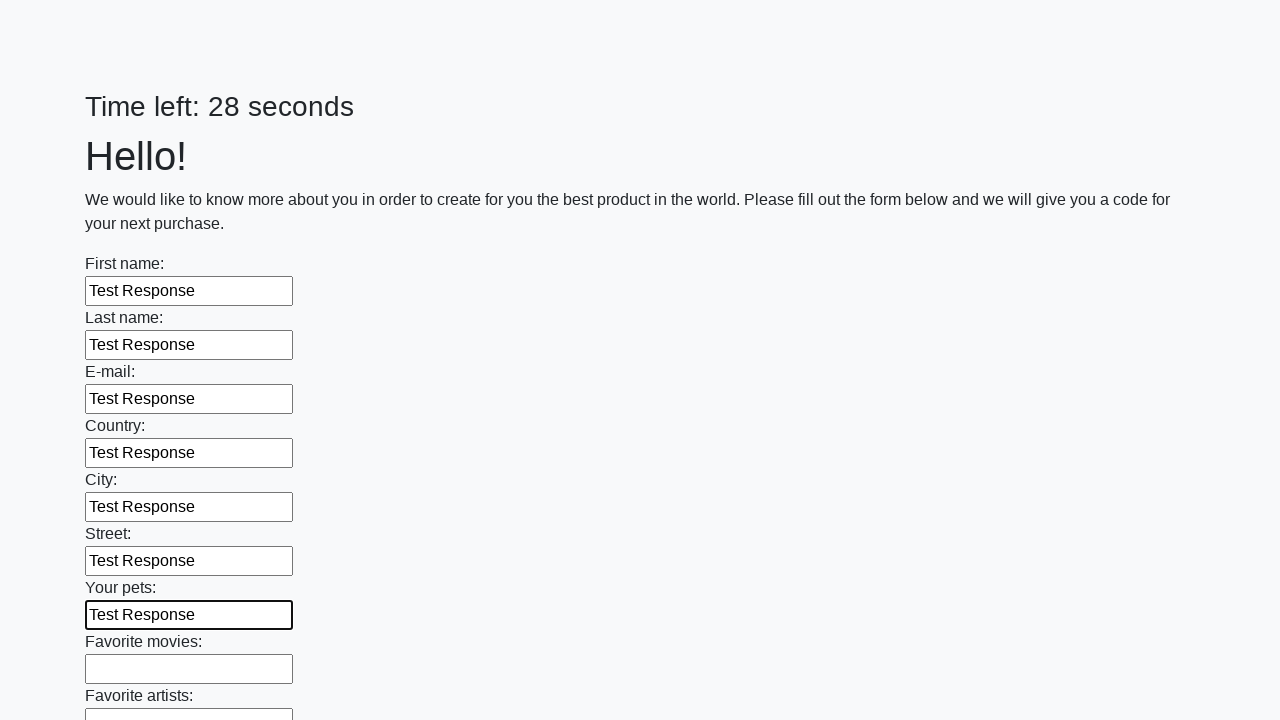

Filled input field with 'Test Response' on xpath=//*/input >> nth=7
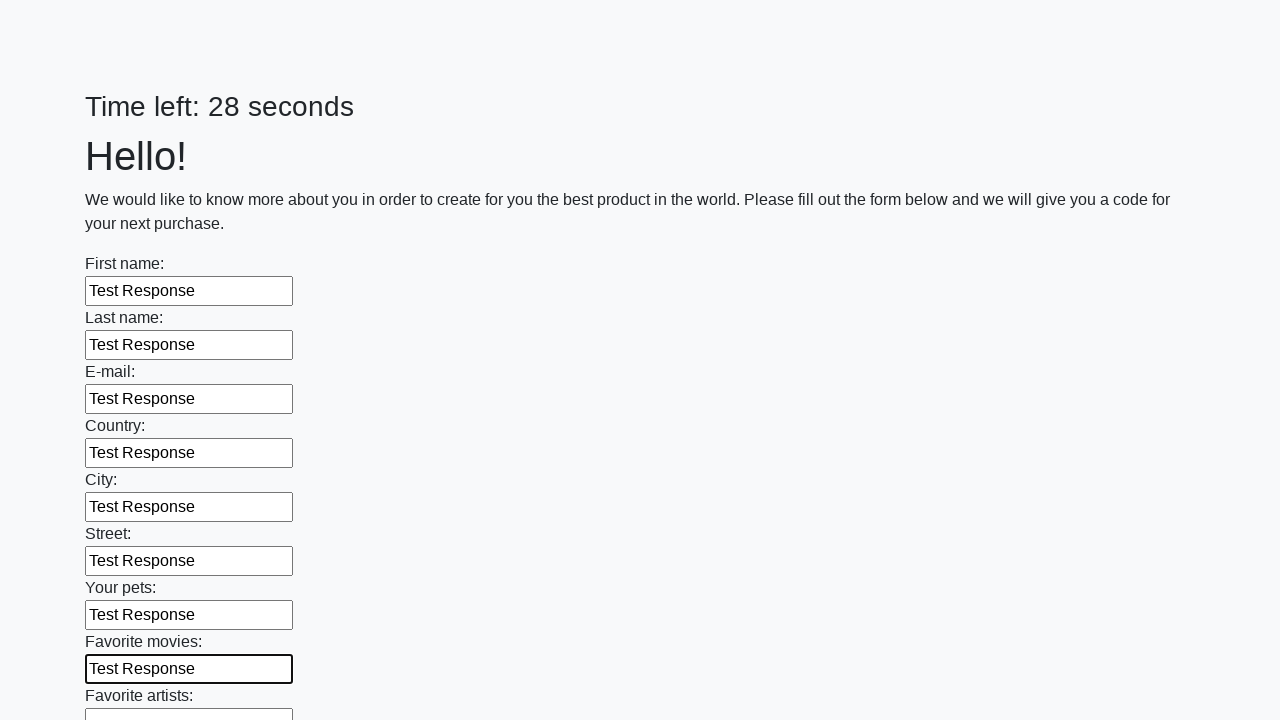

Filled input field with 'Test Response' on xpath=//*/input >> nth=8
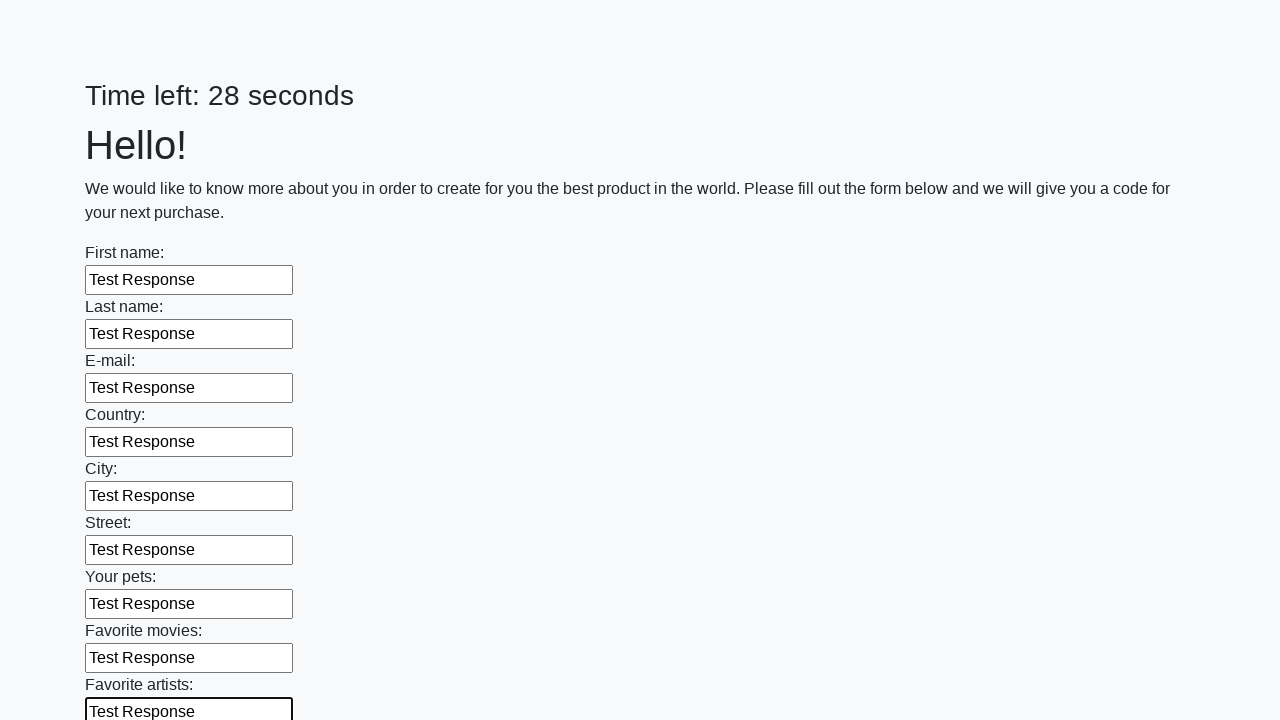

Filled input field with 'Test Response' on xpath=//*/input >> nth=9
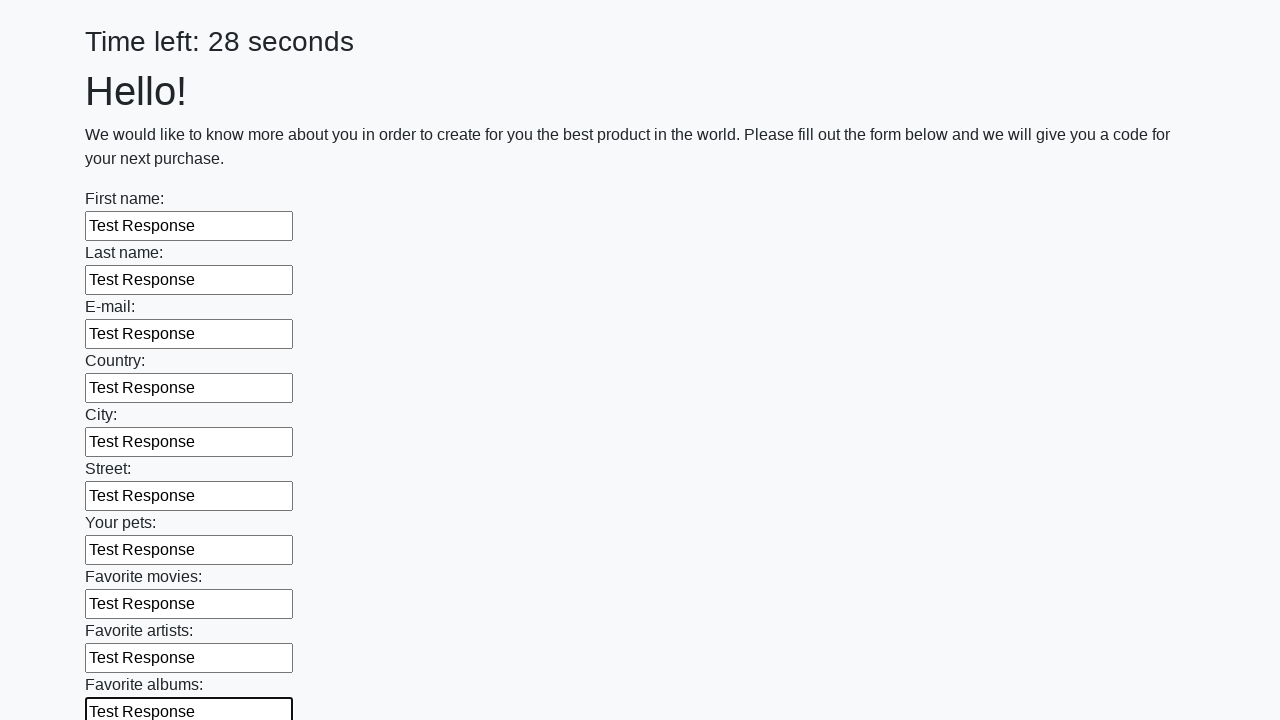

Filled input field with 'Test Response' on xpath=//*/input >> nth=10
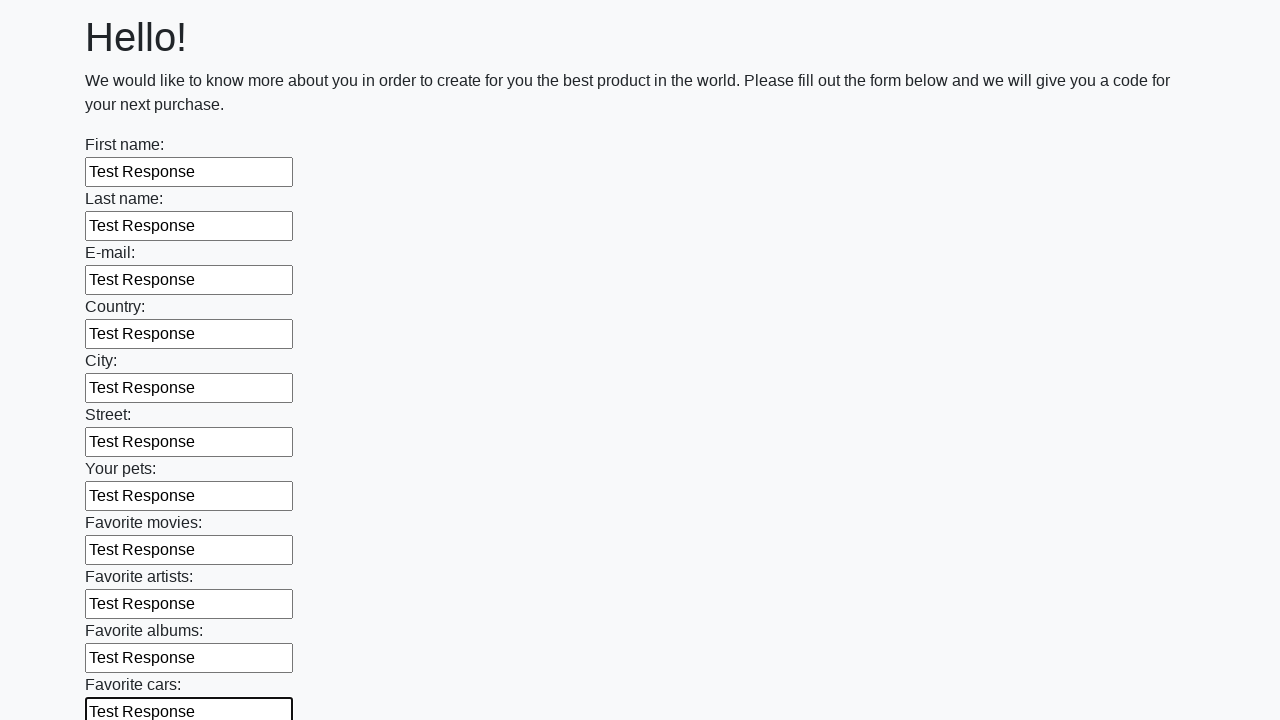

Filled input field with 'Test Response' on xpath=//*/input >> nth=11
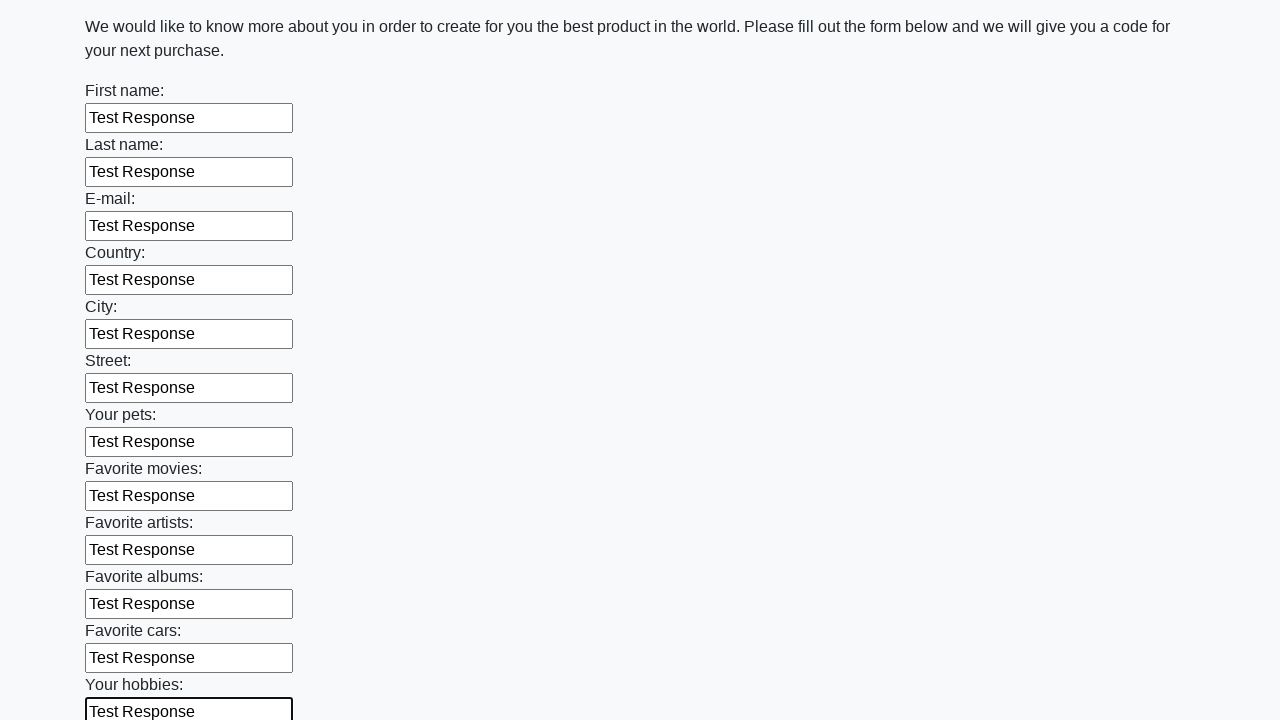

Filled input field with 'Test Response' on xpath=//*/input >> nth=12
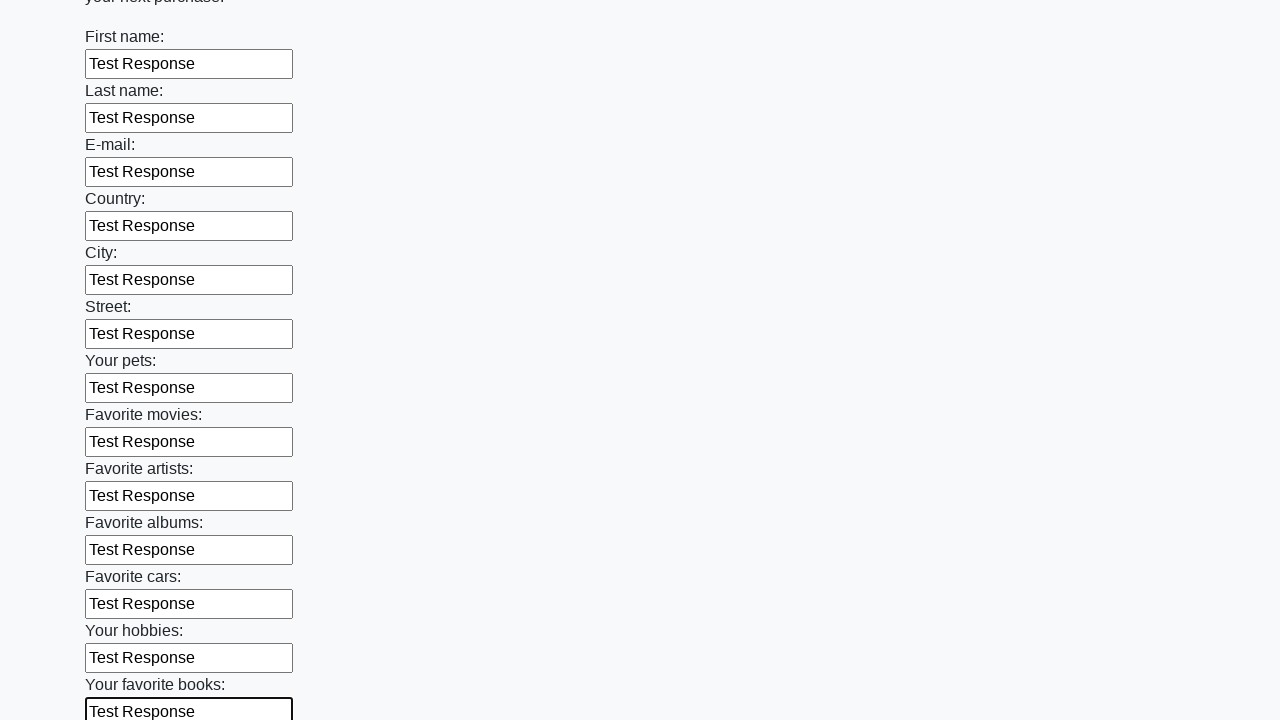

Filled input field with 'Test Response' on xpath=//*/input >> nth=13
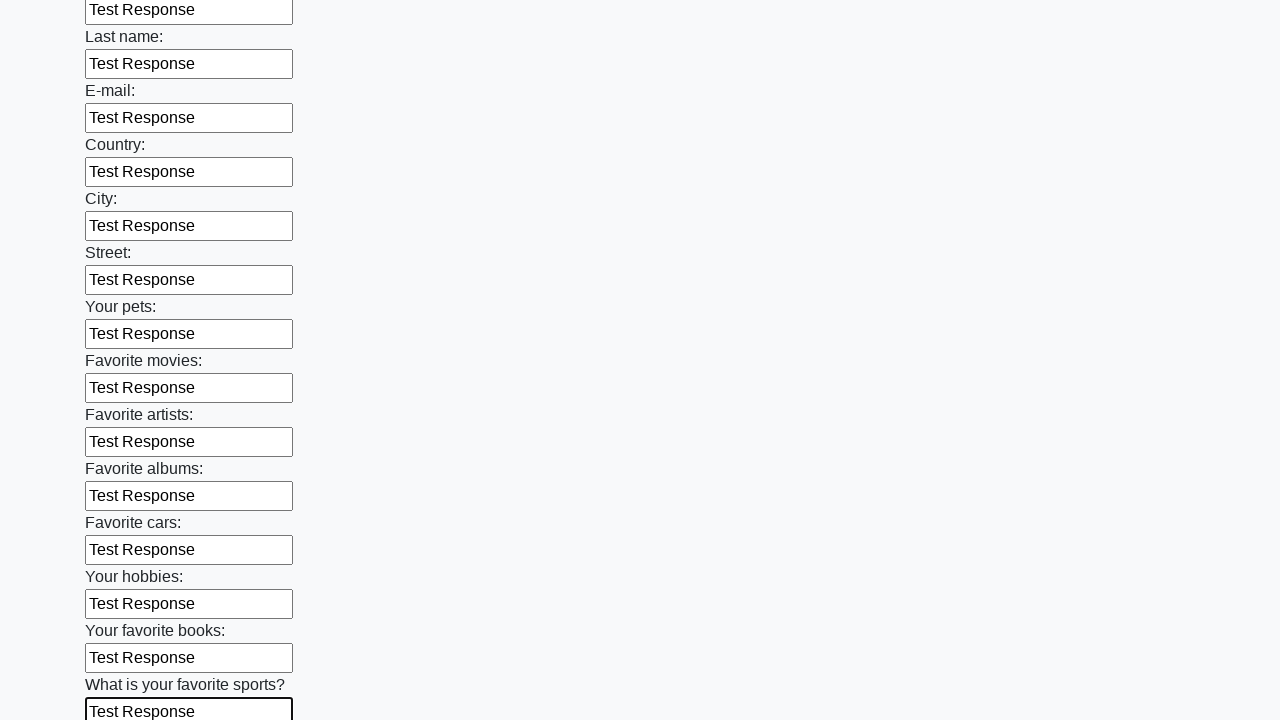

Filled input field with 'Test Response' on xpath=//*/input >> nth=14
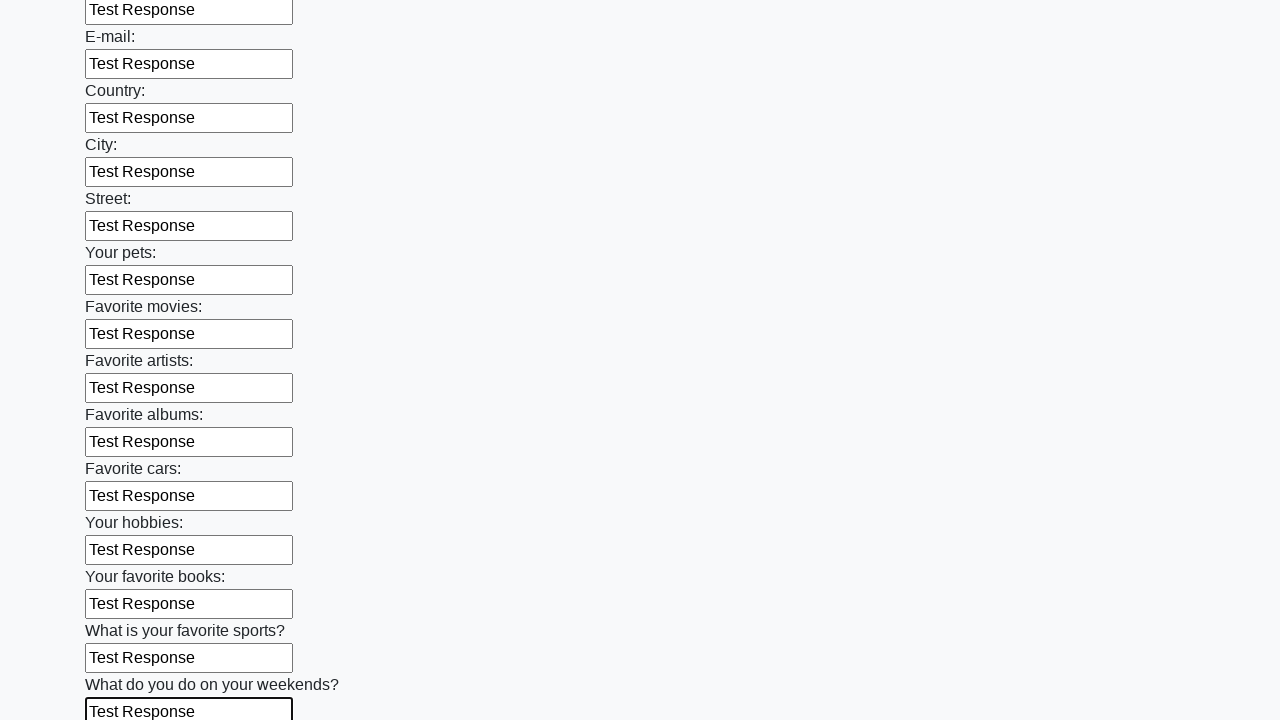

Filled input field with 'Test Response' on xpath=//*/input >> nth=15
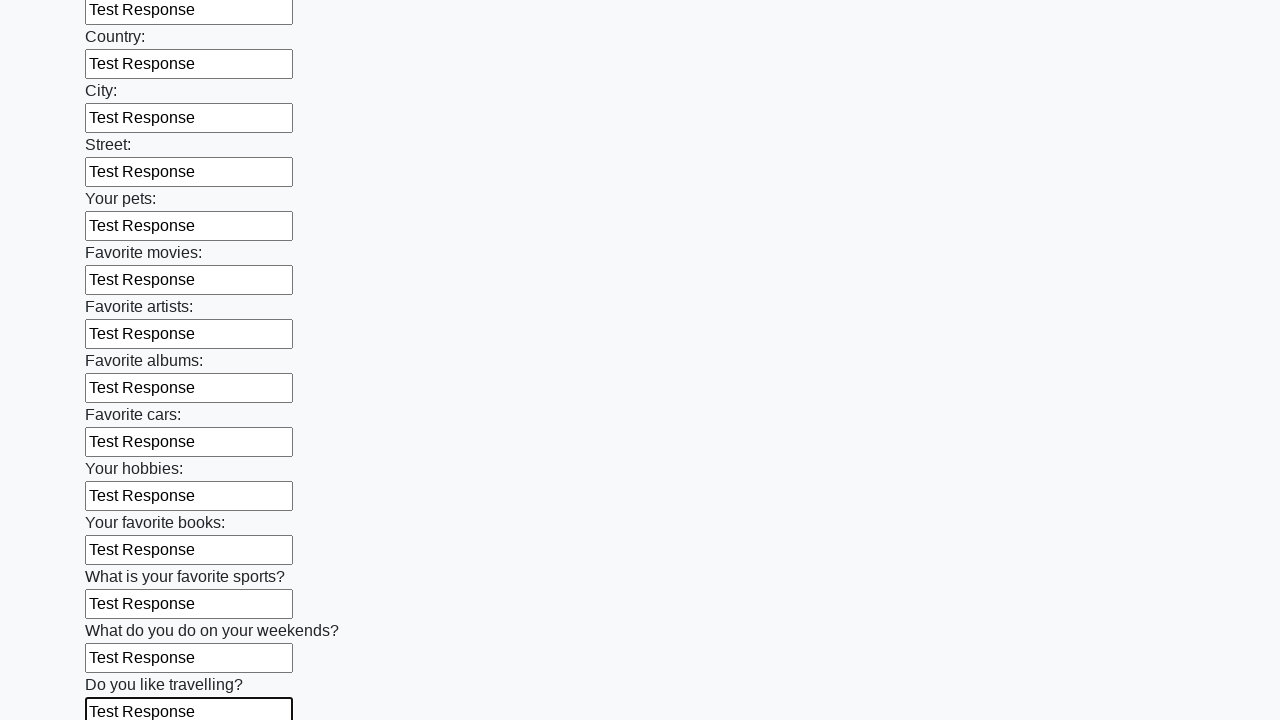

Filled input field with 'Test Response' on xpath=//*/input >> nth=16
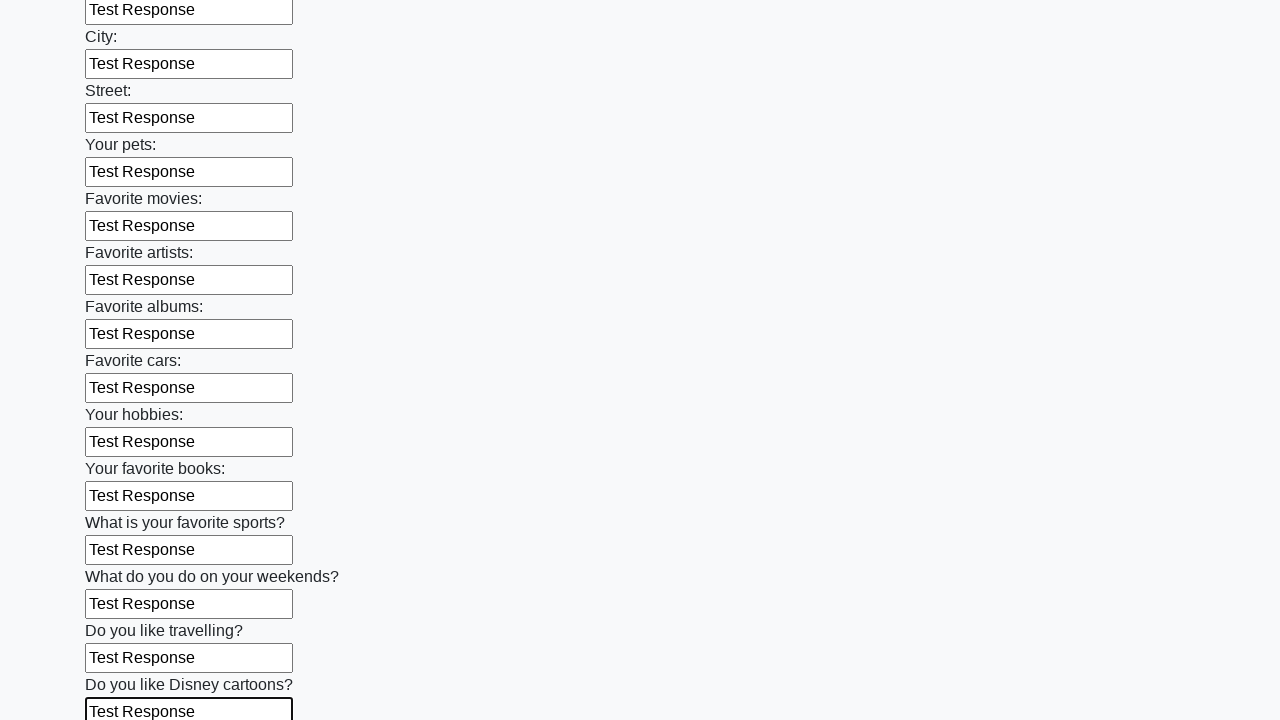

Filled input field with 'Test Response' on xpath=//*/input >> nth=17
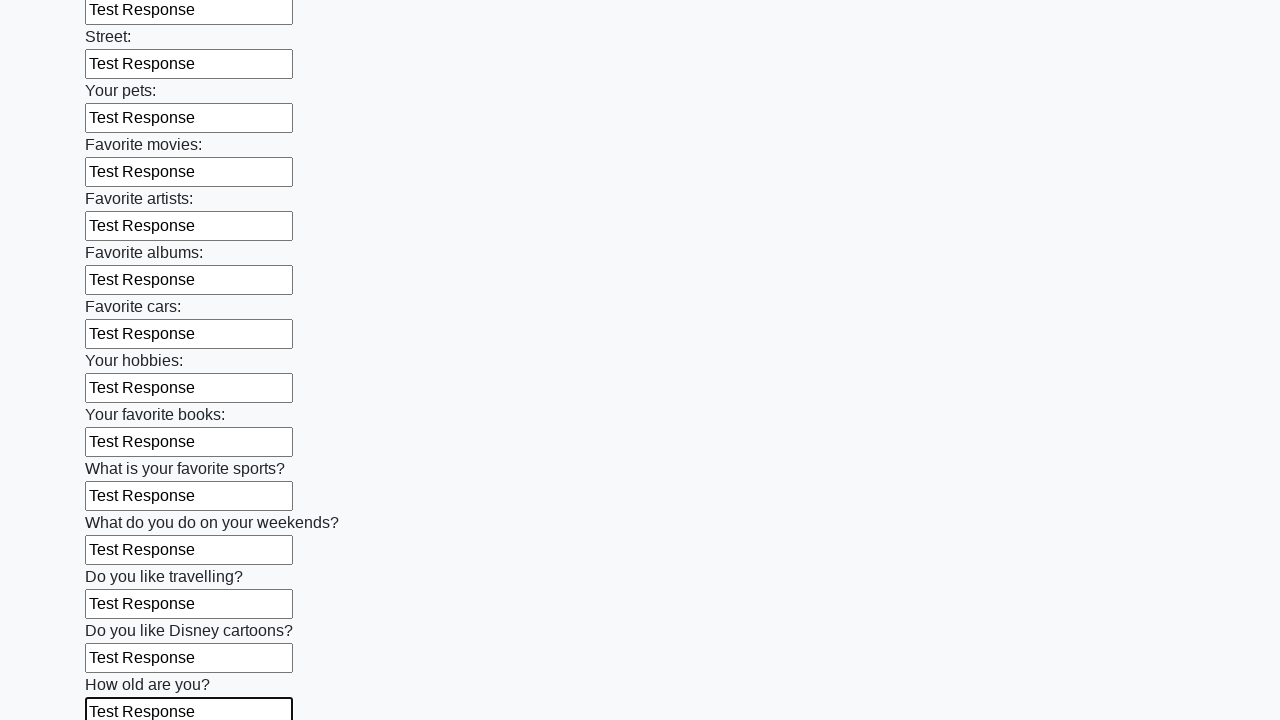

Filled input field with 'Test Response' on xpath=//*/input >> nth=18
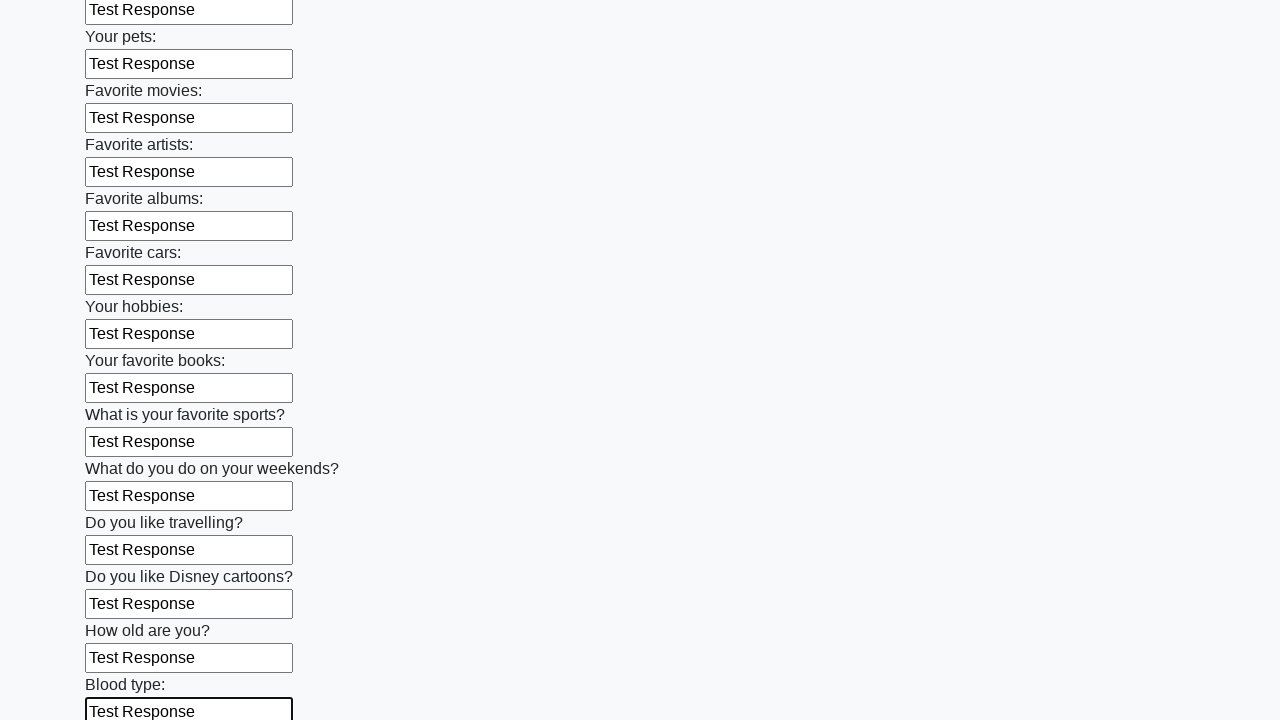

Filled input field with 'Test Response' on xpath=//*/input >> nth=19
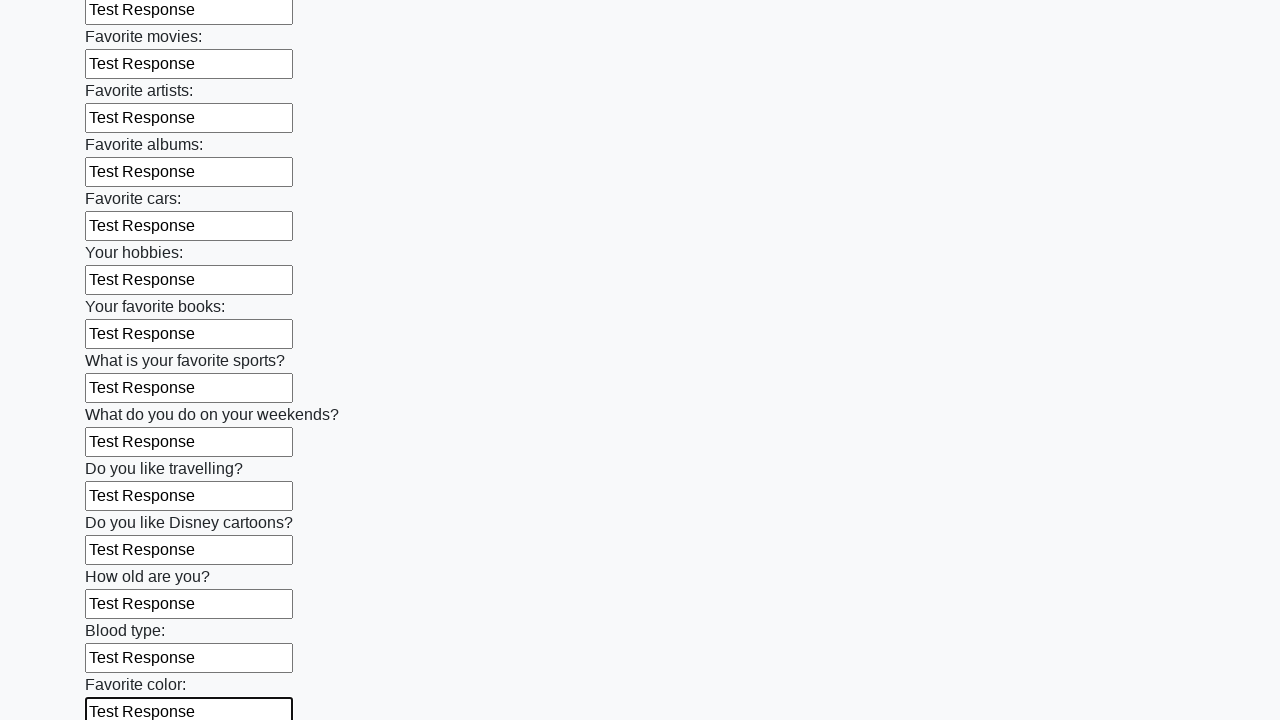

Filled input field with 'Test Response' on xpath=//*/input >> nth=20
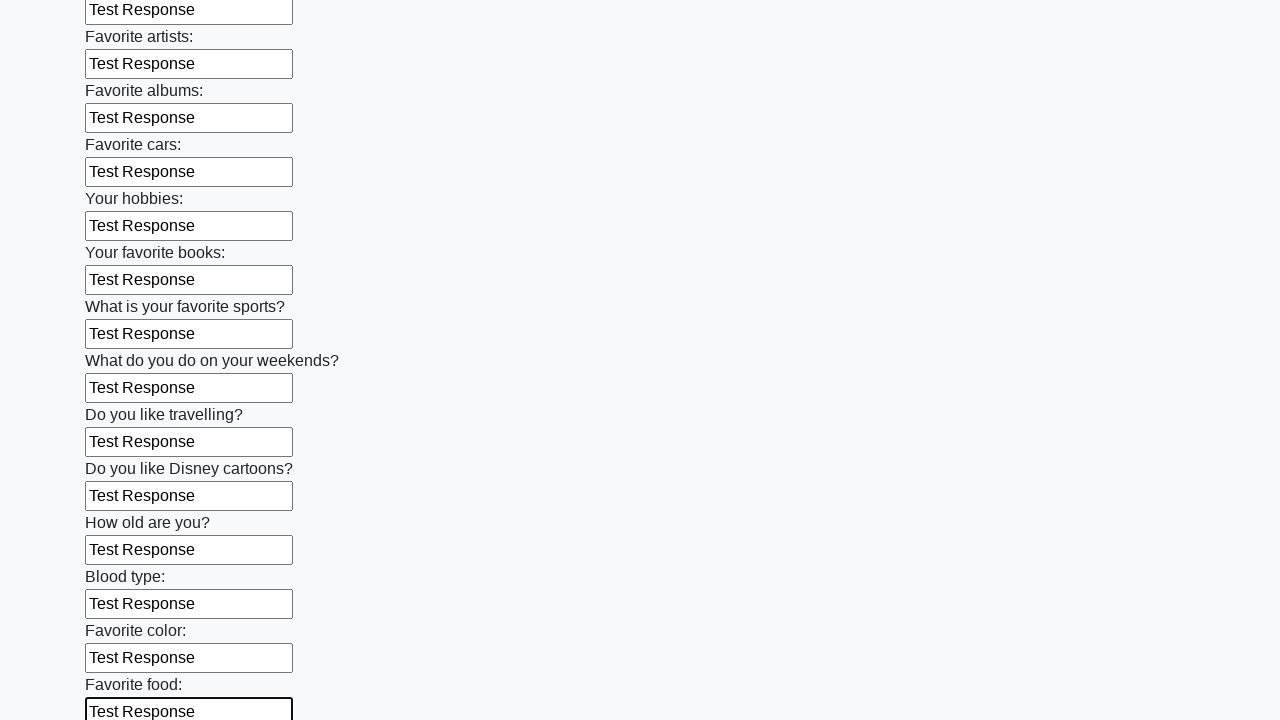

Filled input field with 'Test Response' on xpath=//*/input >> nth=21
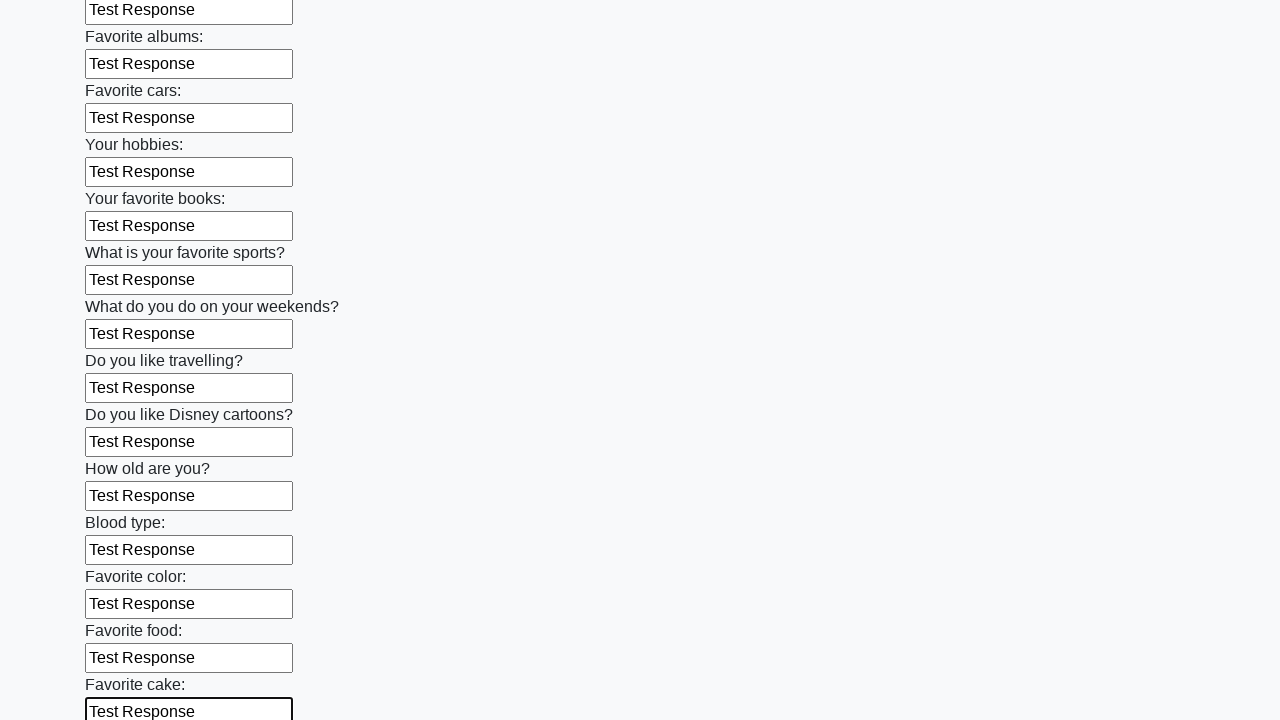

Filled input field with 'Test Response' on xpath=//*/input >> nth=22
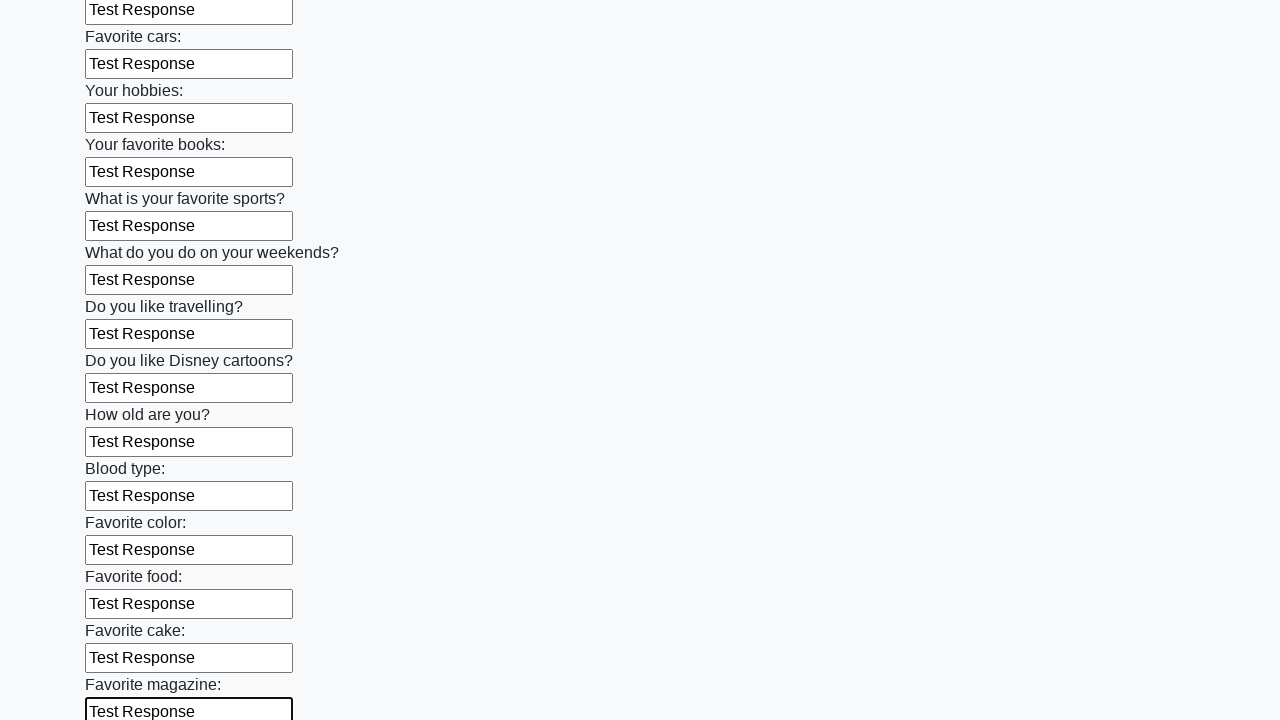

Filled input field with 'Test Response' on xpath=//*/input >> nth=23
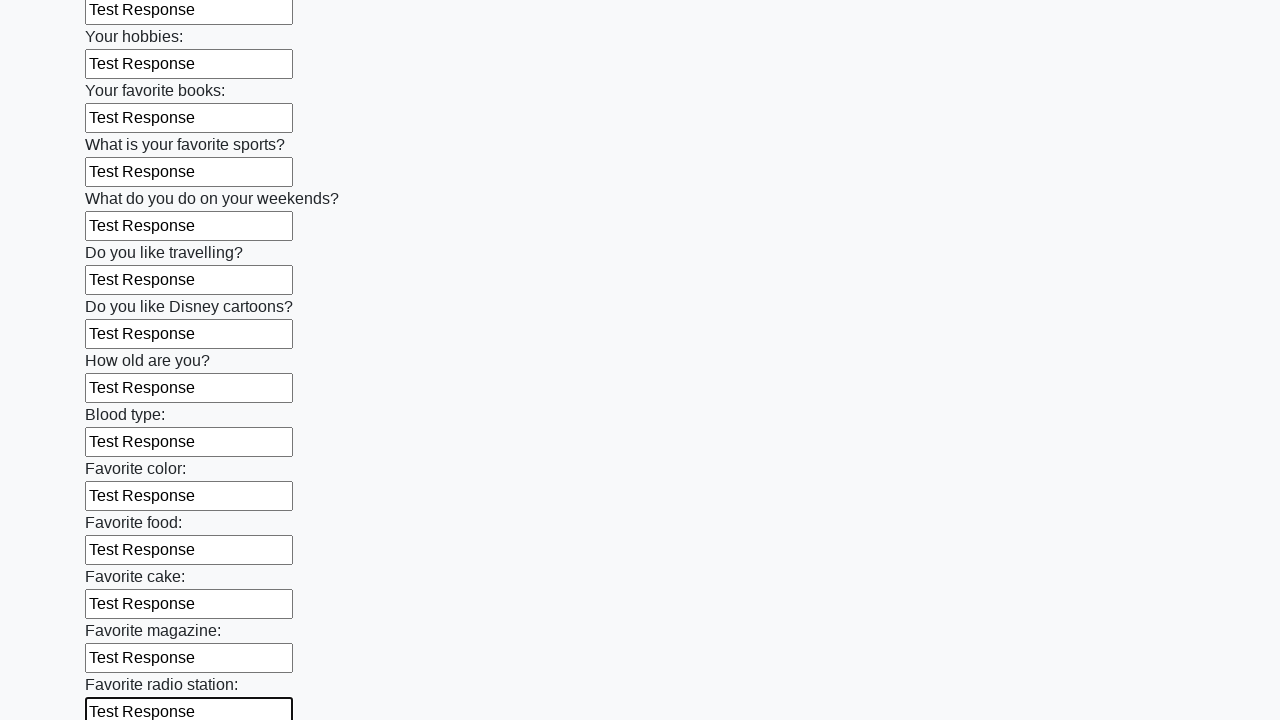

Filled input field with 'Test Response' on xpath=//*/input >> nth=24
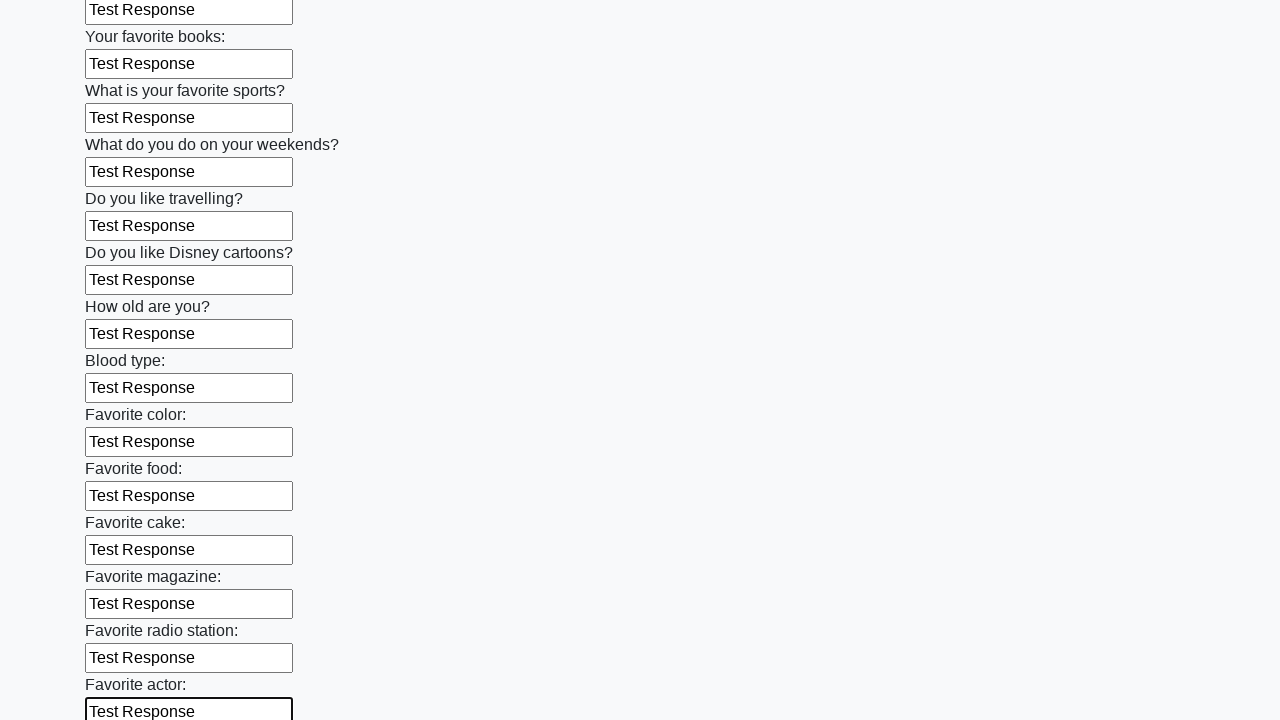

Filled input field with 'Test Response' on xpath=//*/input >> nth=25
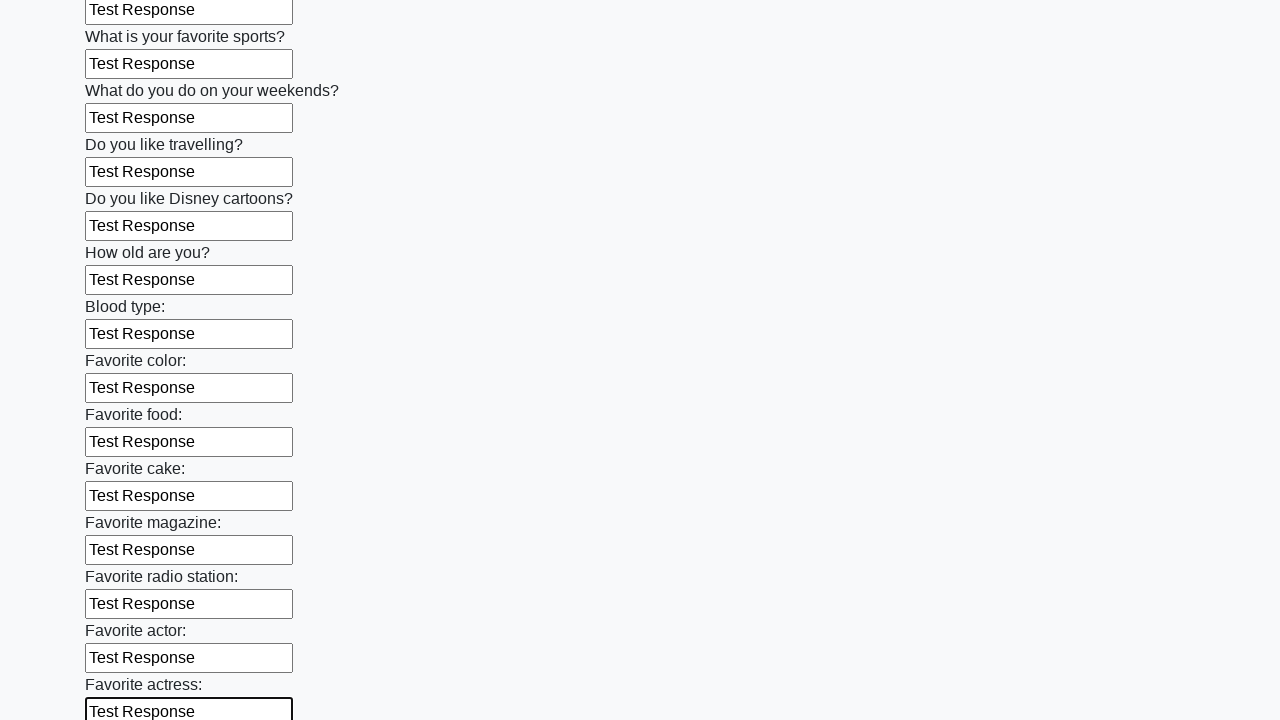

Filled input field with 'Test Response' on xpath=//*/input >> nth=26
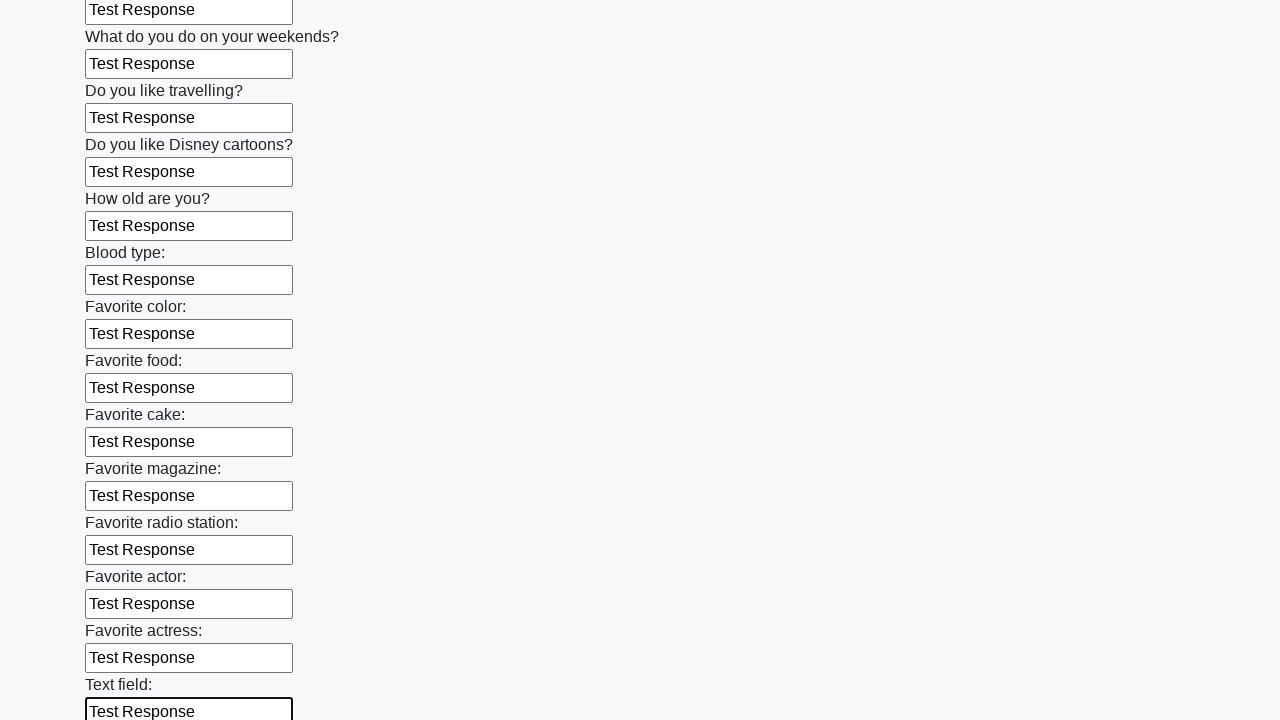

Filled input field with 'Test Response' on xpath=//*/input >> nth=27
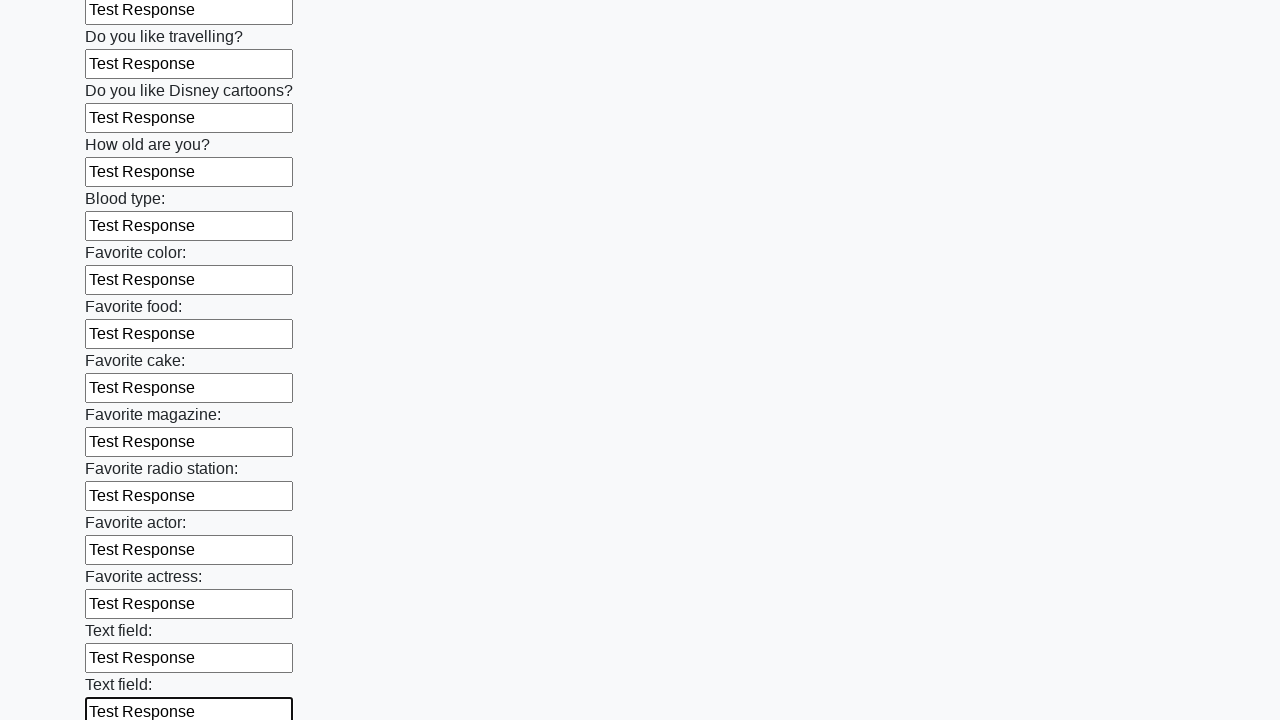

Filled input field with 'Test Response' on xpath=//*/input >> nth=28
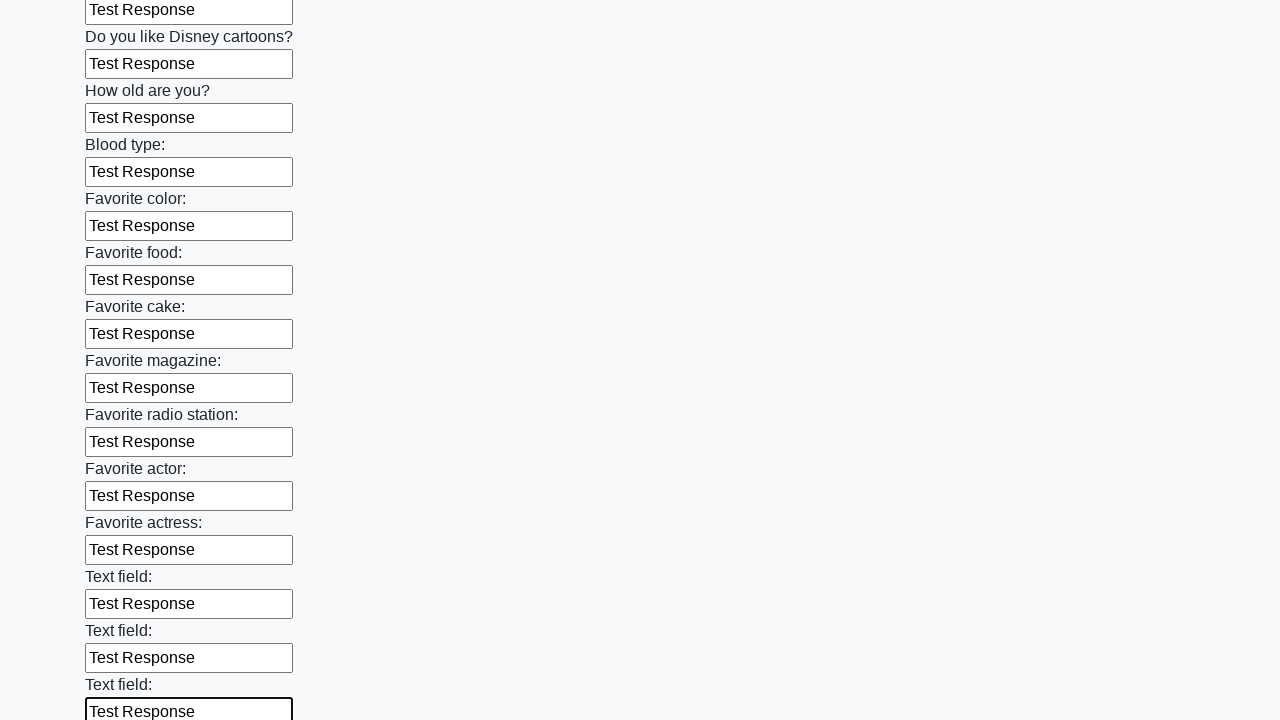

Filled input field with 'Test Response' on xpath=//*/input >> nth=29
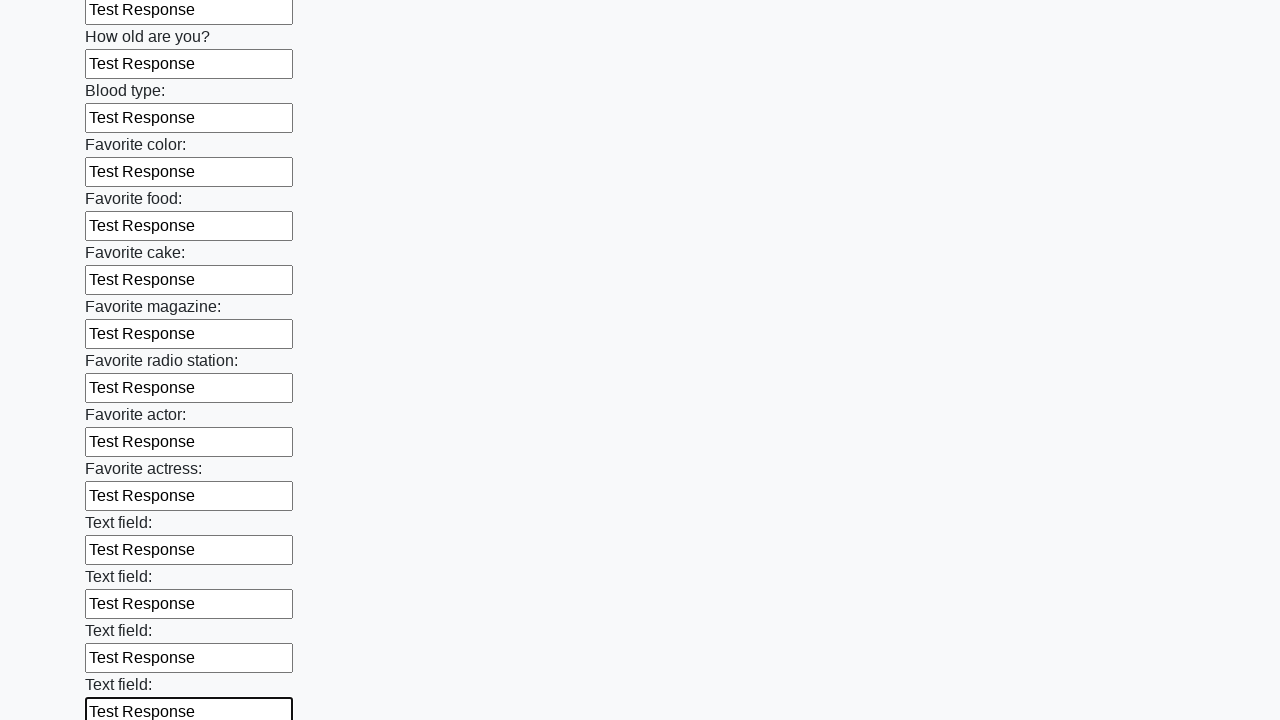

Filled input field with 'Test Response' on xpath=//*/input >> nth=30
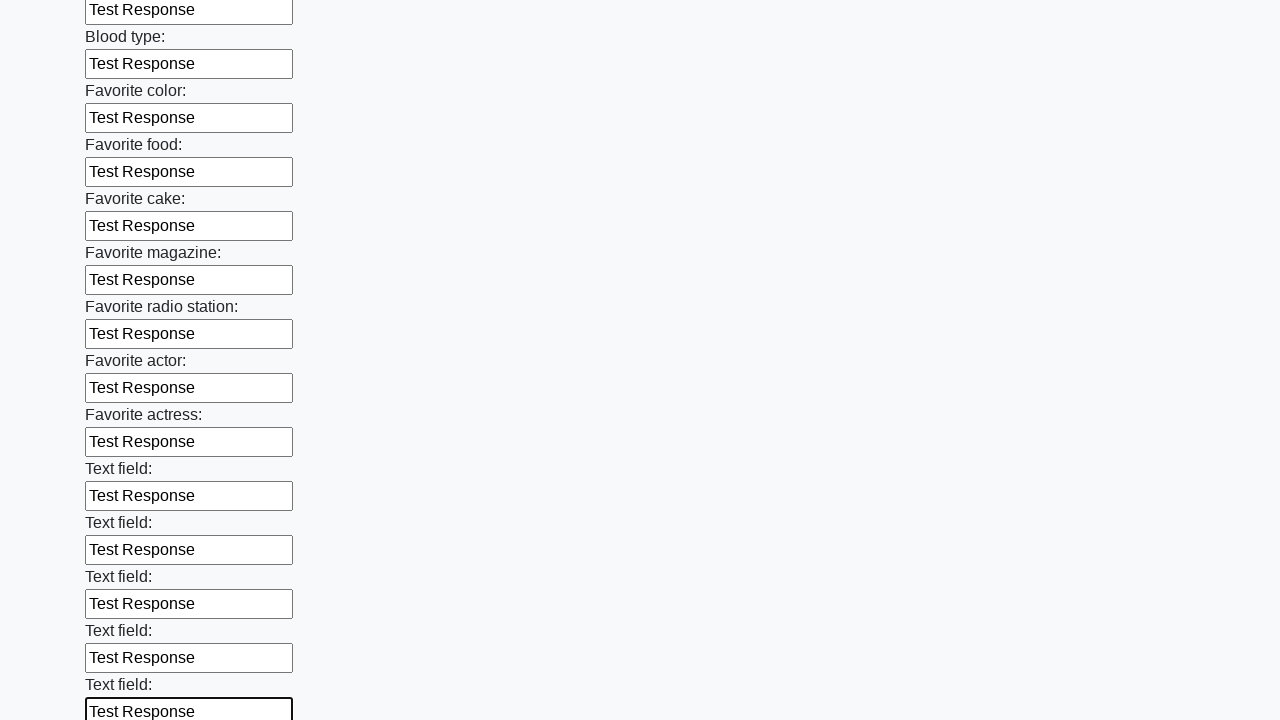

Filled input field with 'Test Response' on xpath=//*/input >> nth=31
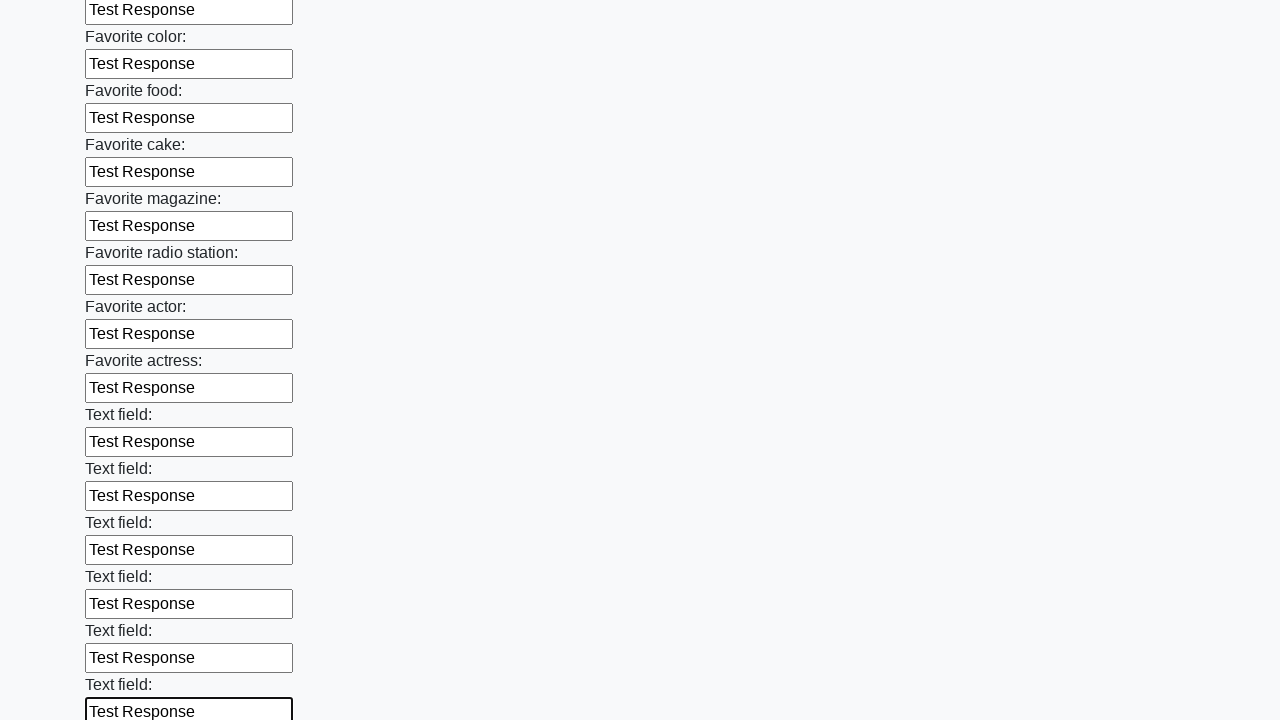

Filled input field with 'Test Response' on xpath=//*/input >> nth=32
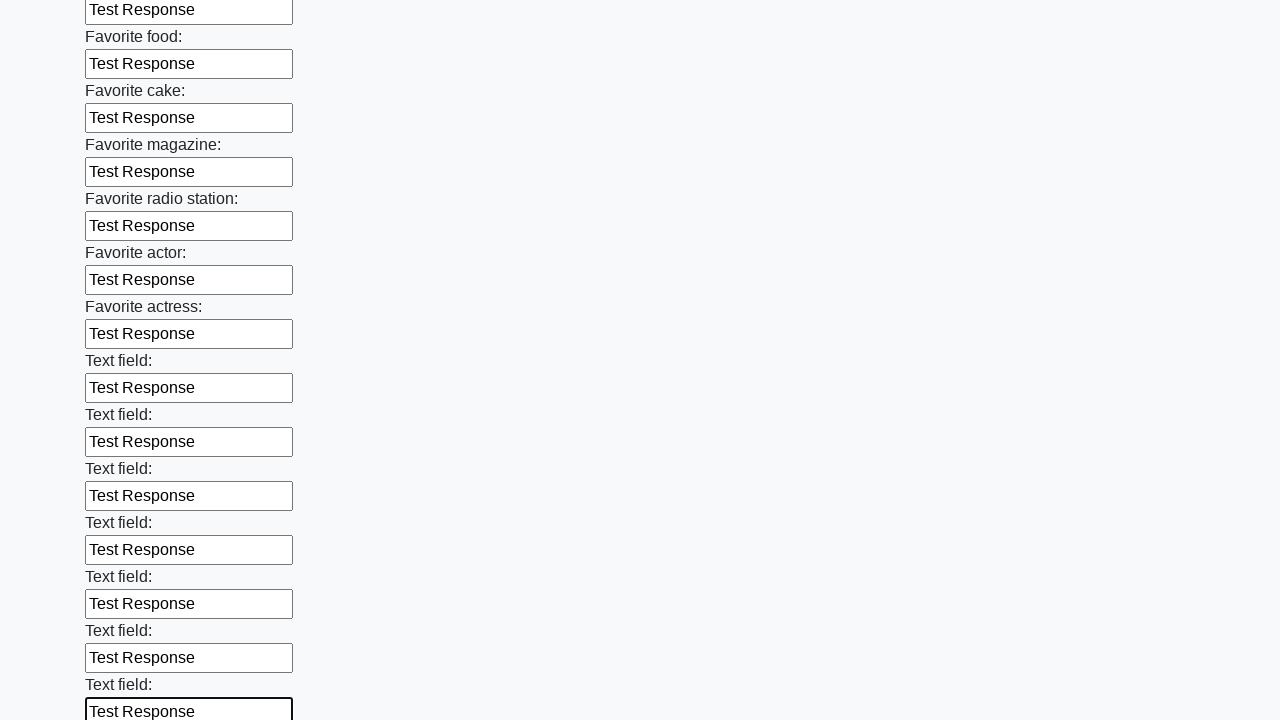

Filled input field with 'Test Response' on xpath=//*/input >> nth=33
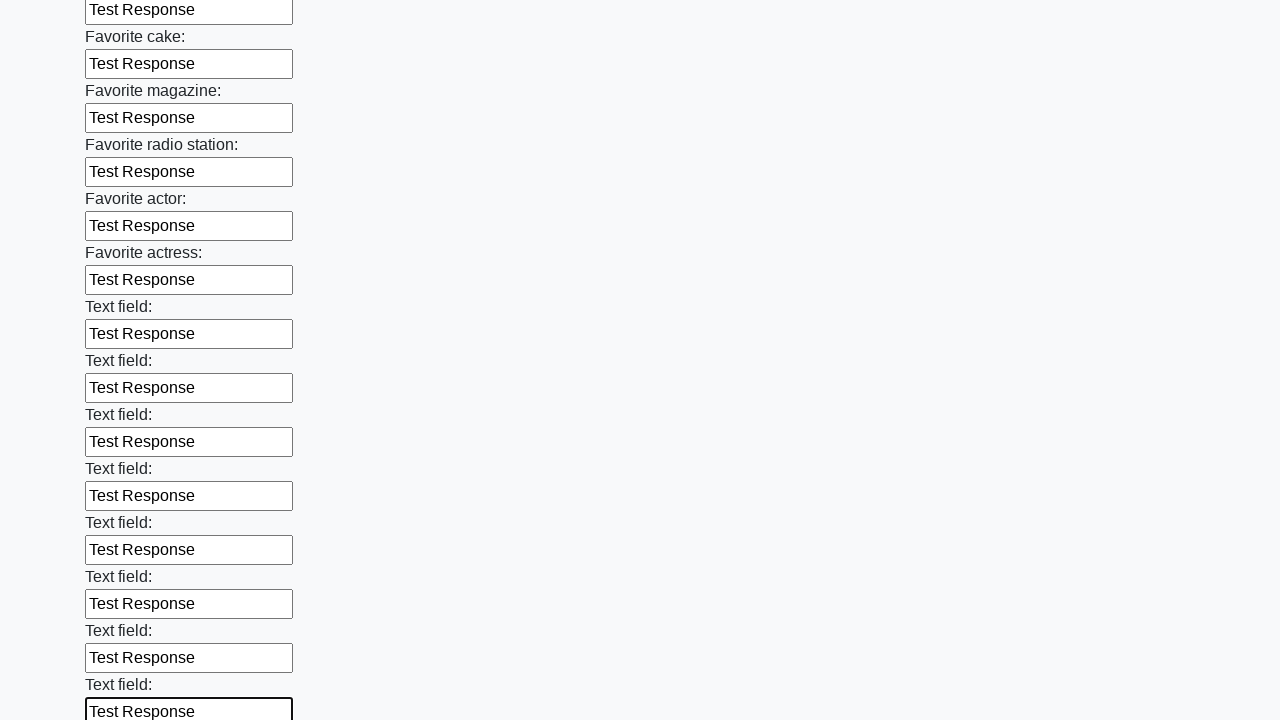

Filled input field with 'Test Response' on xpath=//*/input >> nth=34
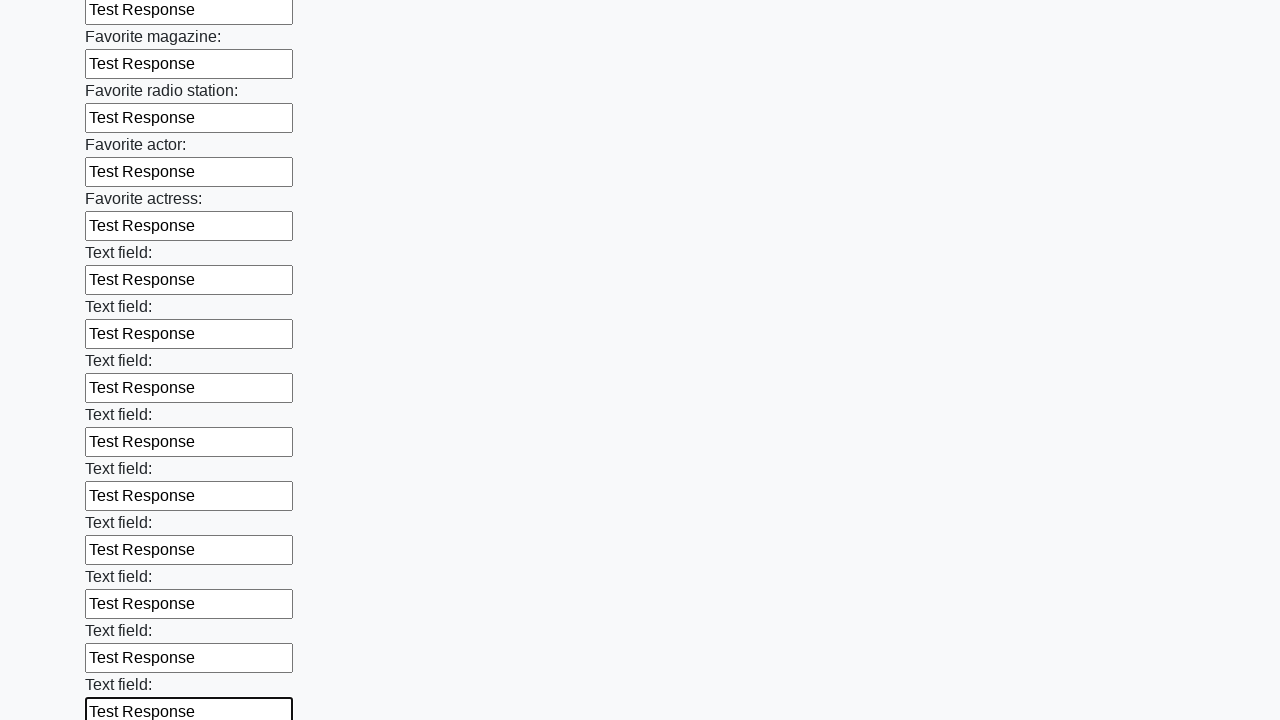

Filled input field with 'Test Response' on xpath=//*/input >> nth=35
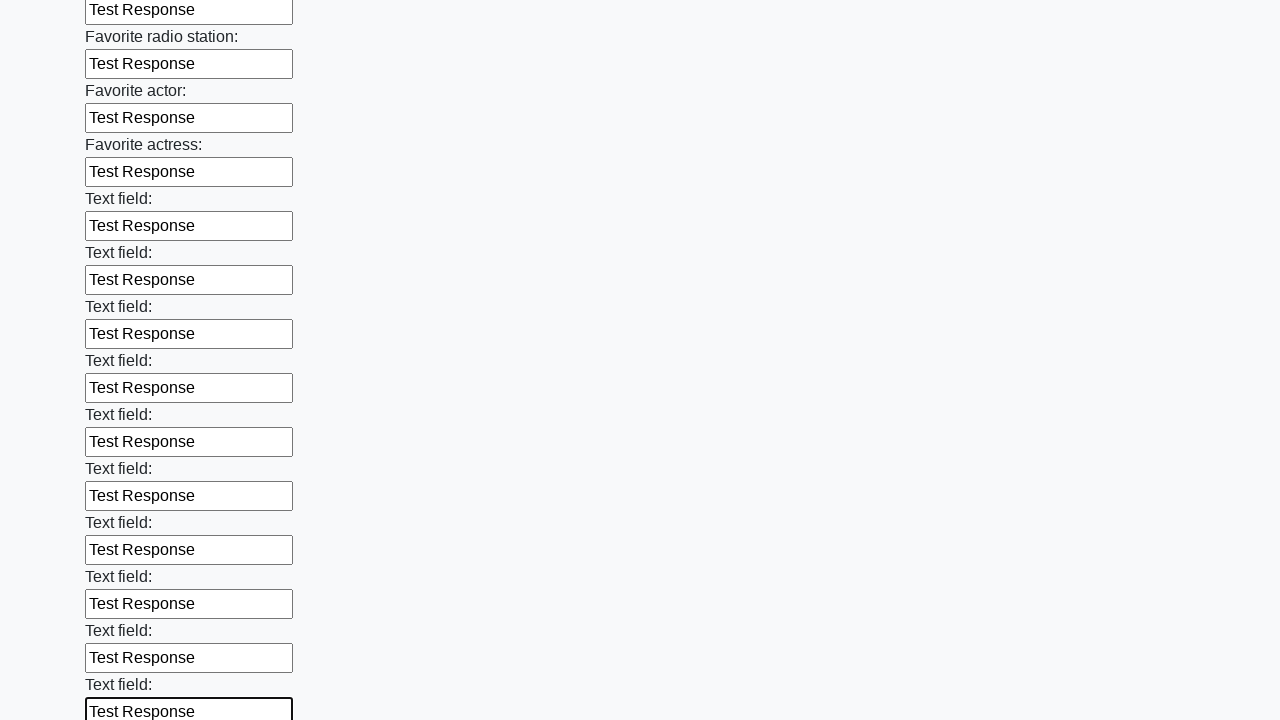

Filled input field with 'Test Response' on xpath=//*/input >> nth=36
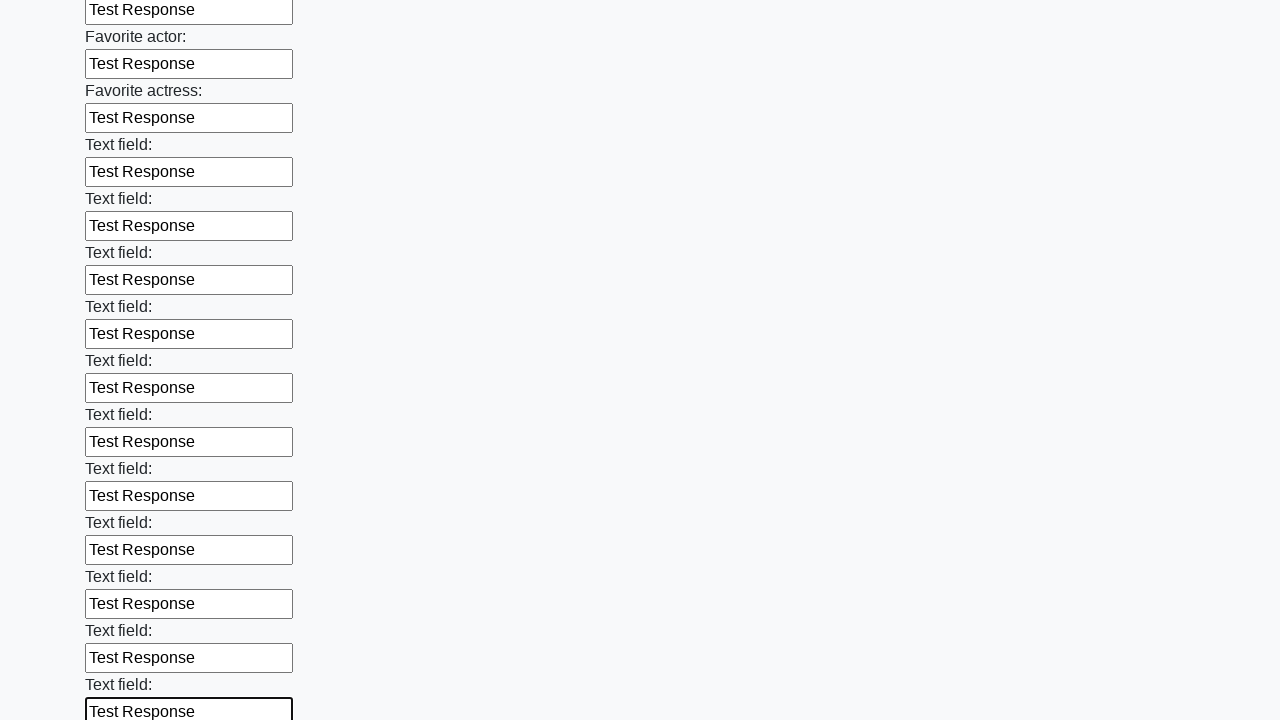

Filled input field with 'Test Response' on xpath=//*/input >> nth=37
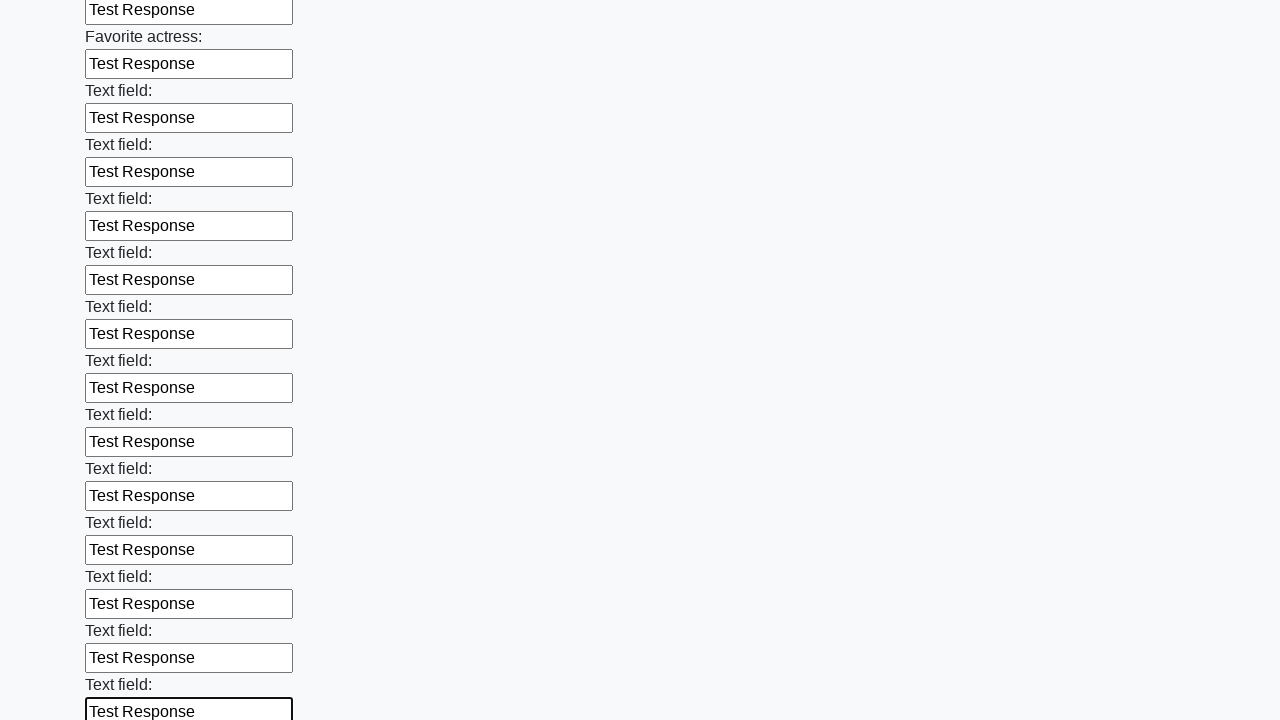

Filled input field with 'Test Response' on xpath=//*/input >> nth=38
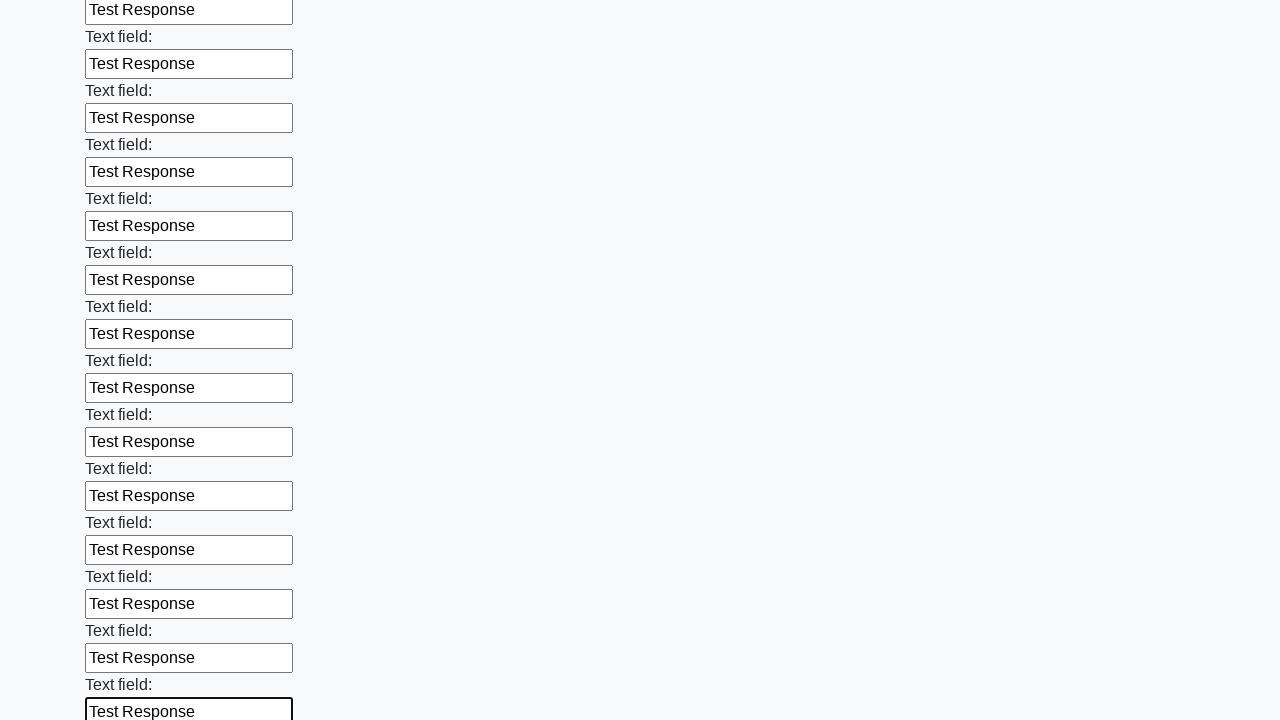

Filled input field with 'Test Response' on xpath=//*/input >> nth=39
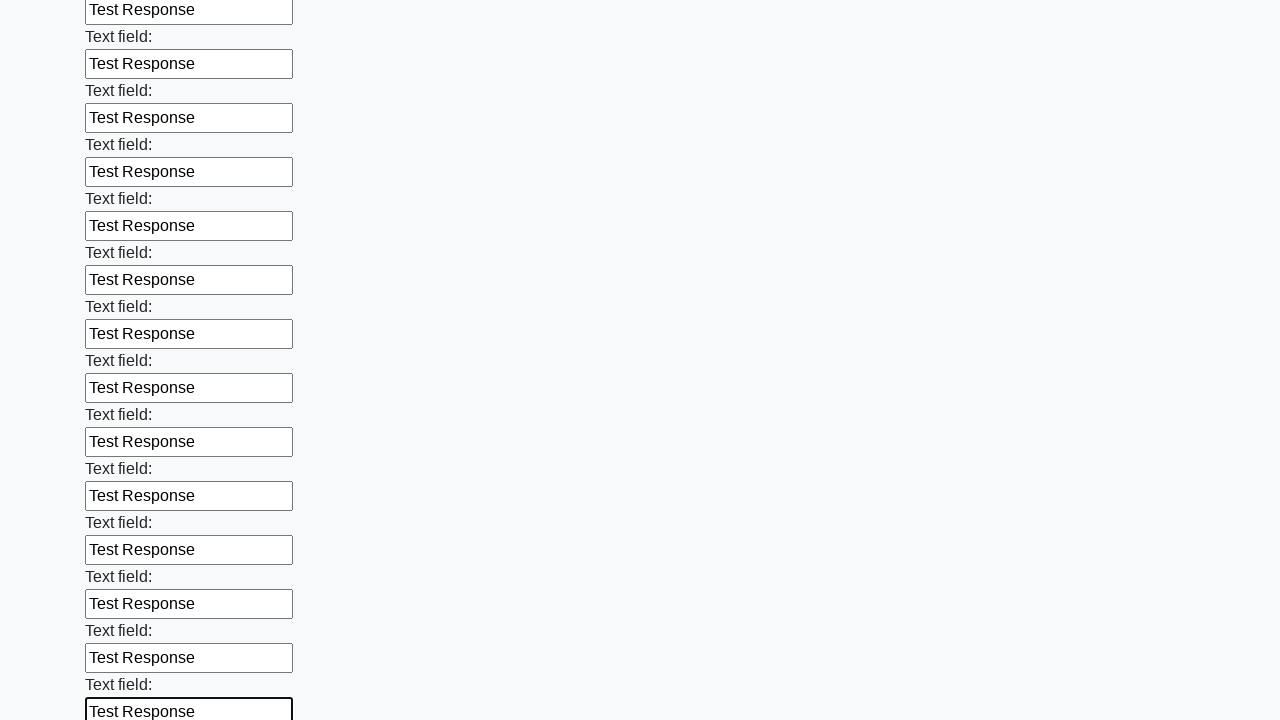

Filled input field with 'Test Response' on xpath=//*/input >> nth=40
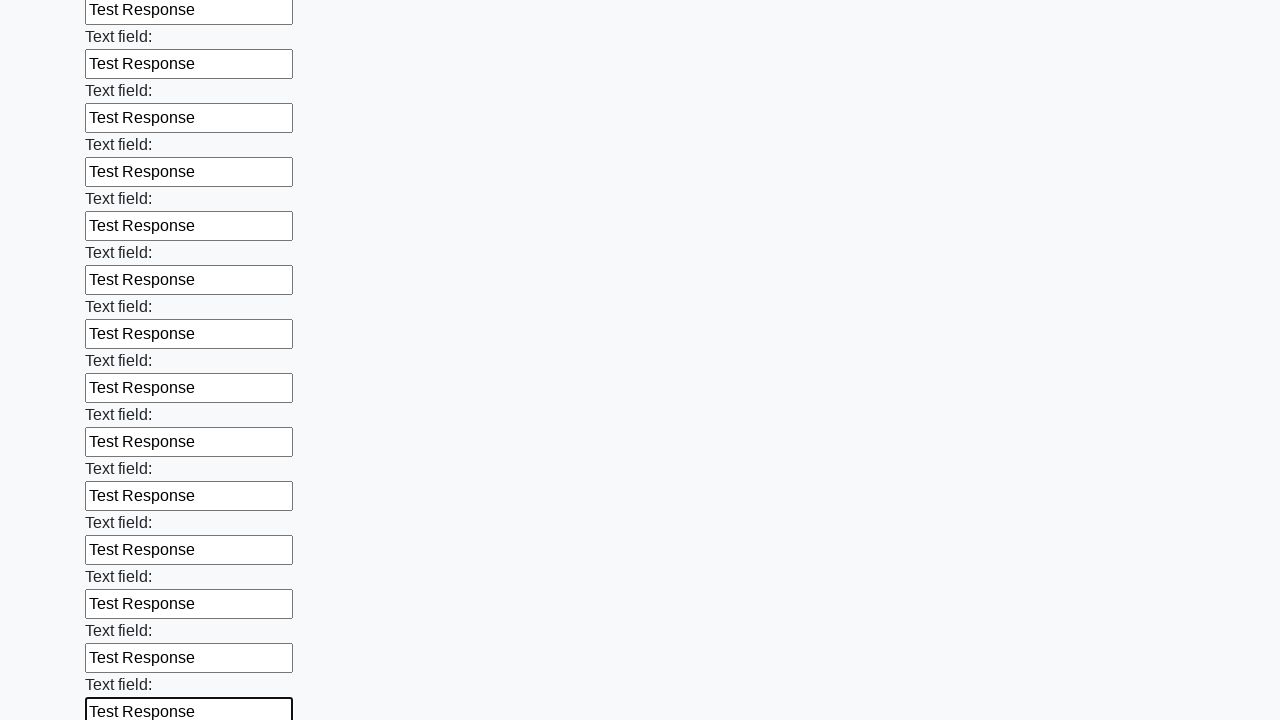

Filled input field with 'Test Response' on xpath=//*/input >> nth=41
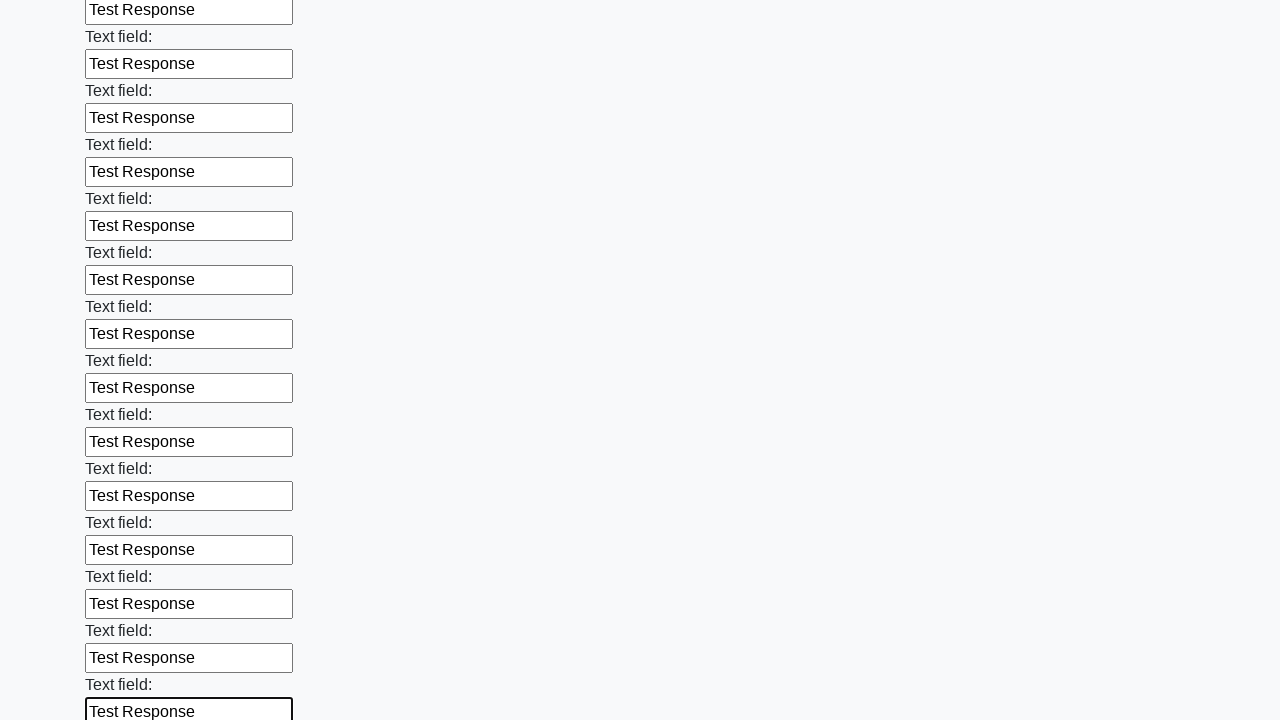

Filled input field with 'Test Response' on xpath=//*/input >> nth=42
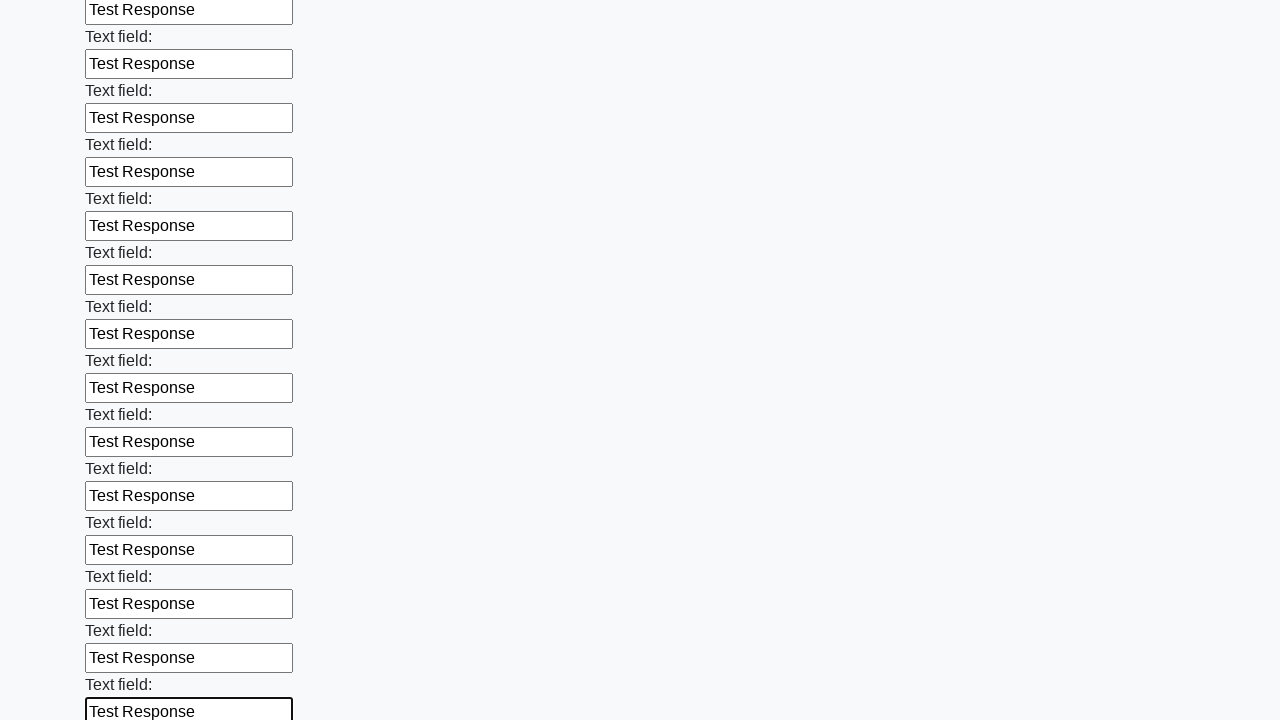

Filled input field with 'Test Response' on xpath=//*/input >> nth=43
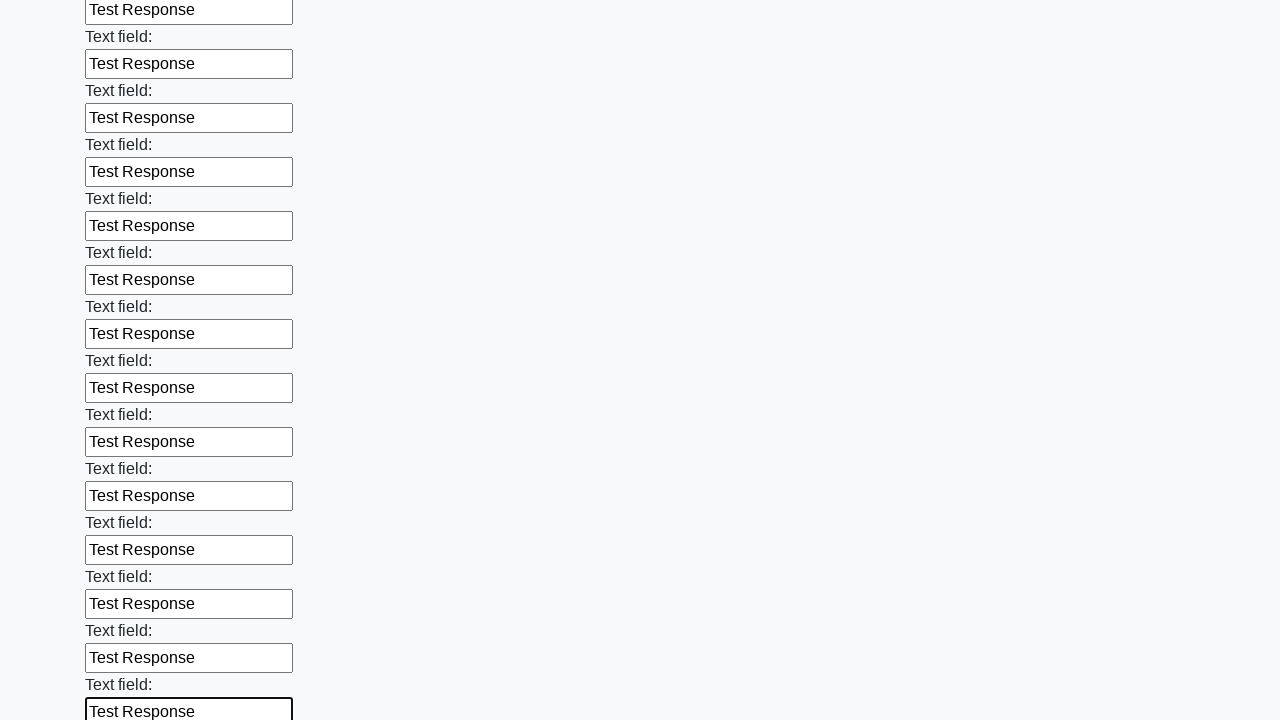

Filled input field with 'Test Response' on xpath=//*/input >> nth=44
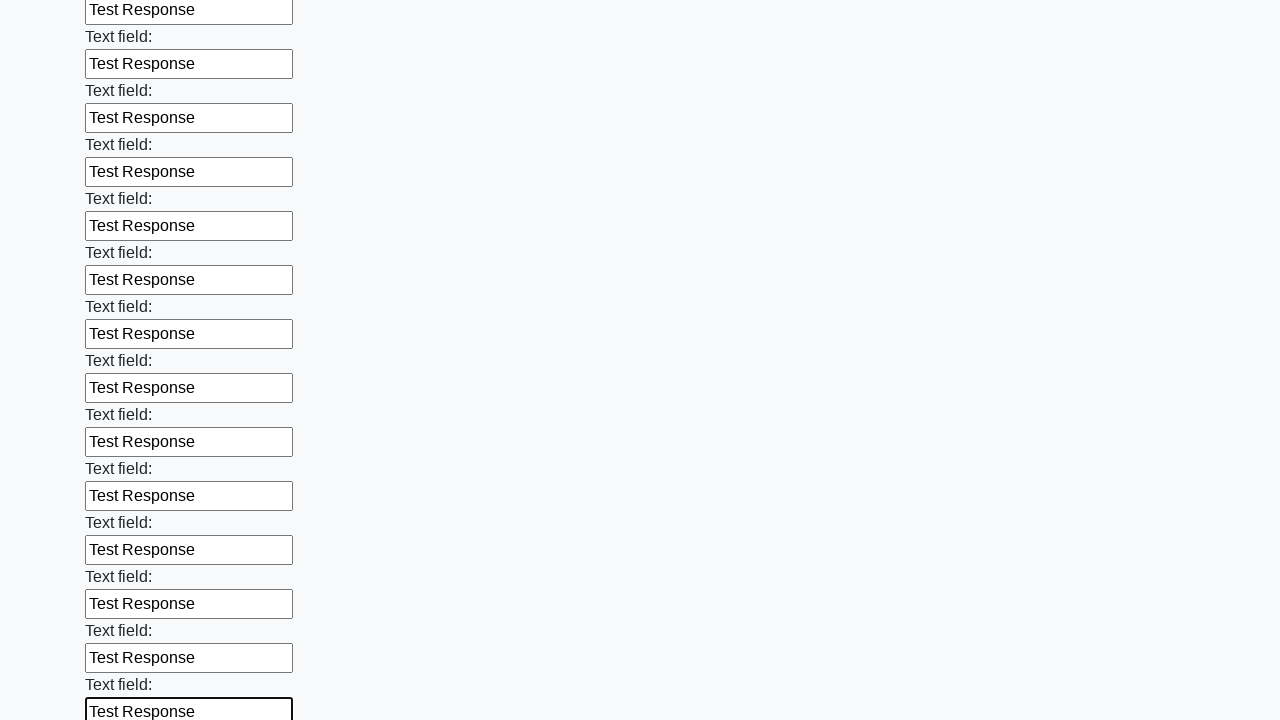

Filled input field with 'Test Response' on xpath=//*/input >> nth=45
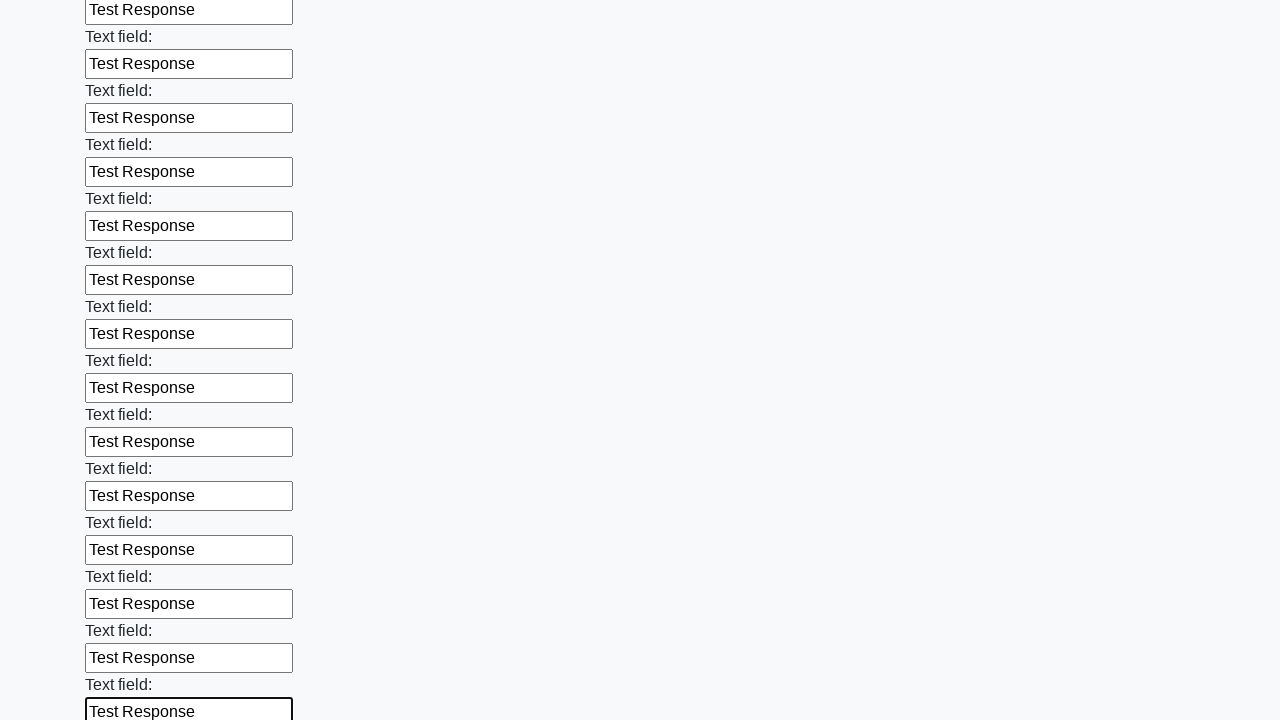

Filled input field with 'Test Response' on xpath=//*/input >> nth=46
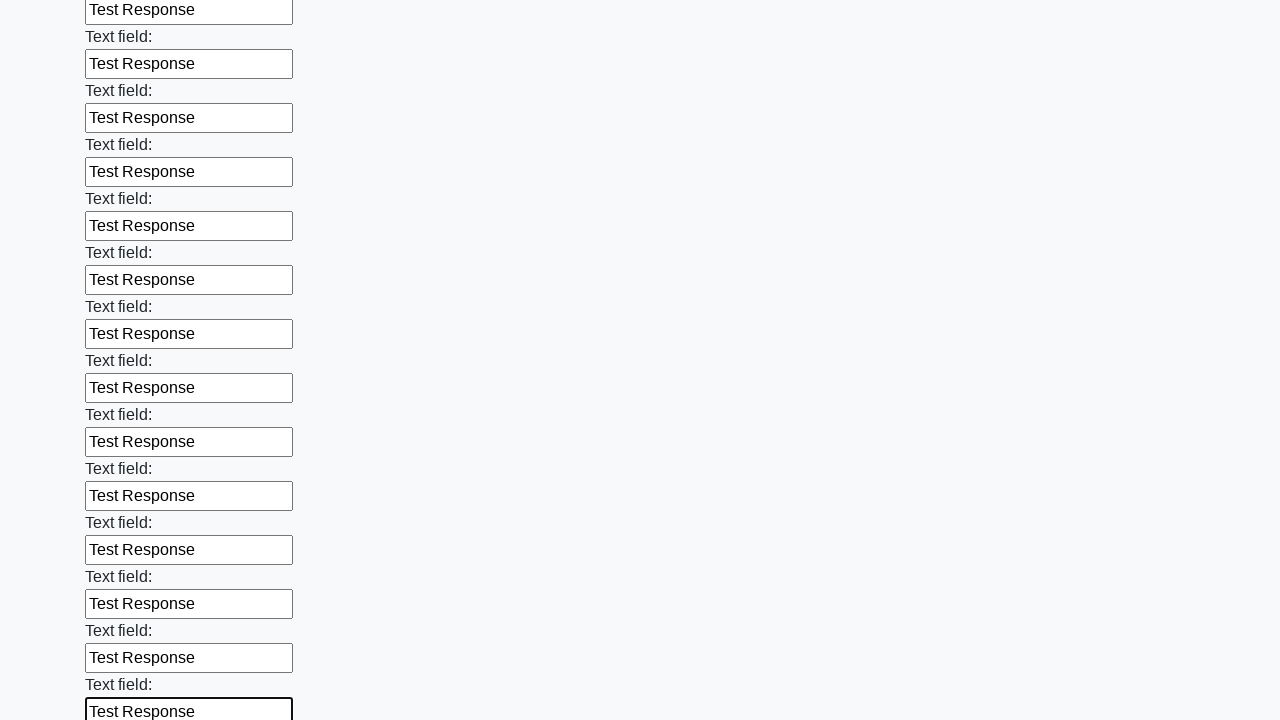

Filled input field with 'Test Response' on xpath=//*/input >> nth=47
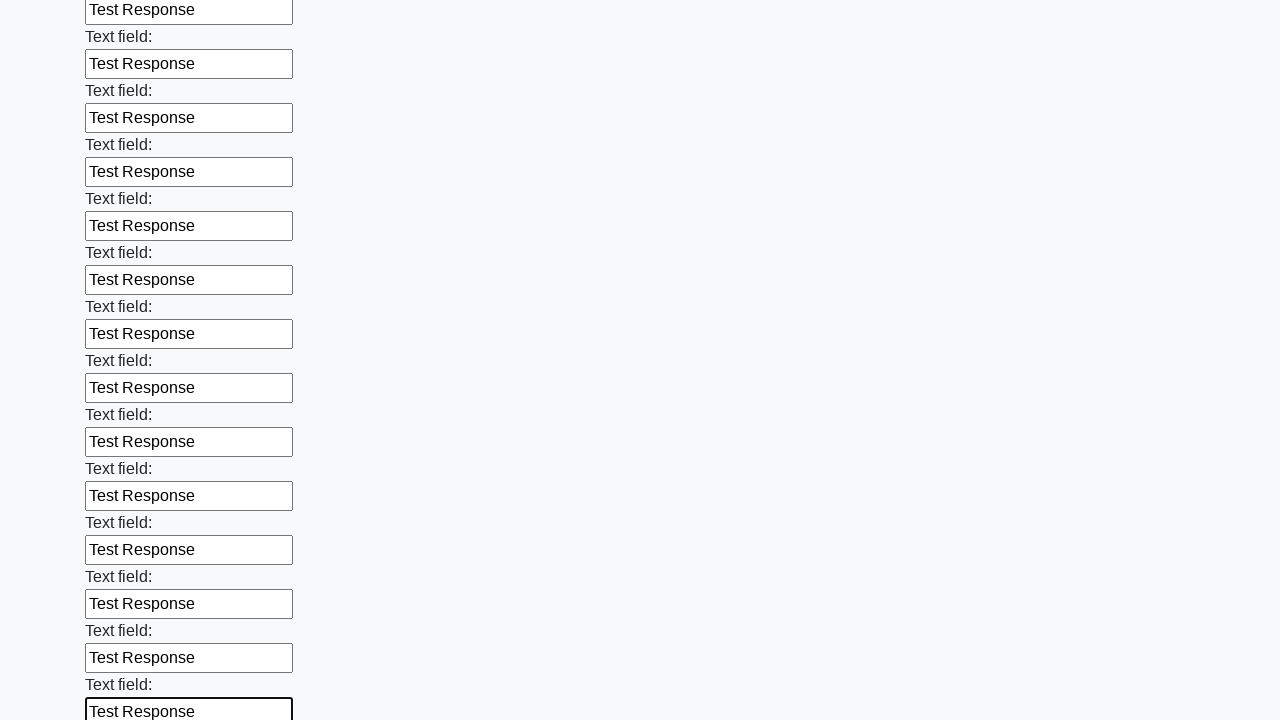

Filled input field with 'Test Response' on xpath=//*/input >> nth=48
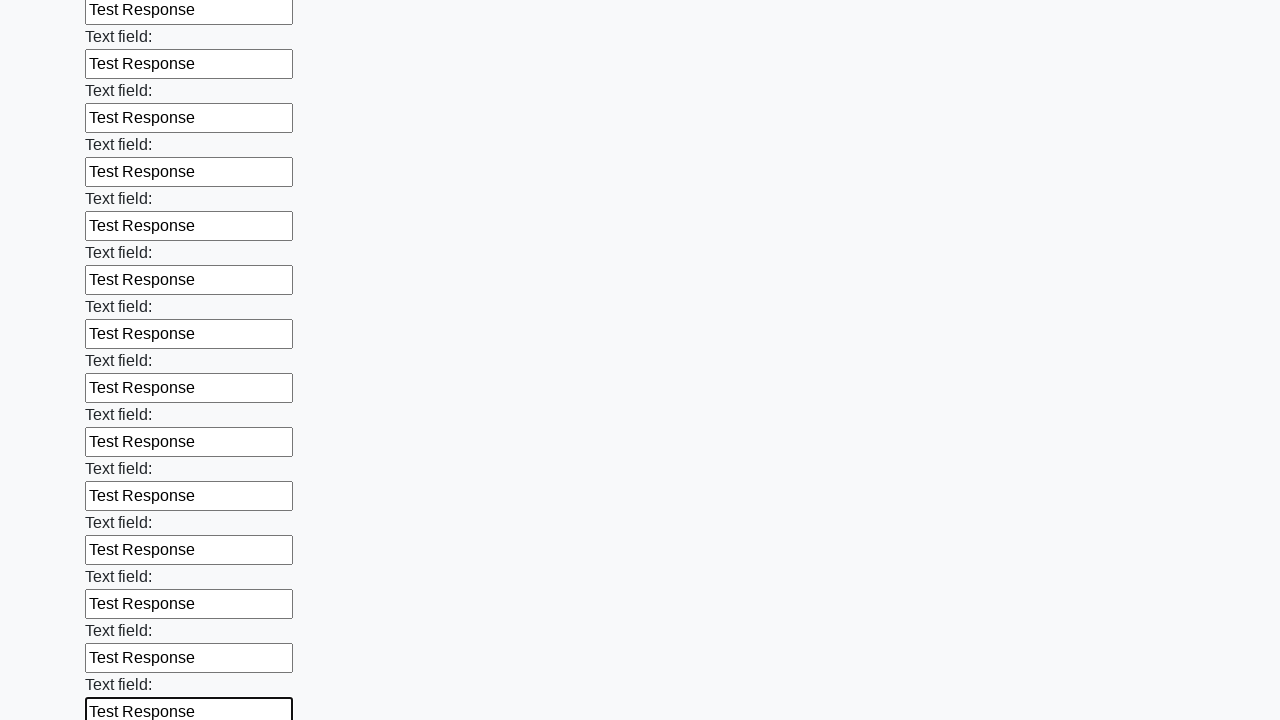

Filled input field with 'Test Response' on xpath=//*/input >> nth=49
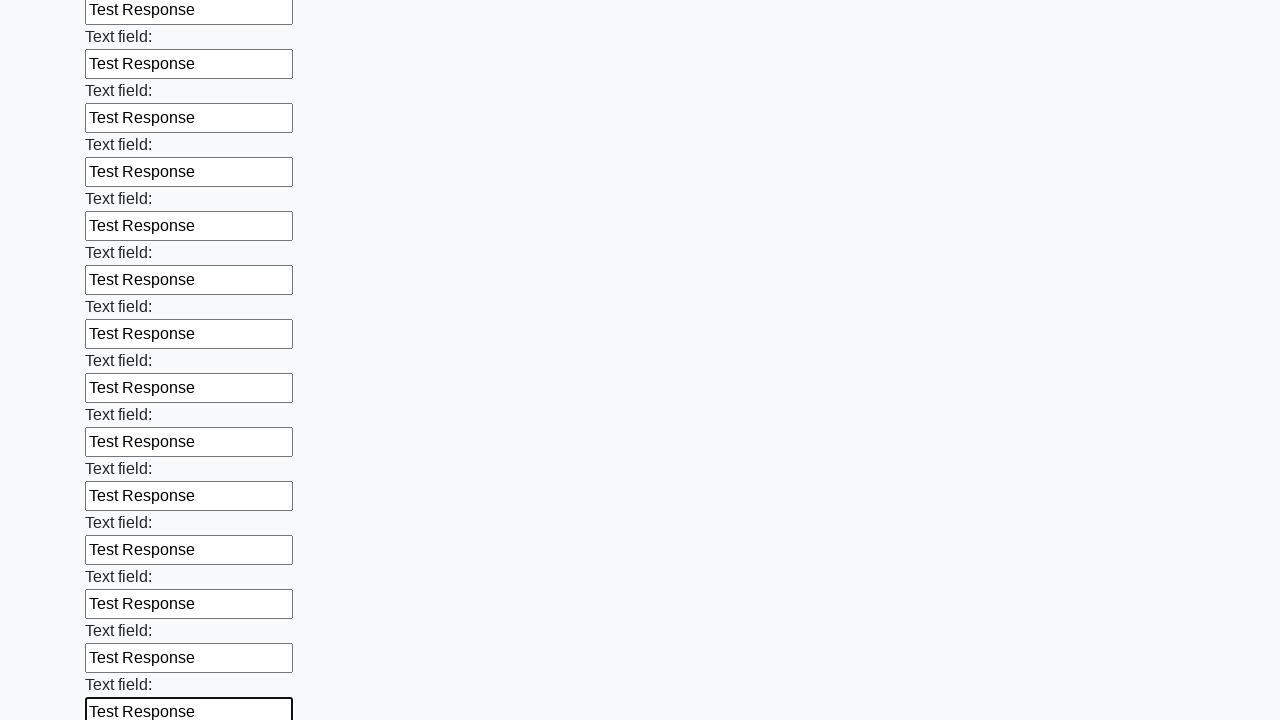

Filled input field with 'Test Response' on xpath=//*/input >> nth=50
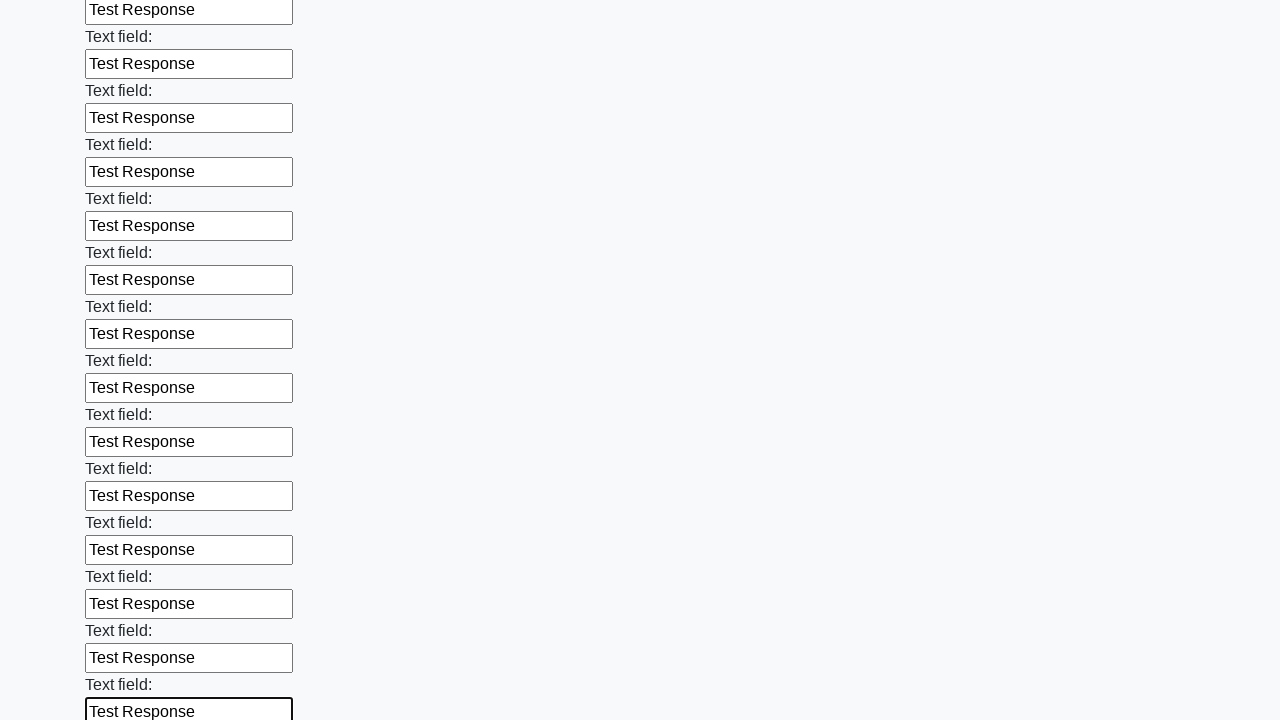

Filled input field with 'Test Response' on xpath=//*/input >> nth=51
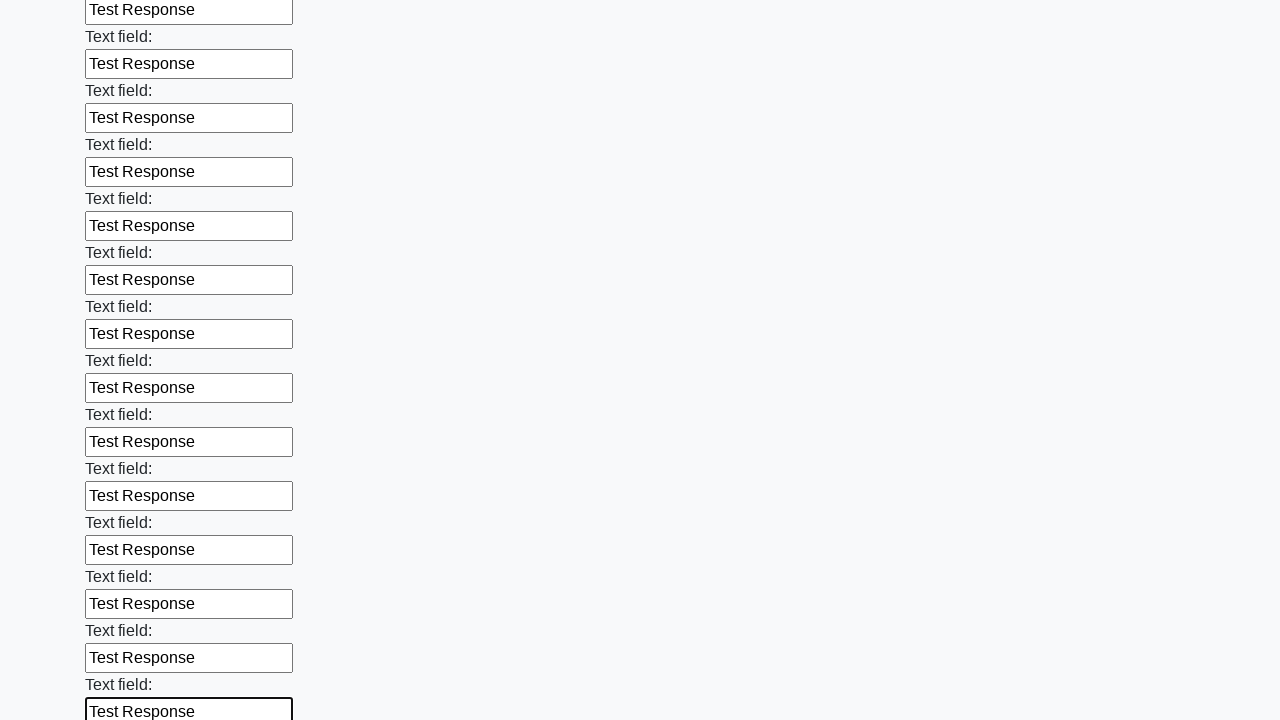

Filled input field with 'Test Response' on xpath=//*/input >> nth=52
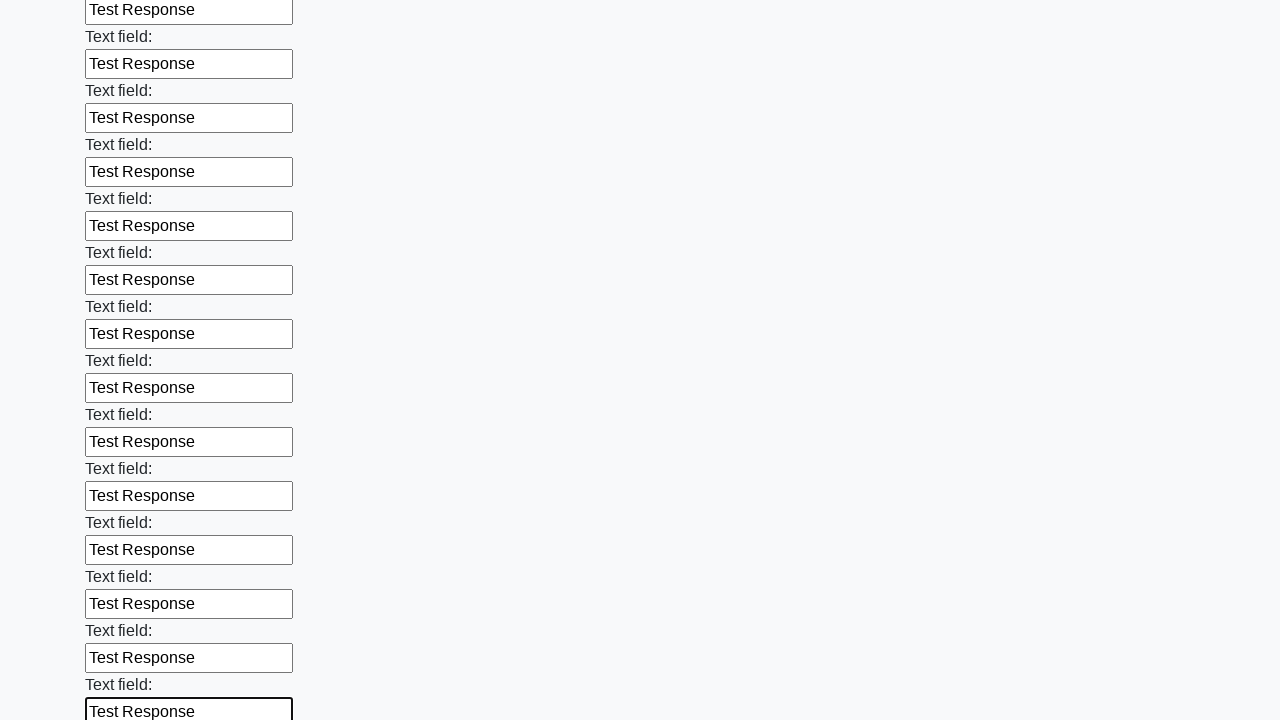

Filled input field with 'Test Response' on xpath=//*/input >> nth=53
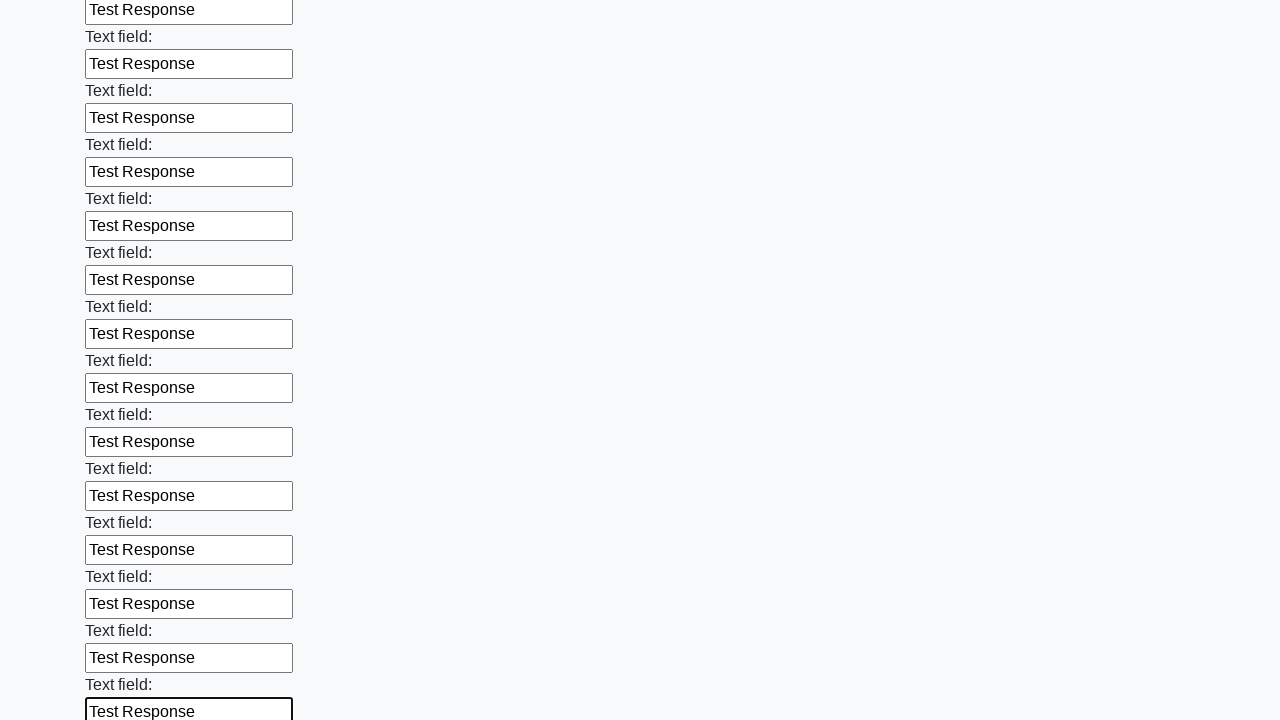

Filled input field with 'Test Response' on xpath=//*/input >> nth=54
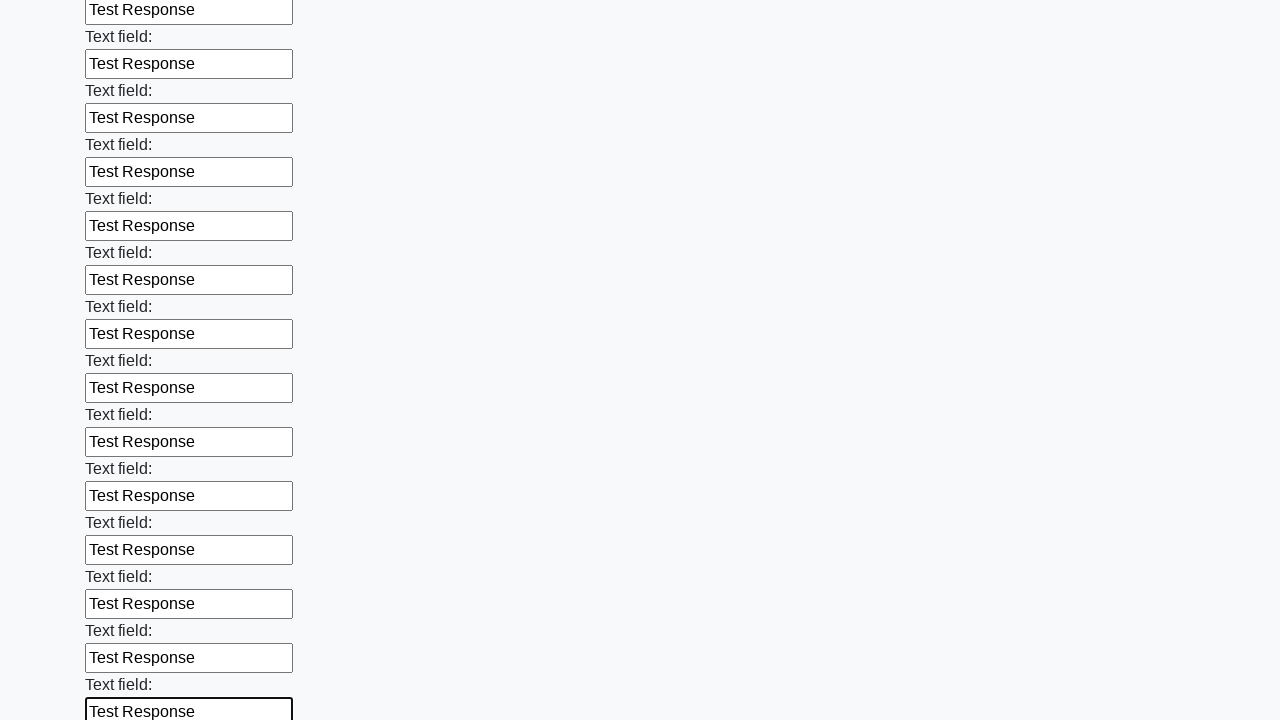

Filled input field with 'Test Response' on xpath=//*/input >> nth=55
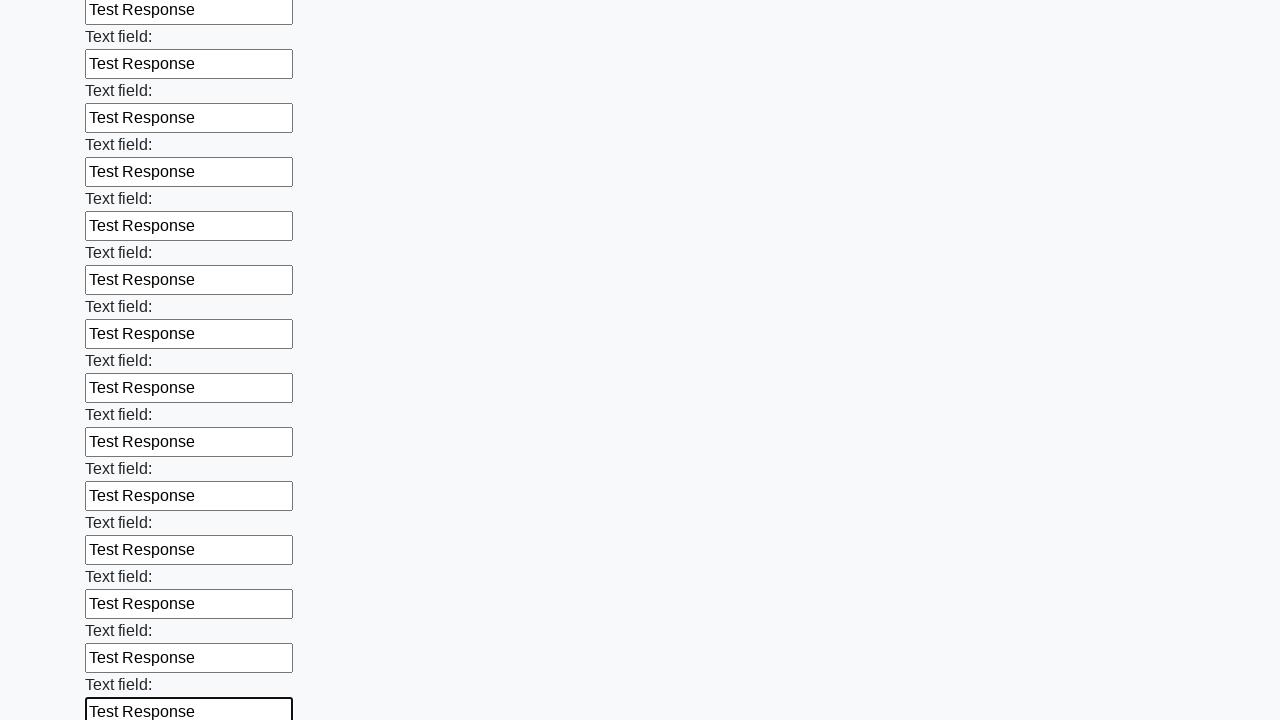

Filled input field with 'Test Response' on xpath=//*/input >> nth=56
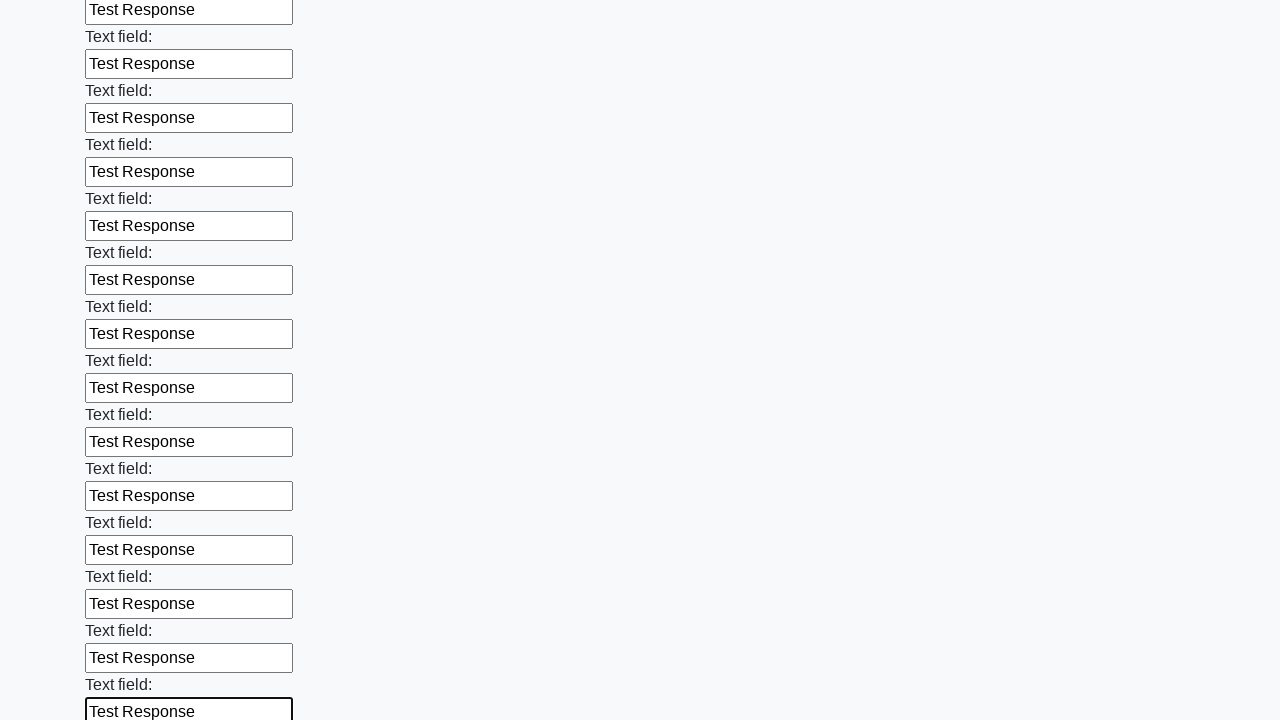

Filled input field with 'Test Response' on xpath=//*/input >> nth=57
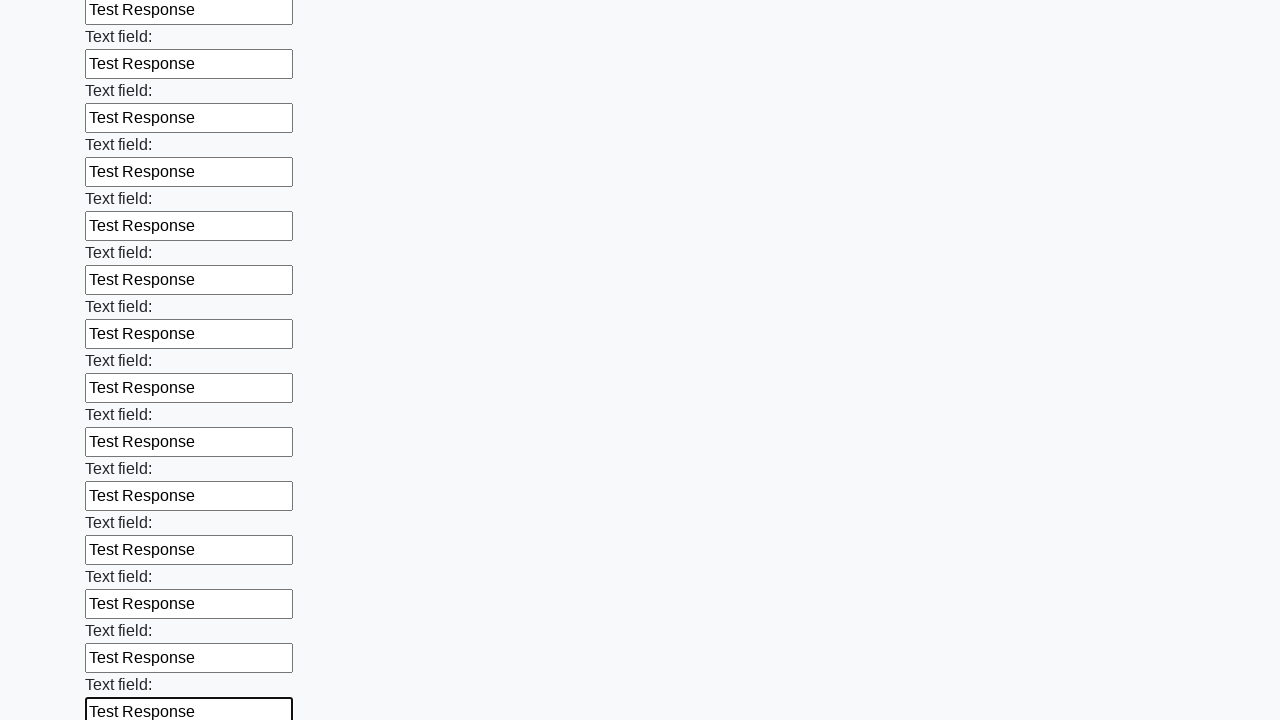

Filled input field with 'Test Response' on xpath=//*/input >> nth=58
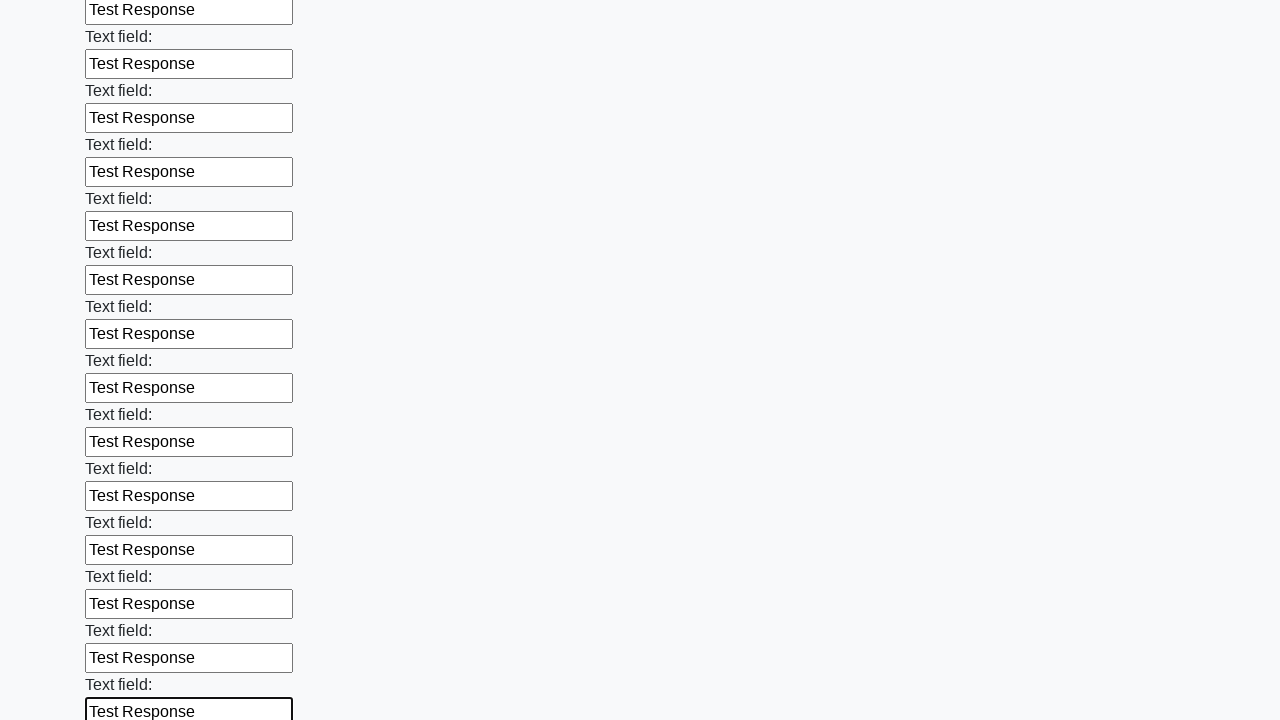

Filled input field with 'Test Response' on xpath=//*/input >> nth=59
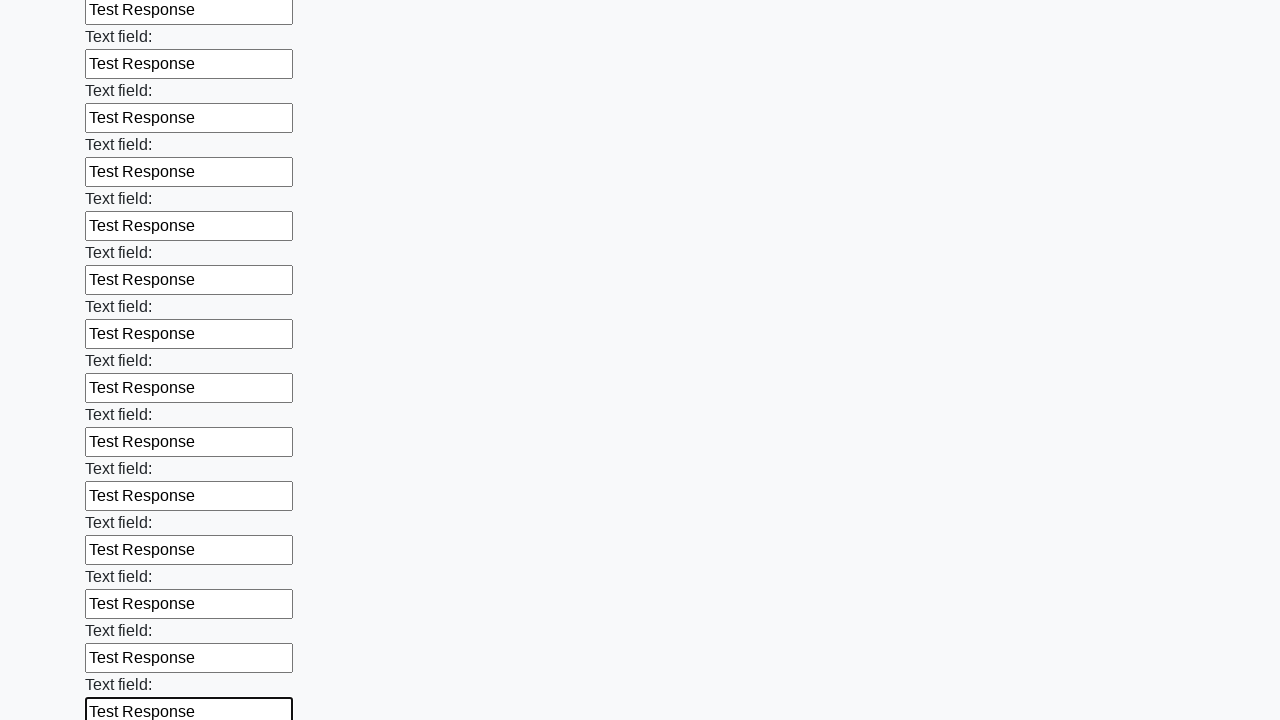

Filled input field with 'Test Response' on xpath=//*/input >> nth=60
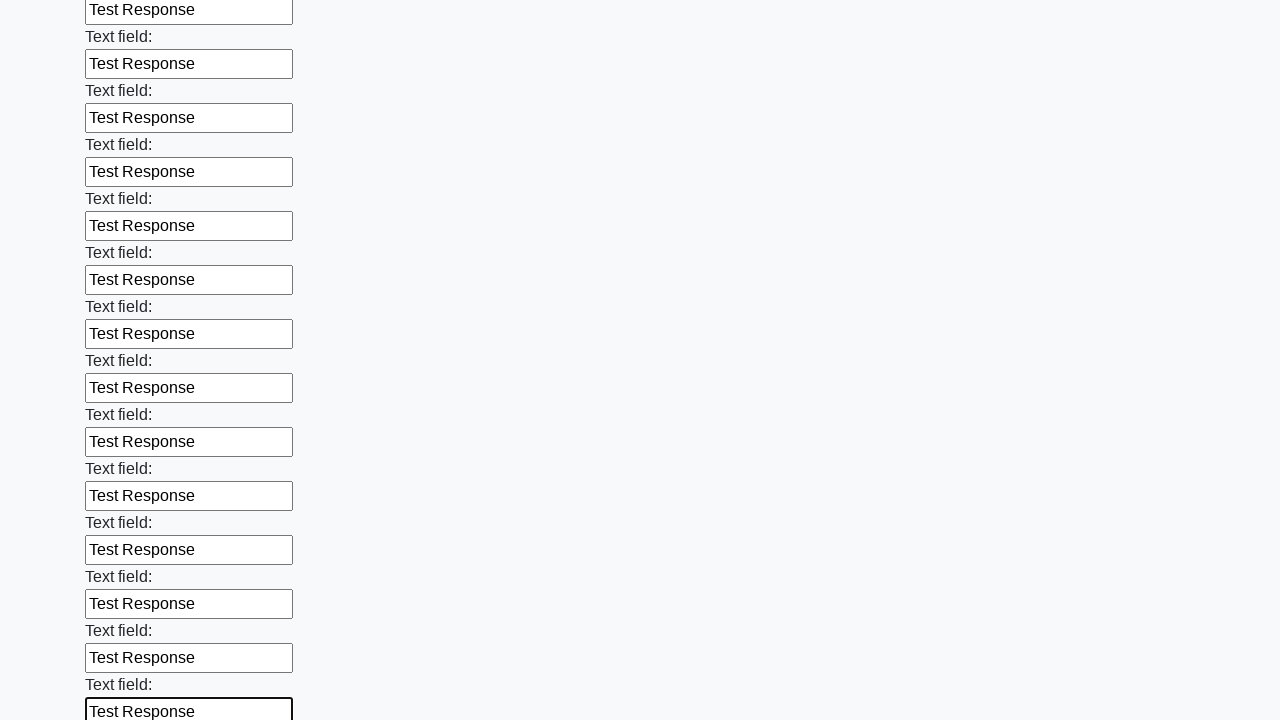

Filled input field with 'Test Response' on xpath=//*/input >> nth=61
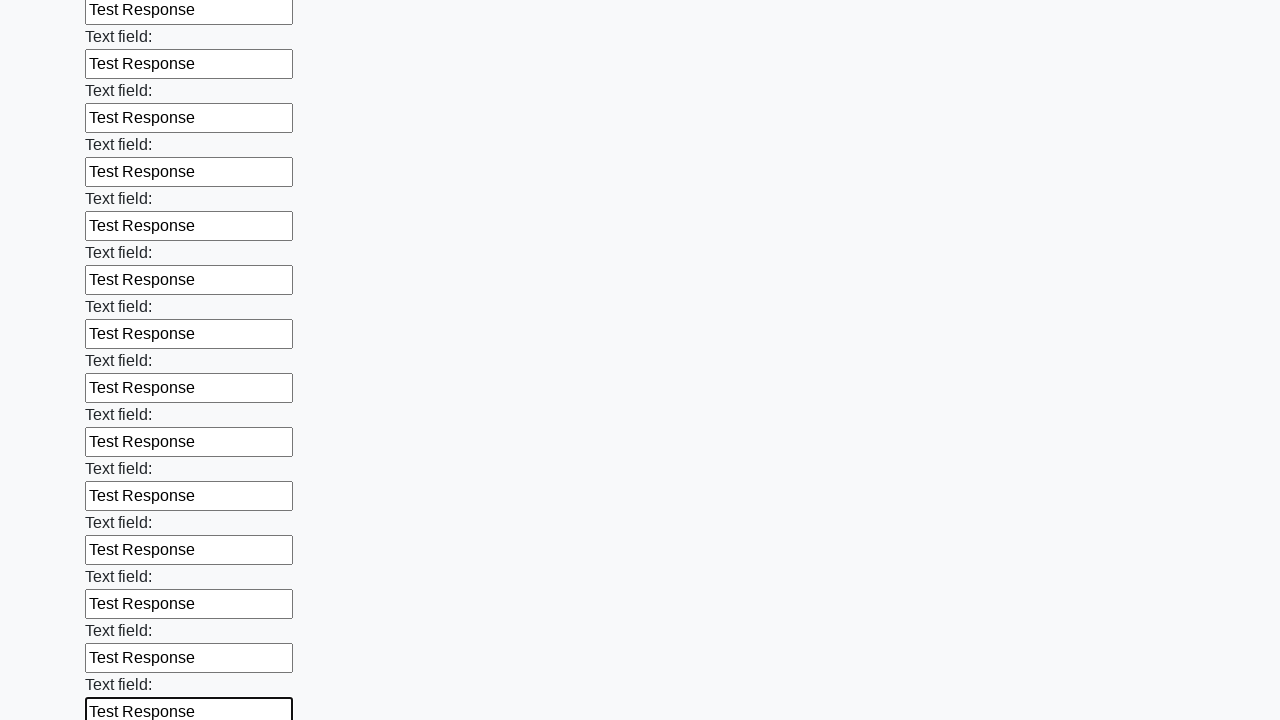

Filled input field with 'Test Response' on xpath=//*/input >> nth=62
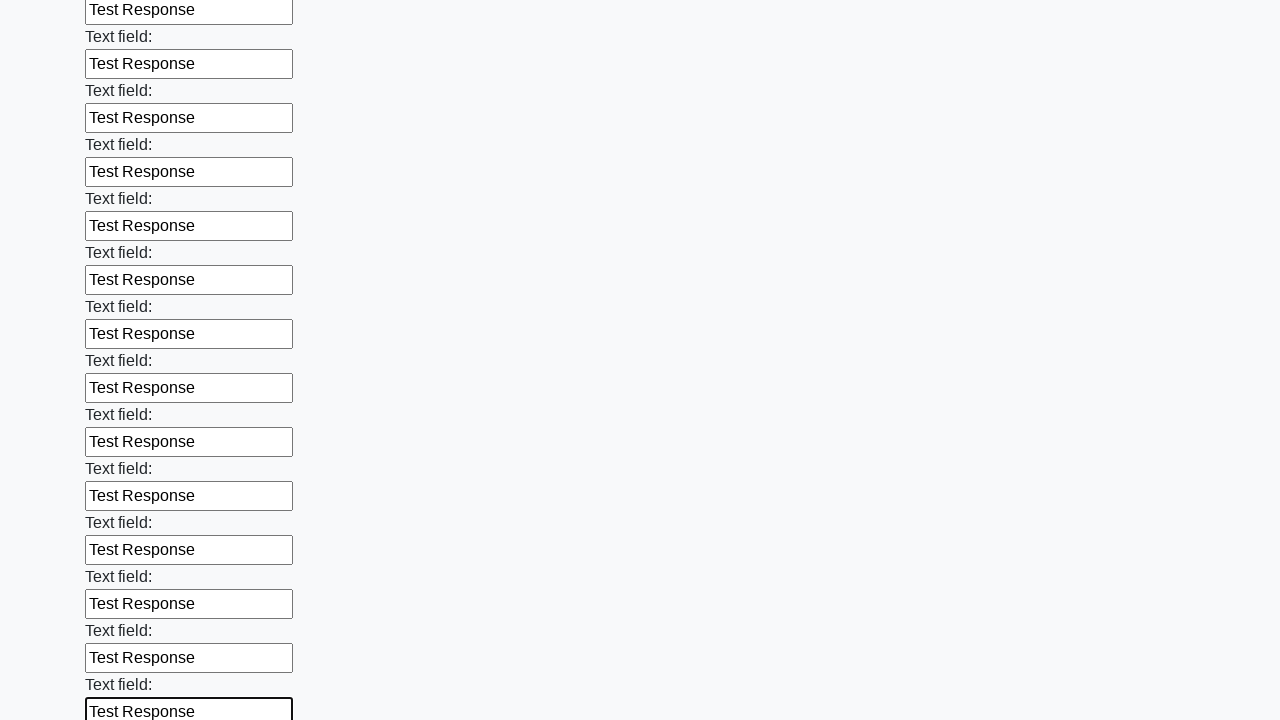

Filled input field with 'Test Response' on xpath=//*/input >> nth=63
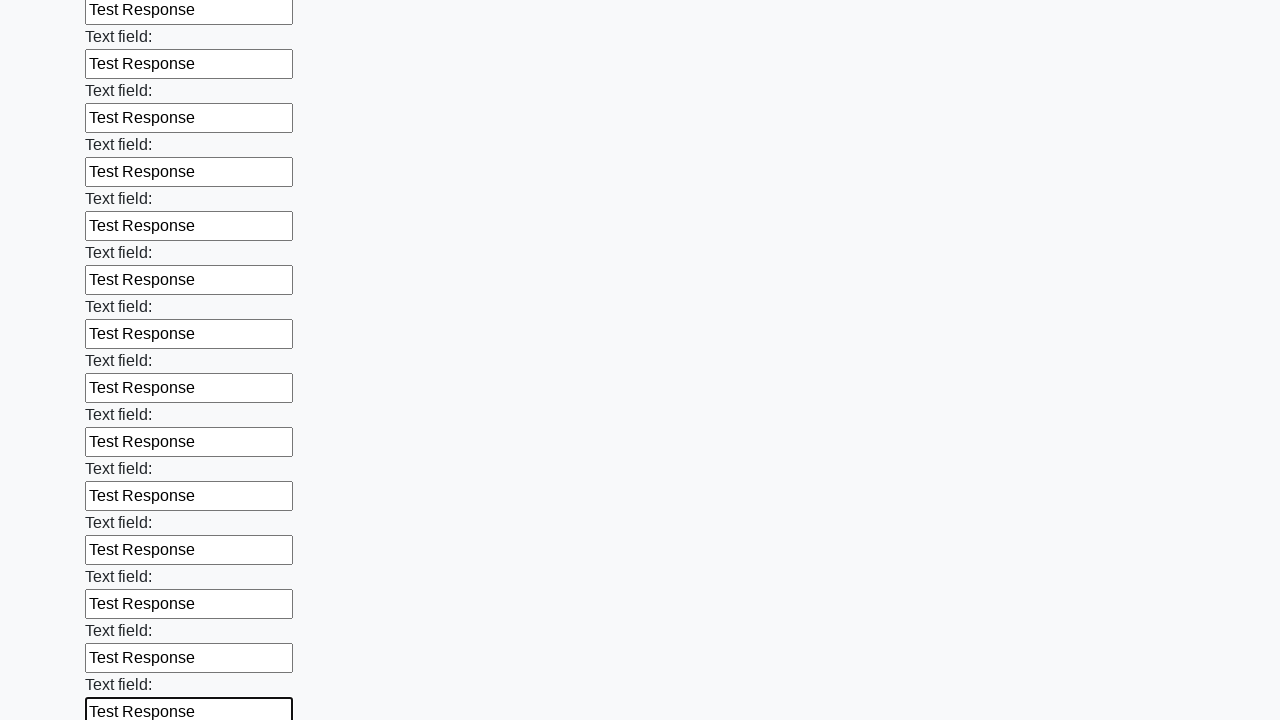

Filled input field with 'Test Response' on xpath=//*/input >> nth=64
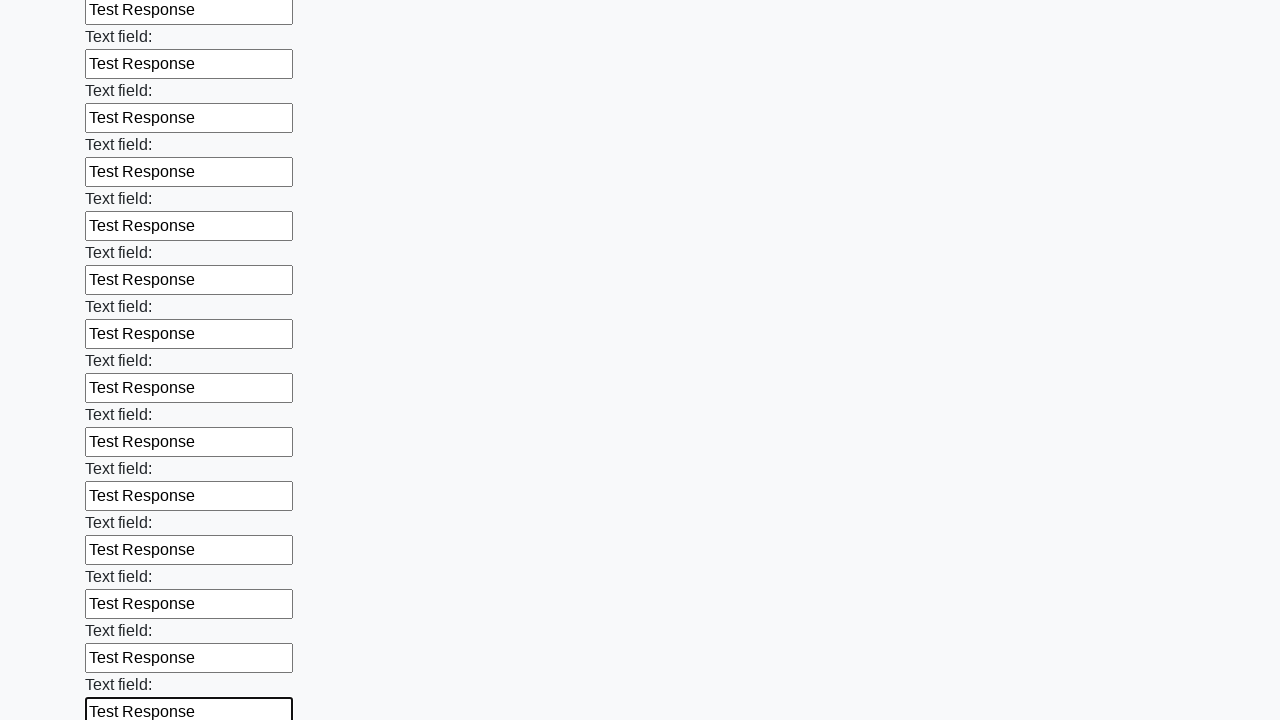

Filled input field with 'Test Response' on xpath=//*/input >> nth=65
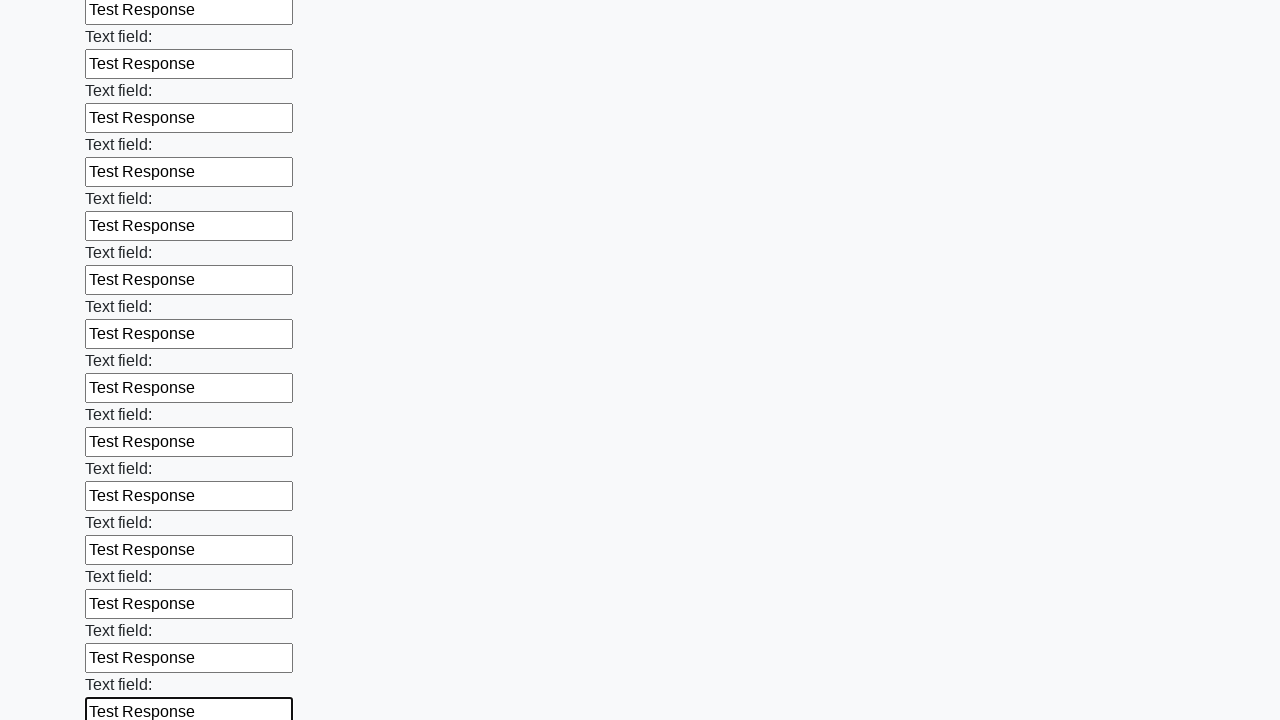

Filled input field with 'Test Response' on xpath=//*/input >> nth=66
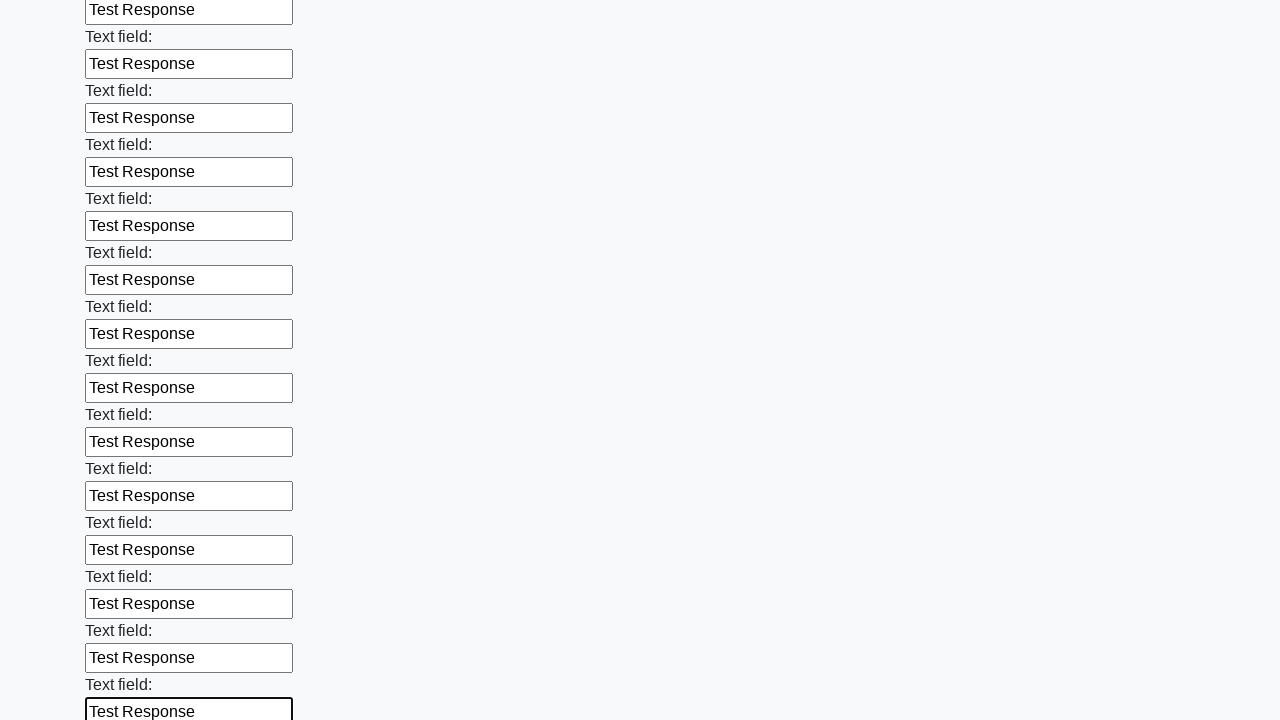

Filled input field with 'Test Response' on xpath=//*/input >> nth=67
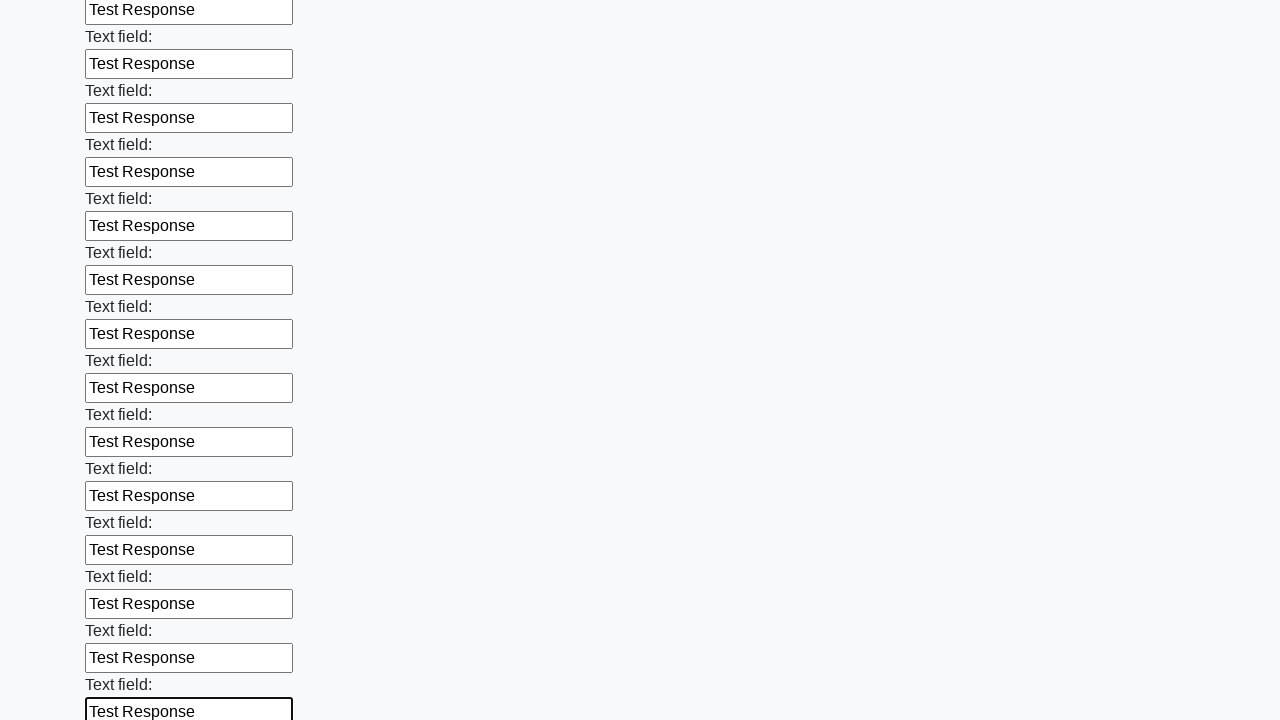

Filled input field with 'Test Response' on xpath=//*/input >> nth=68
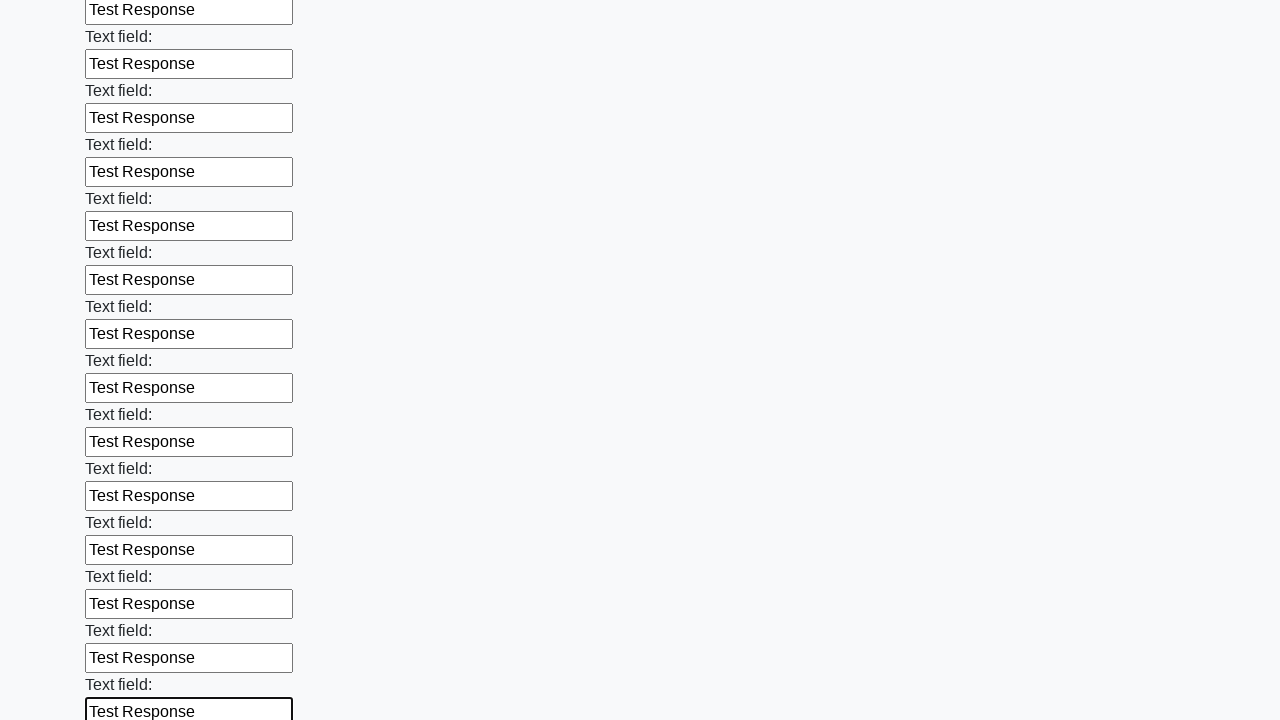

Filled input field with 'Test Response' on xpath=//*/input >> nth=69
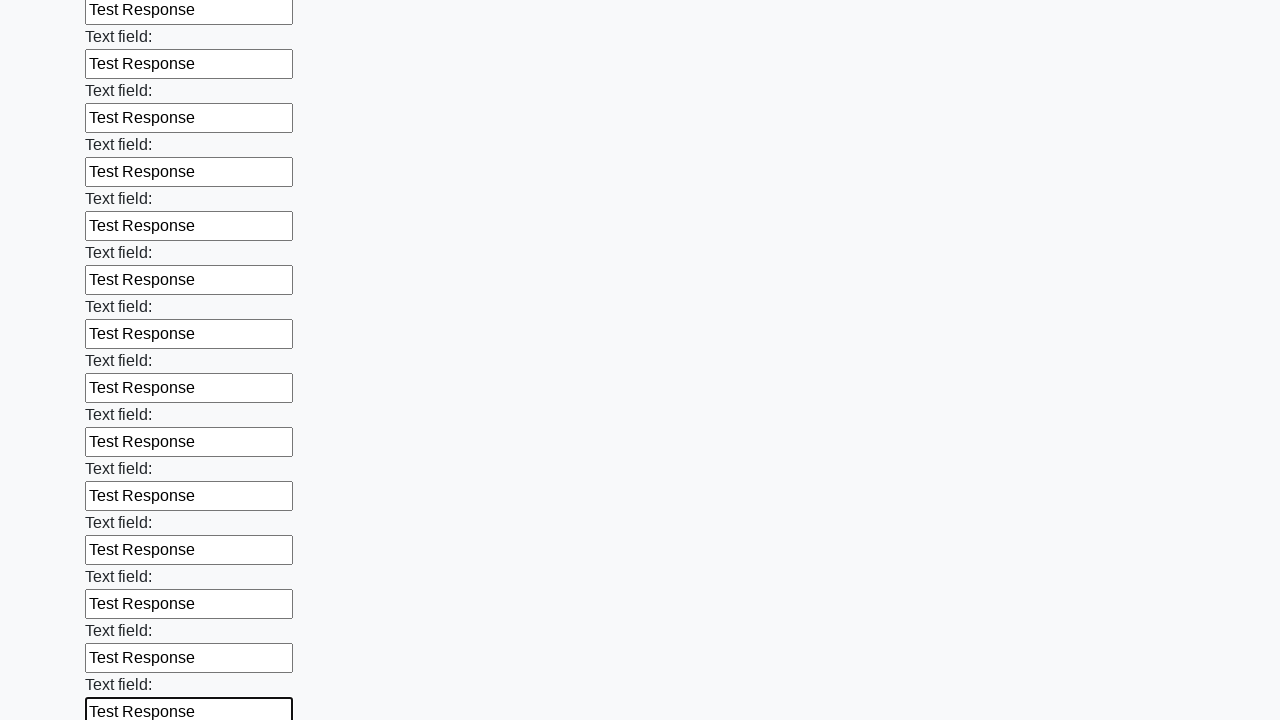

Filled input field with 'Test Response' on xpath=//*/input >> nth=70
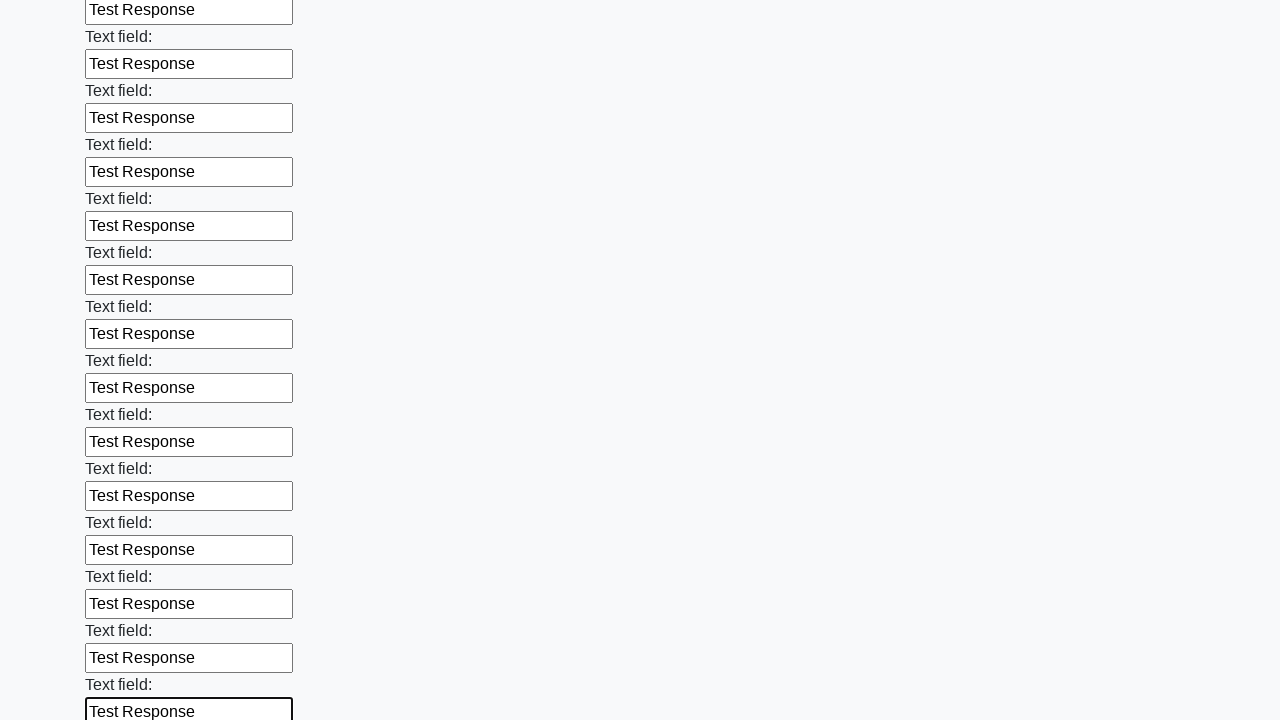

Filled input field with 'Test Response' on xpath=//*/input >> nth=71
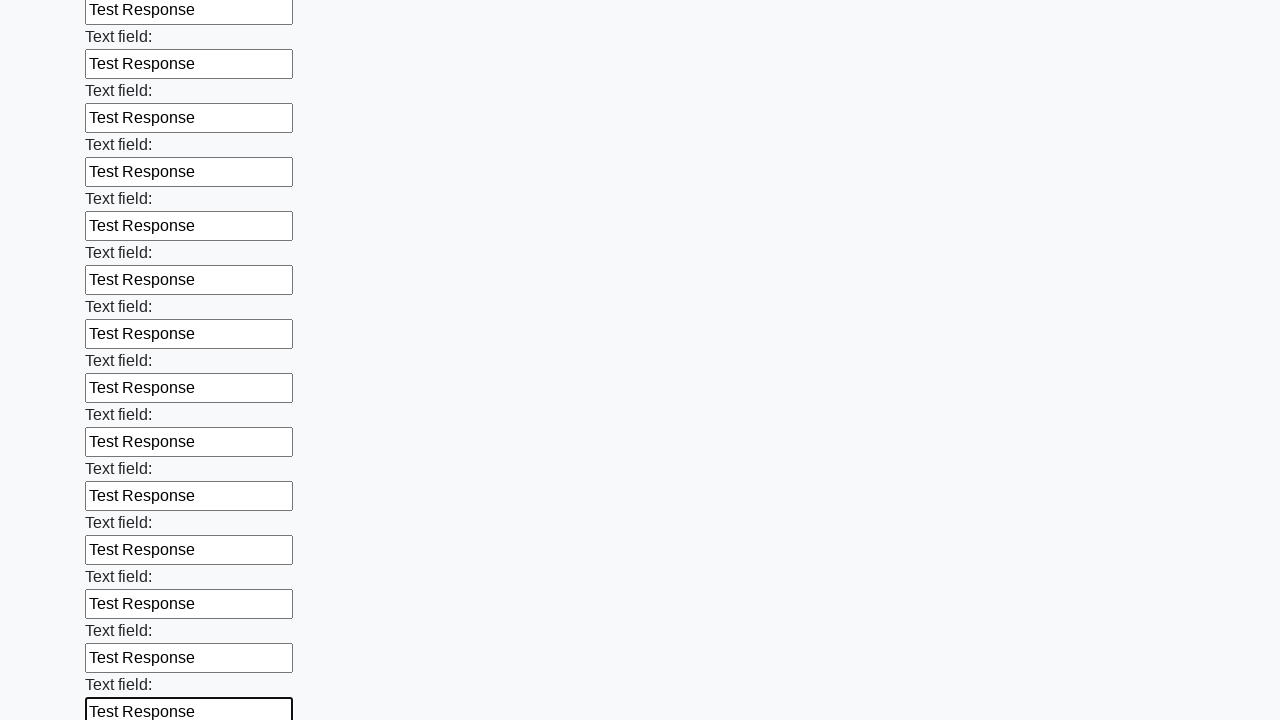

Filled input field with 'Test Response' on xpath=//*/input >> nth=72
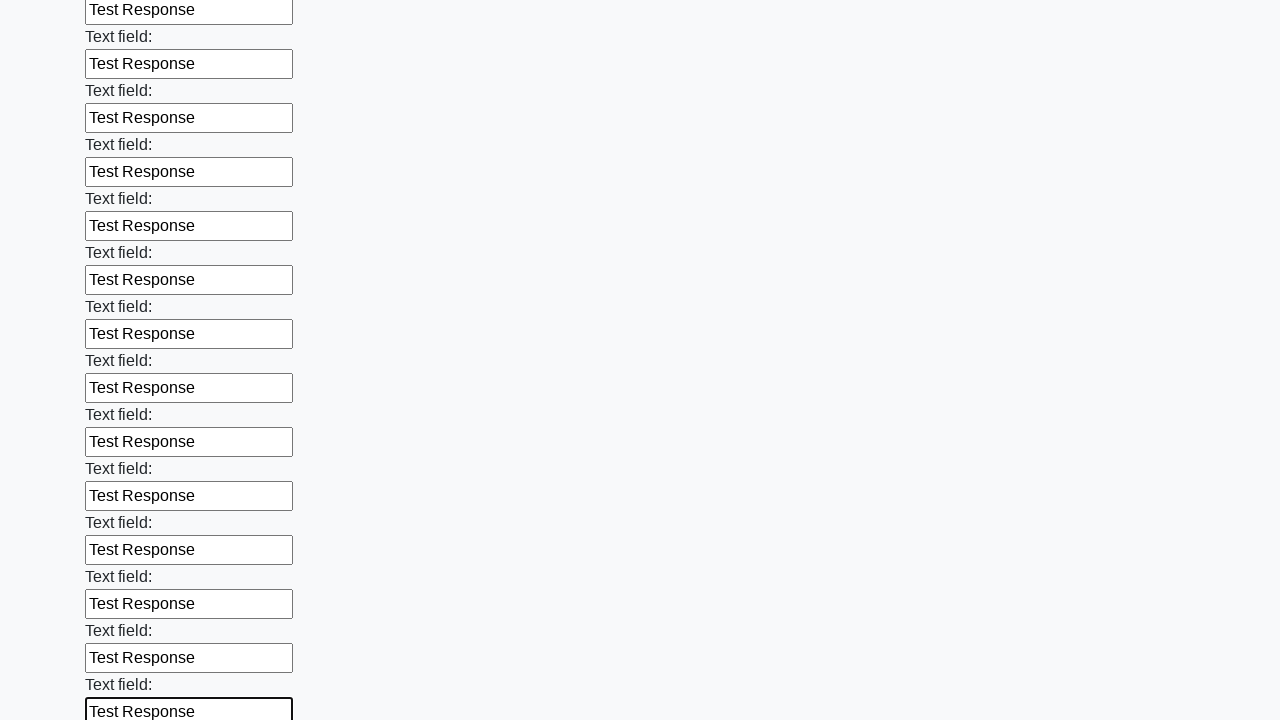

Filled input field with 'Test Response' on xpath=//*/input >> nth=73
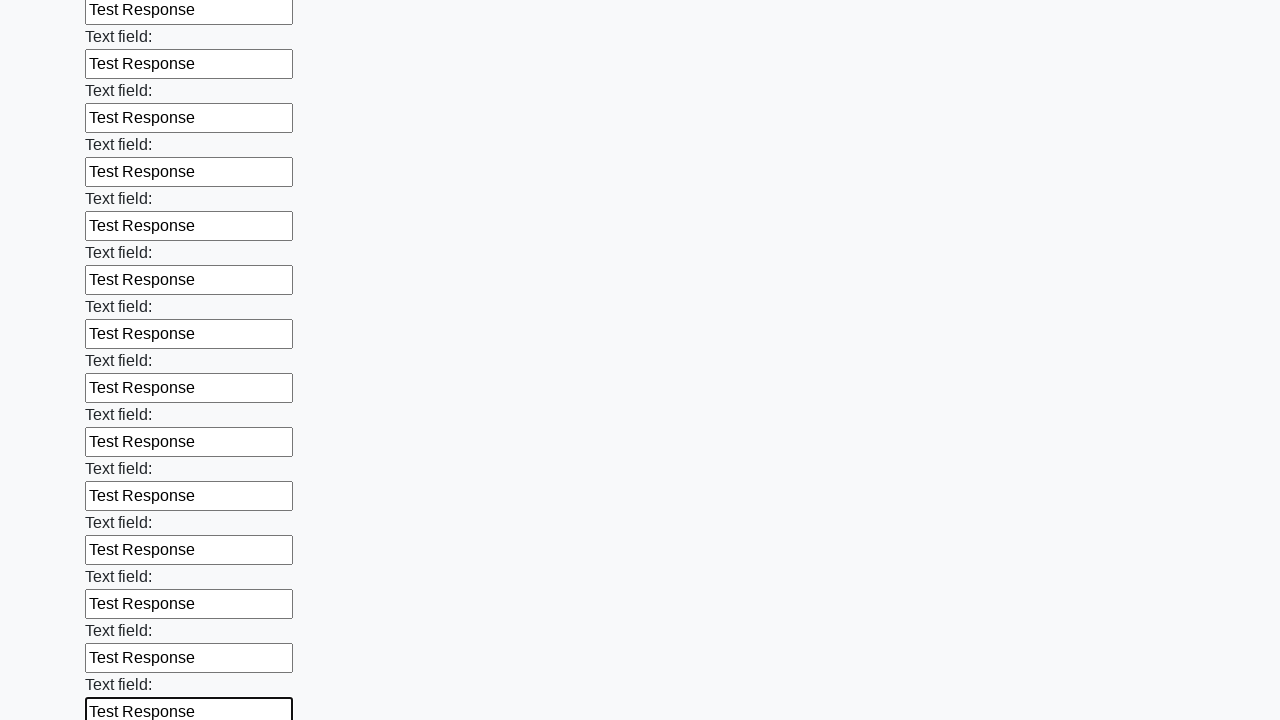

Filled input field with 'Test Response' on xpath=//*/input >> nth=74
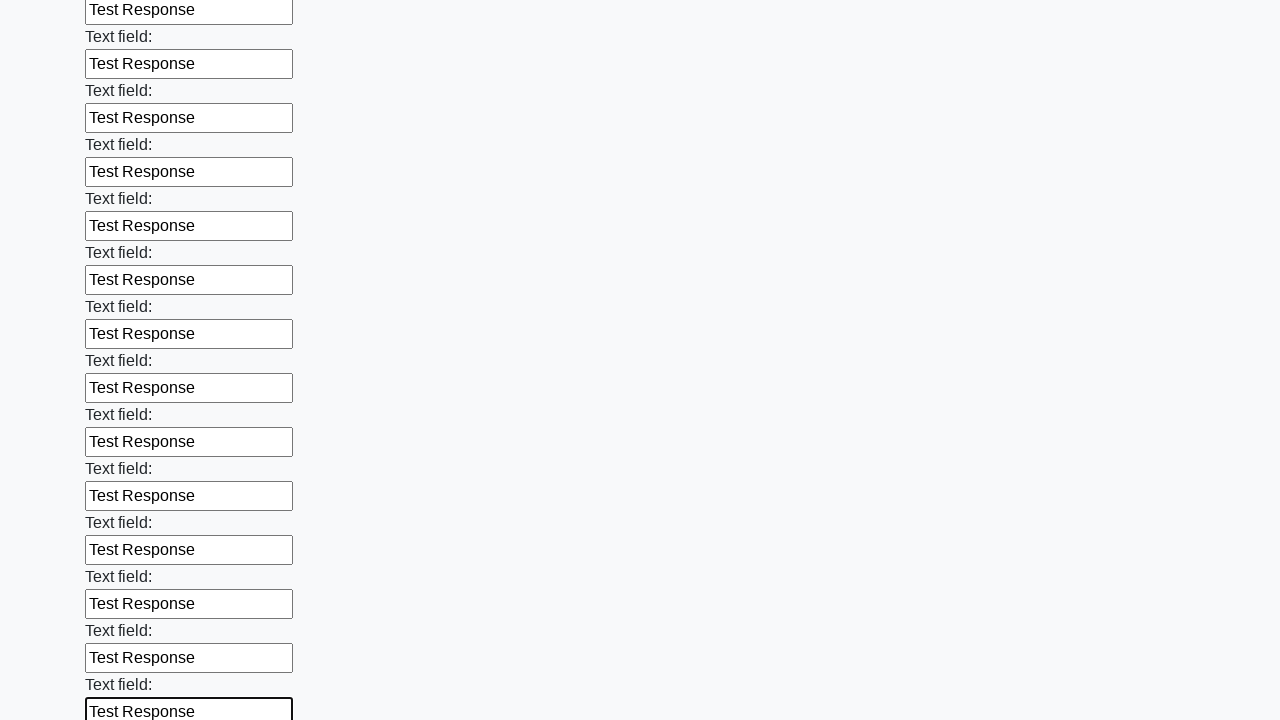

Filled input field with 'Test Response' on xpath=//*/input >> nth=75
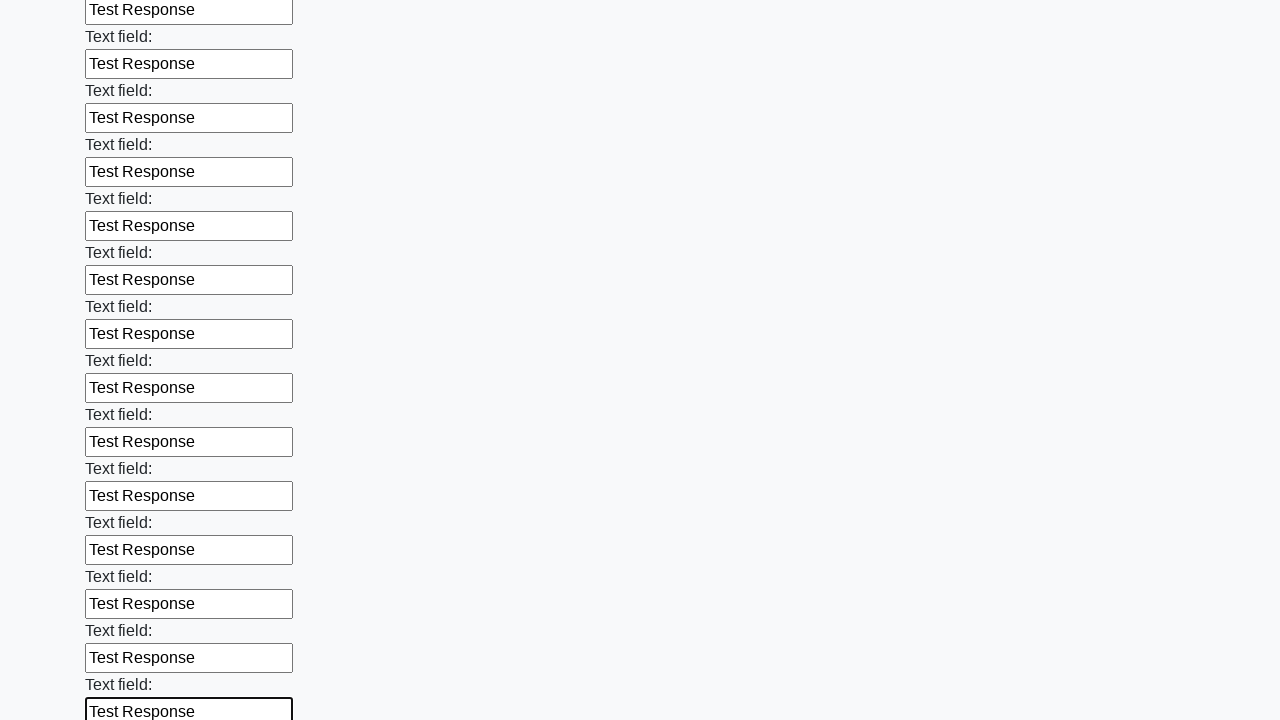

Filled input field with 'Test Response' on xpath=//*/input >> nth=76
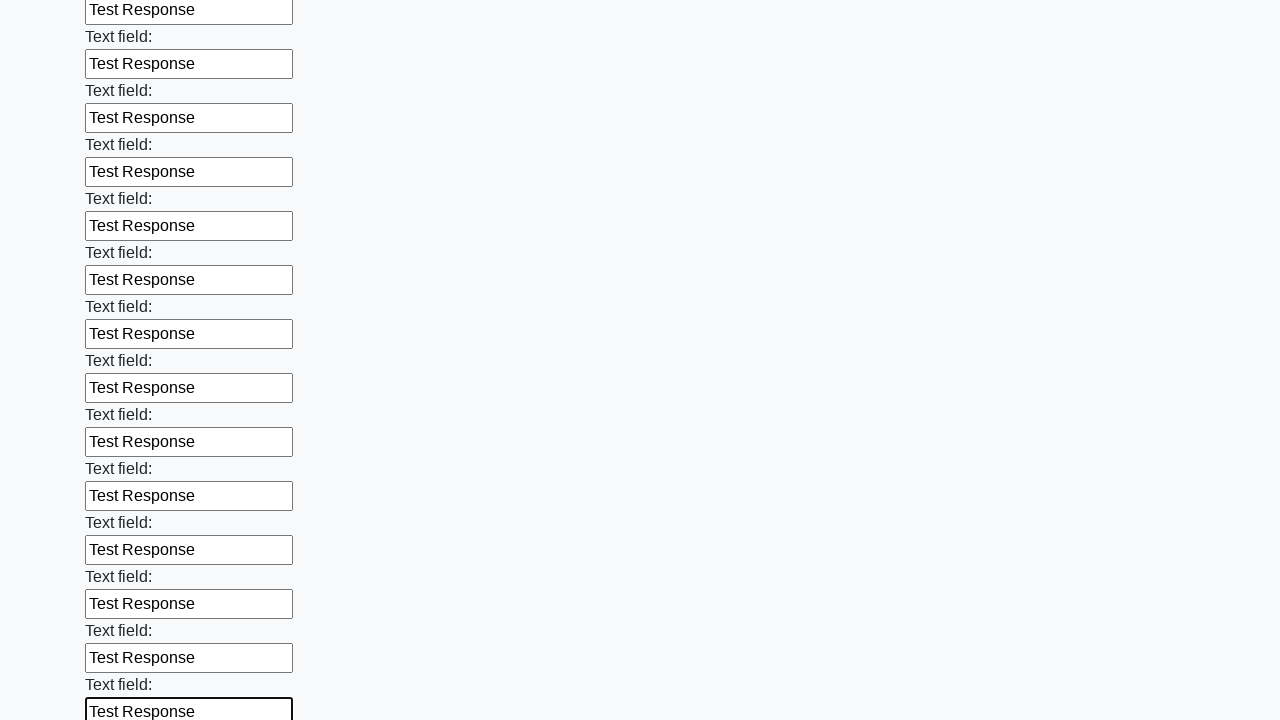

Filled input field with 'Test Response' on xpath=//*/input >> nth=77
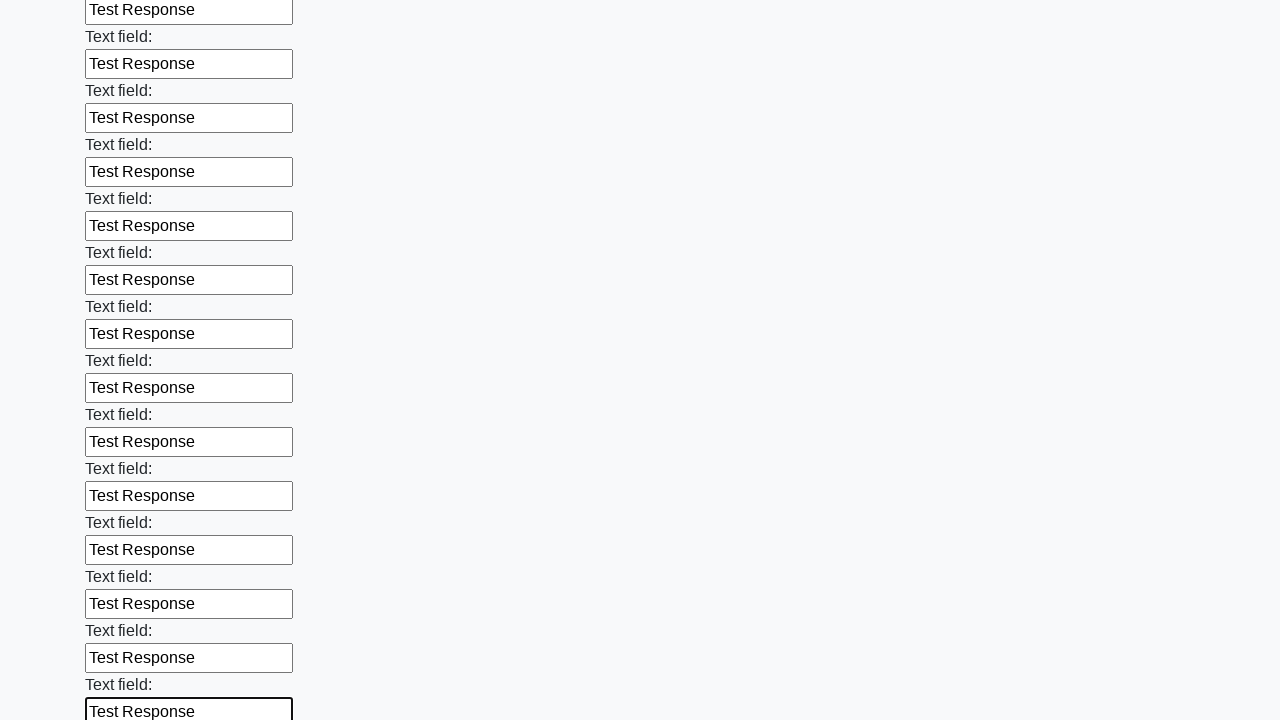

Filled input field with 'Test Response' on xpath=//*/input >> nth=78
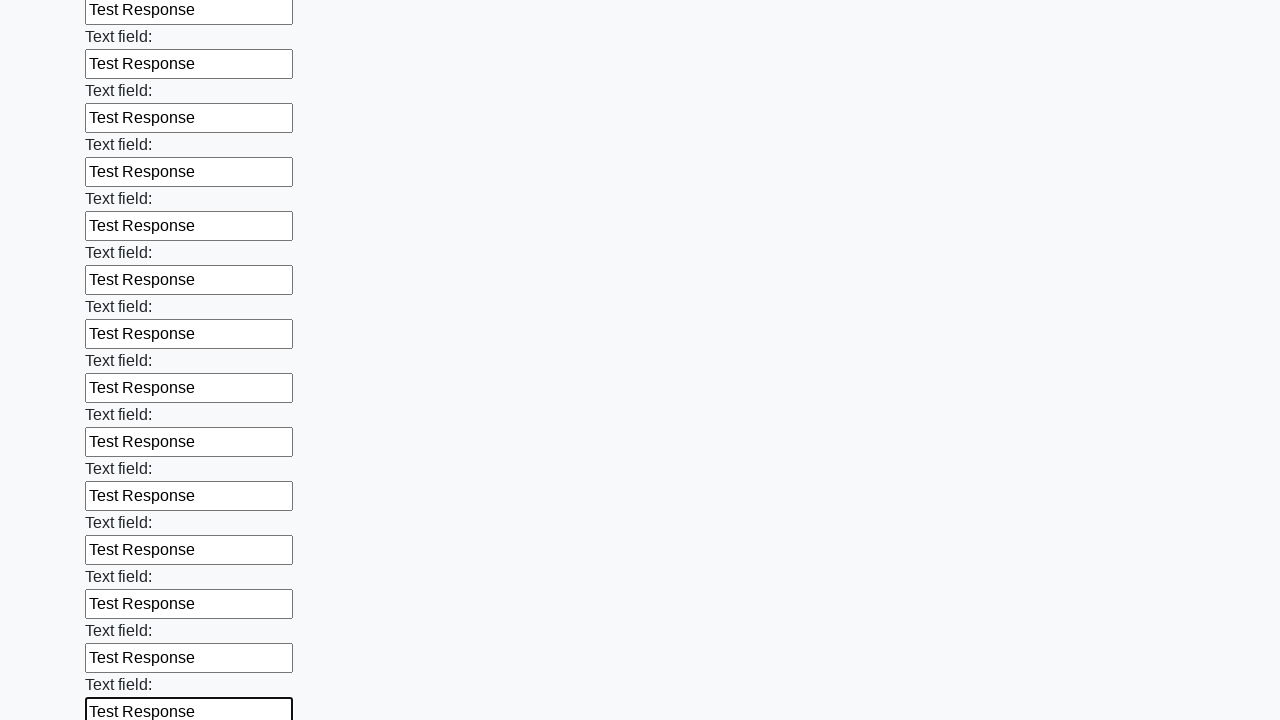

Filled input field with 'Test Response' on xpath=//*/input >> nth=79
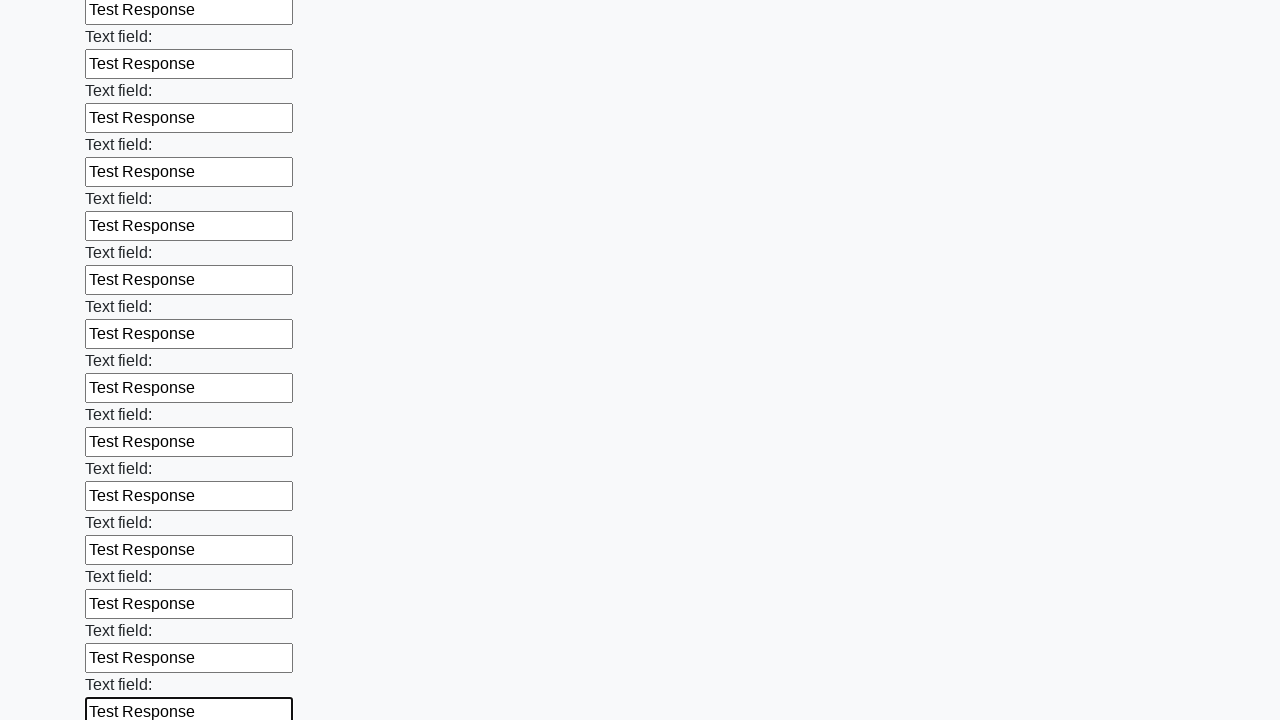

Filled input field with 'Test Response' on xpath=//*/input >> nth=80
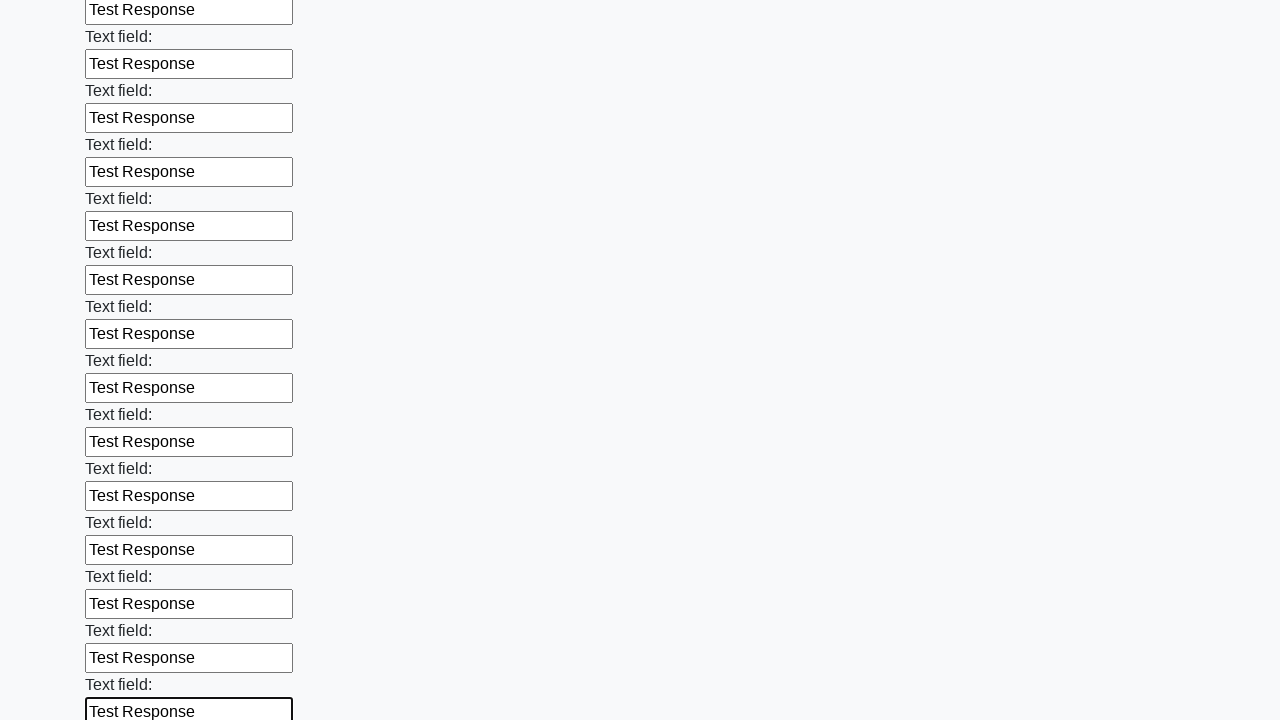

Filled input field with 'Test Response' on xpath=//*/input >> nth=81
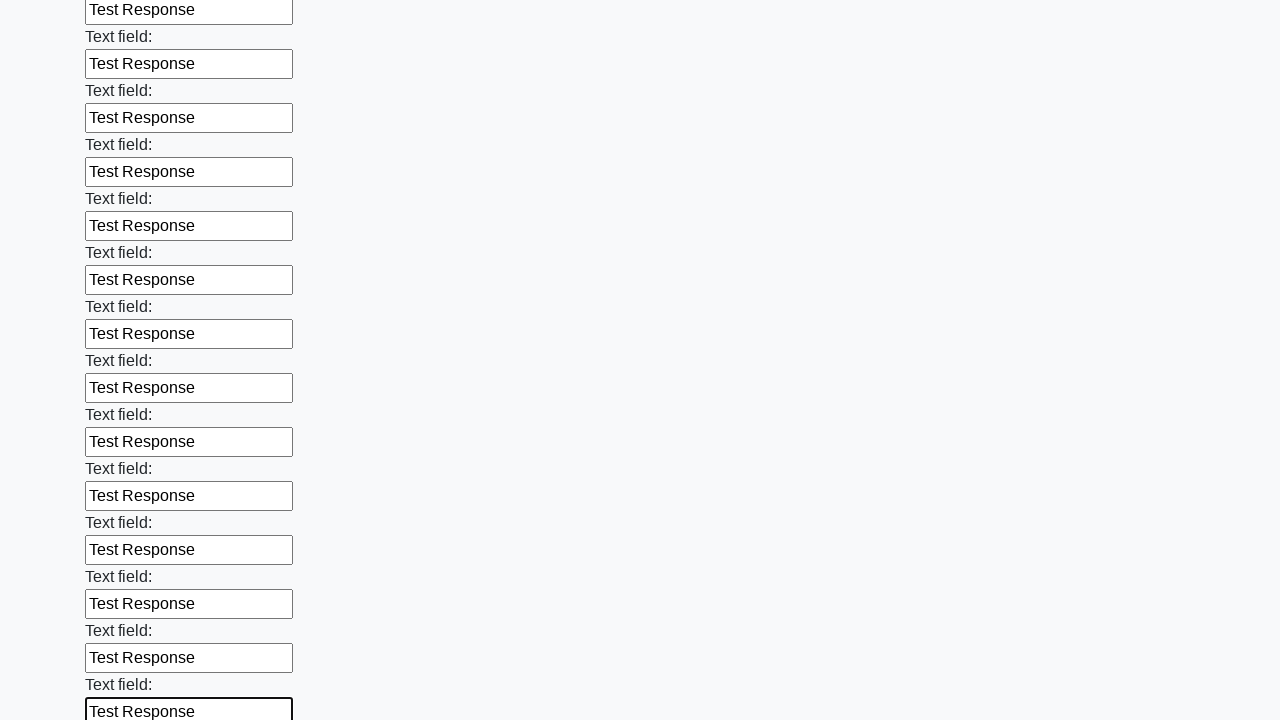

Filled input field with 'Test Response' on xpath=//*/input >> nth=82
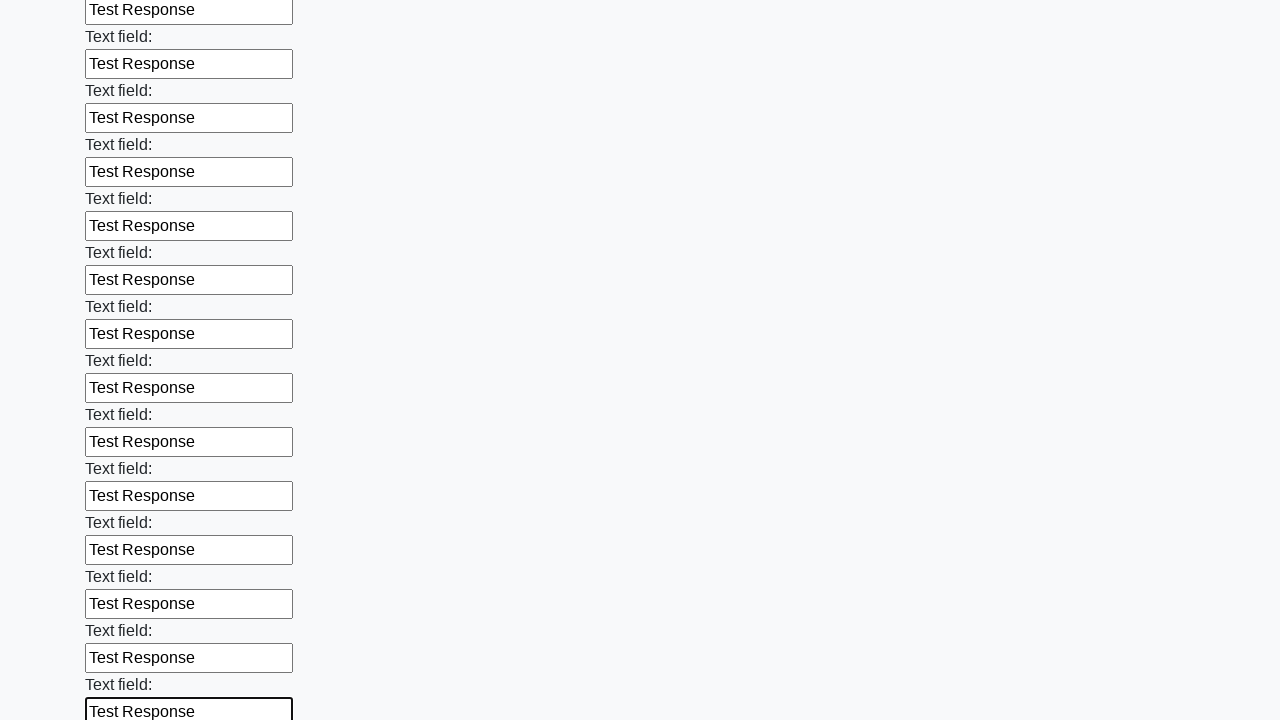

Filled input field with 'Test Response' on xpath=//*/input >> nth=83
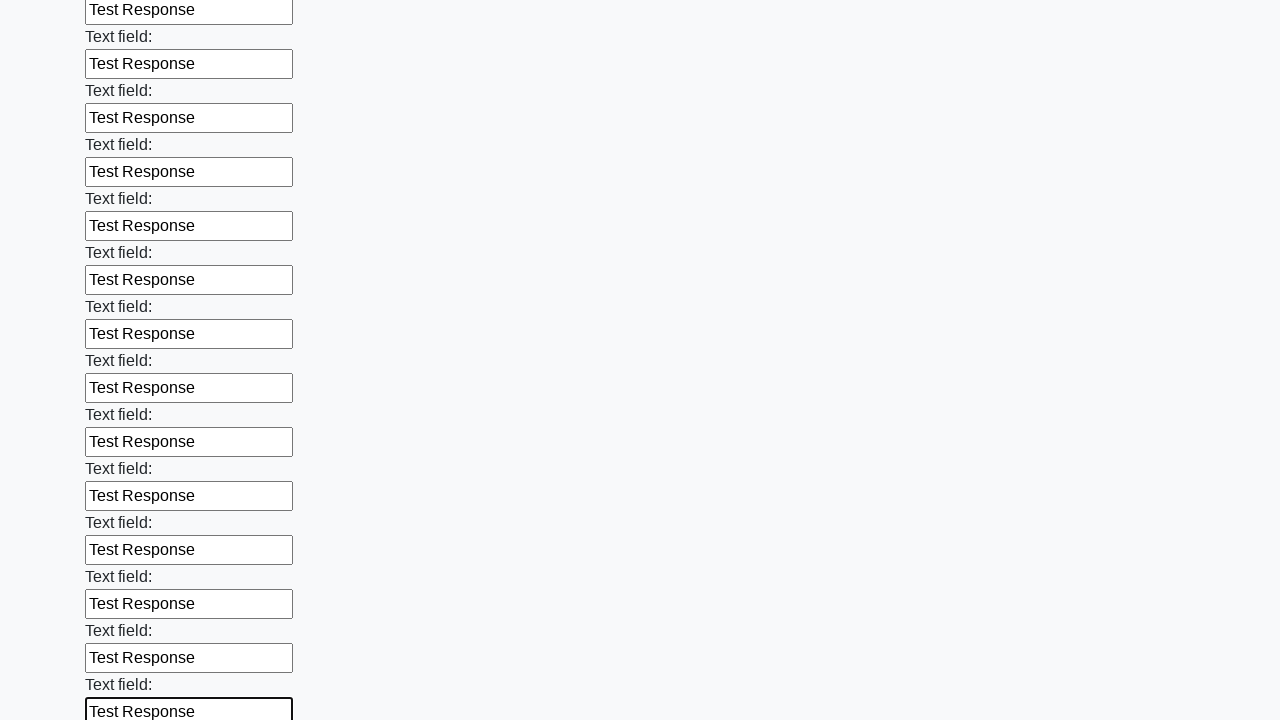

Filled input field with 'Test Response' on xpath=//*/input >> nth=84
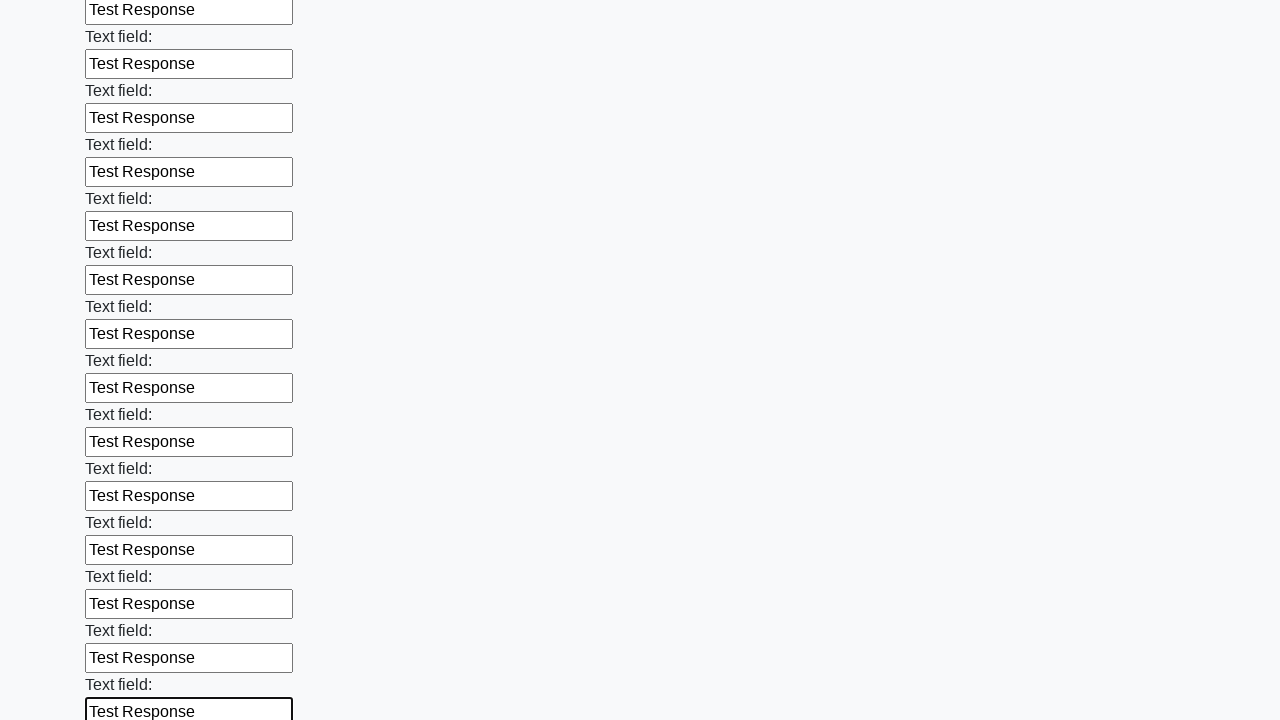

Filled input field with 'Test Response' on xpath=//*/input >> nth=85
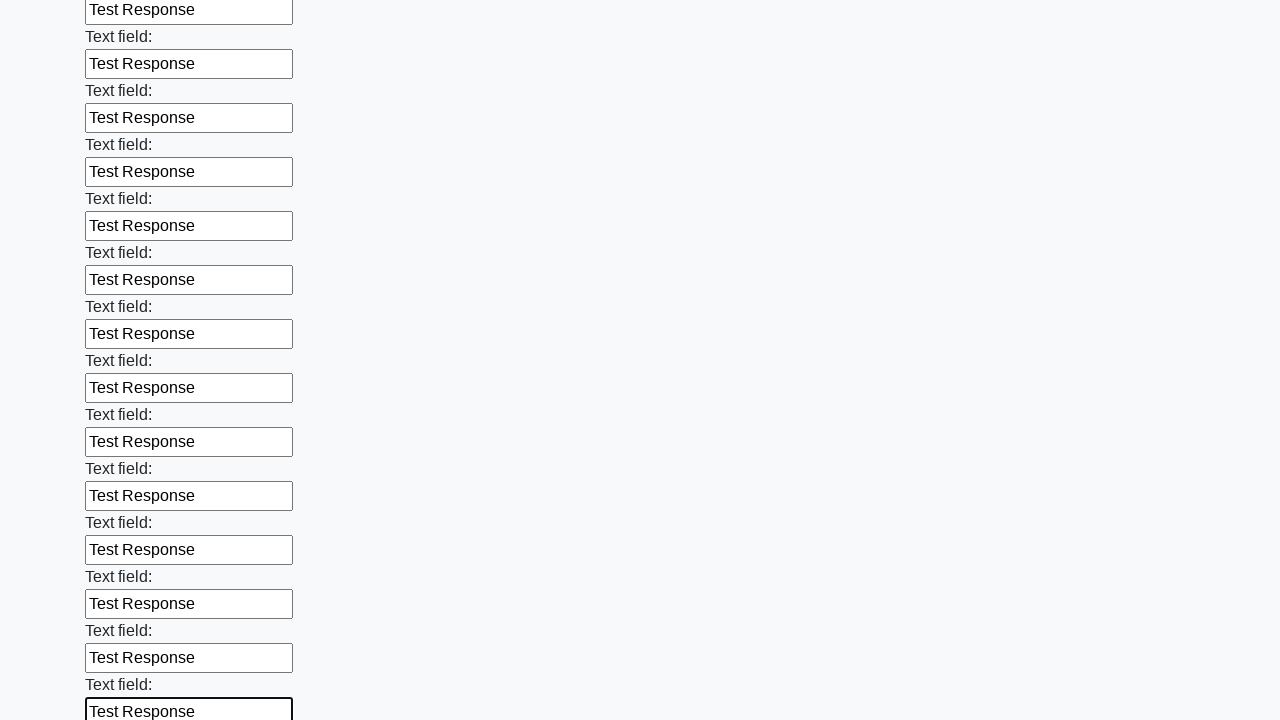

Filled input field with 'Test Response' on xpath=//*/input >> nth=86
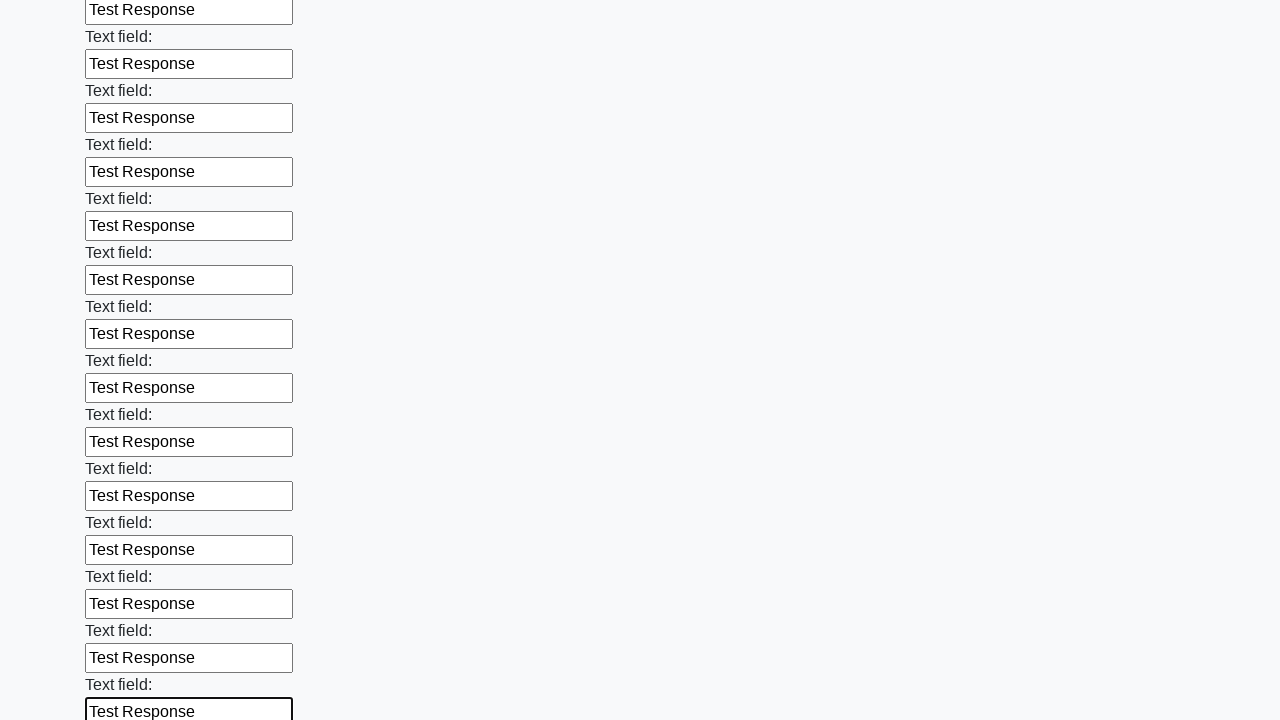

Filled input field with 'Test Response' on xpath=//*/input >> nth=87
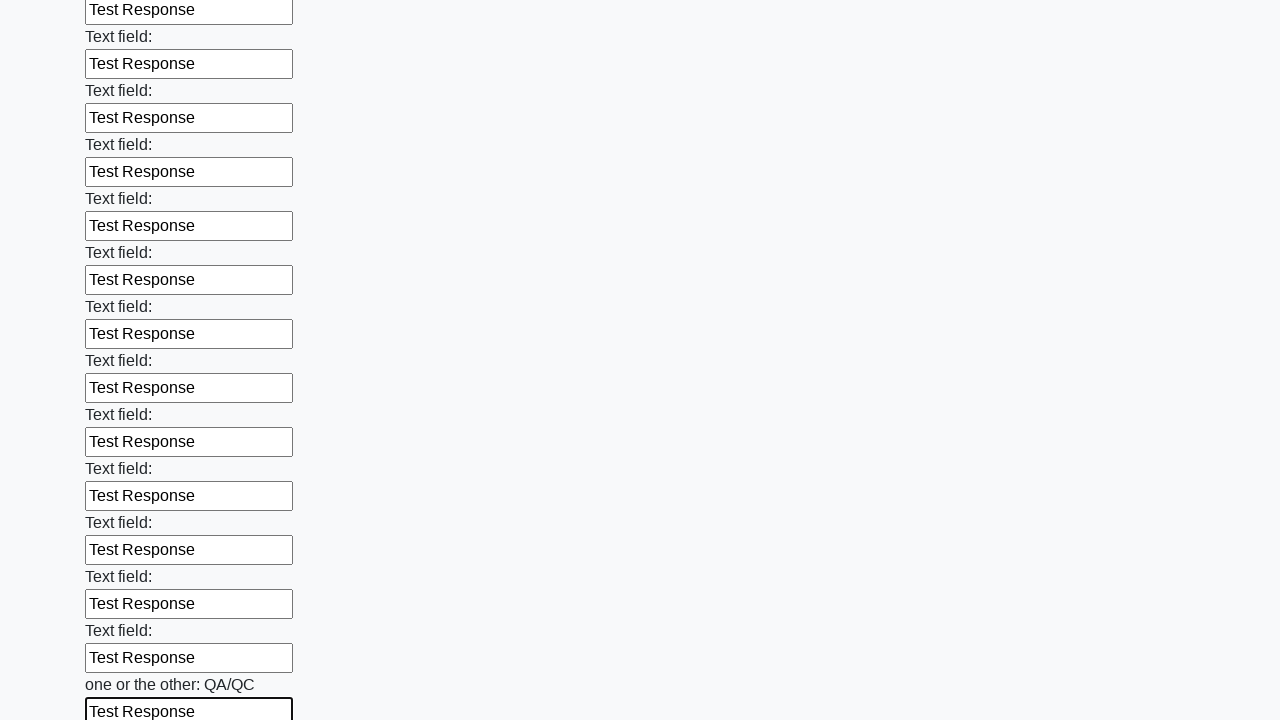

Filled input field with 'Test Response' on xpath=//*/input >> nth=88
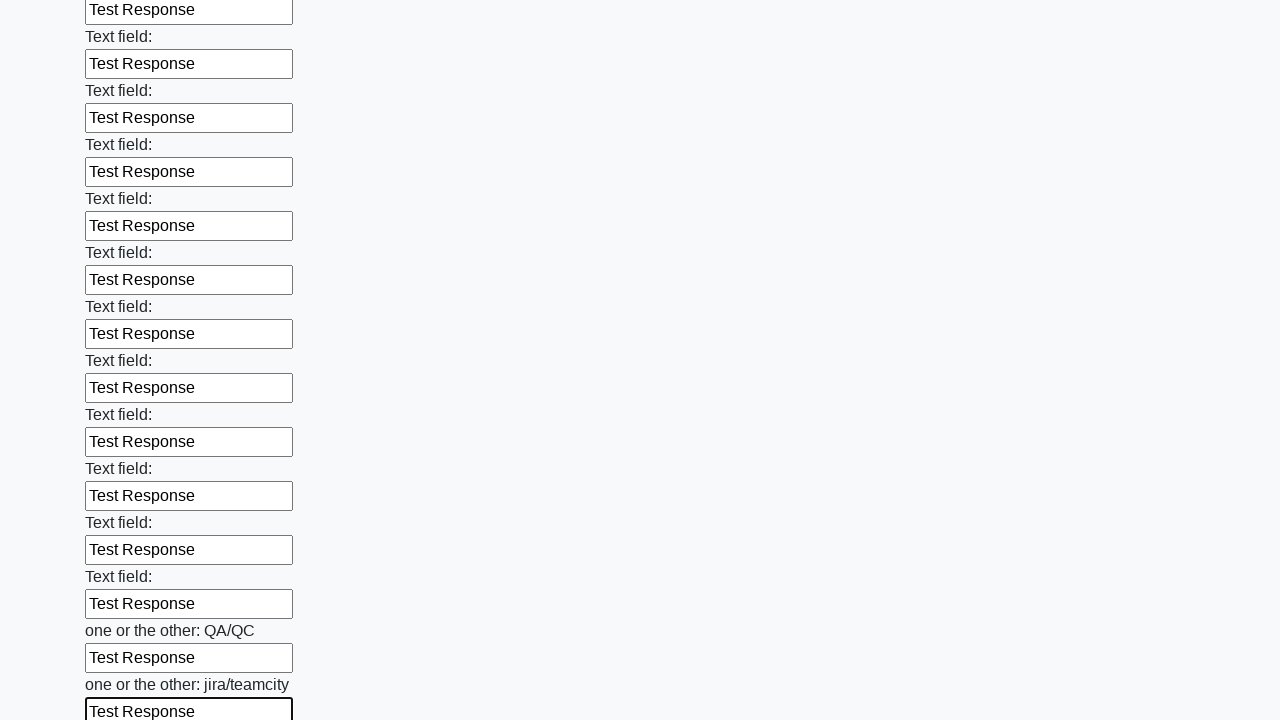

Filled input field with 'Test Response' on xpath=//*/input >> nth=89
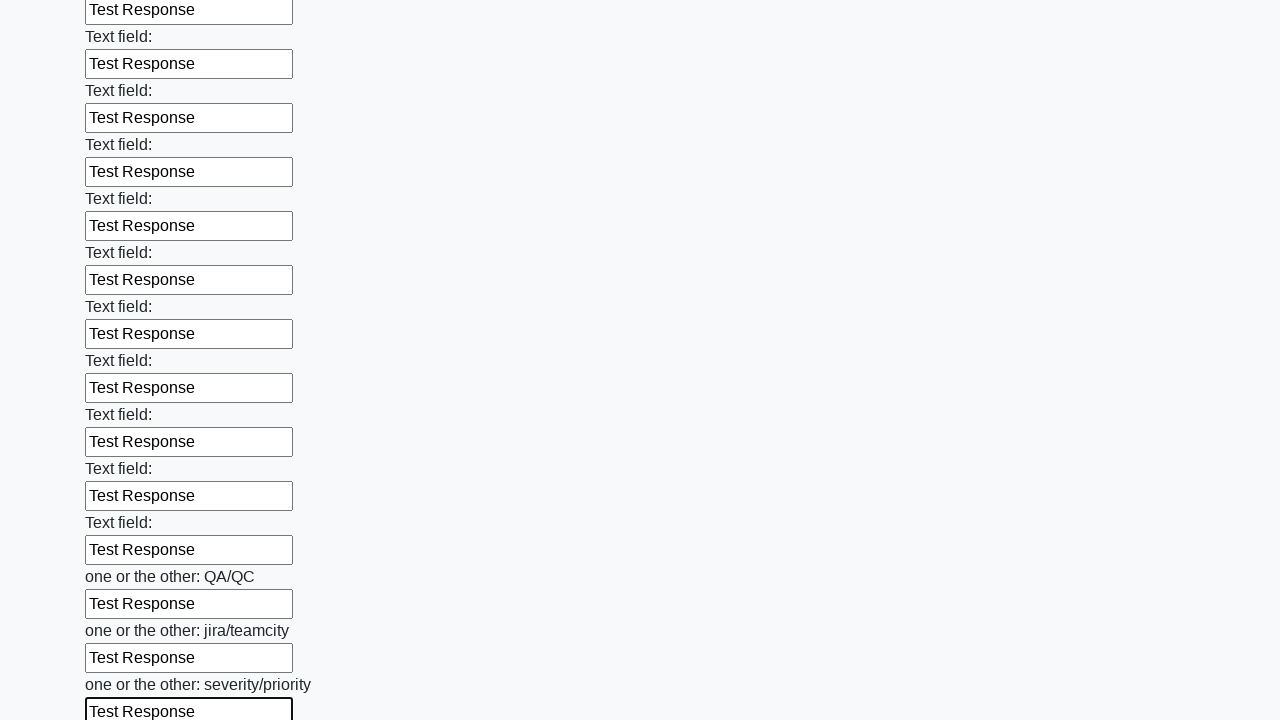

Filled input field with 'Test Response' on xpath=//*/input >> nth=90
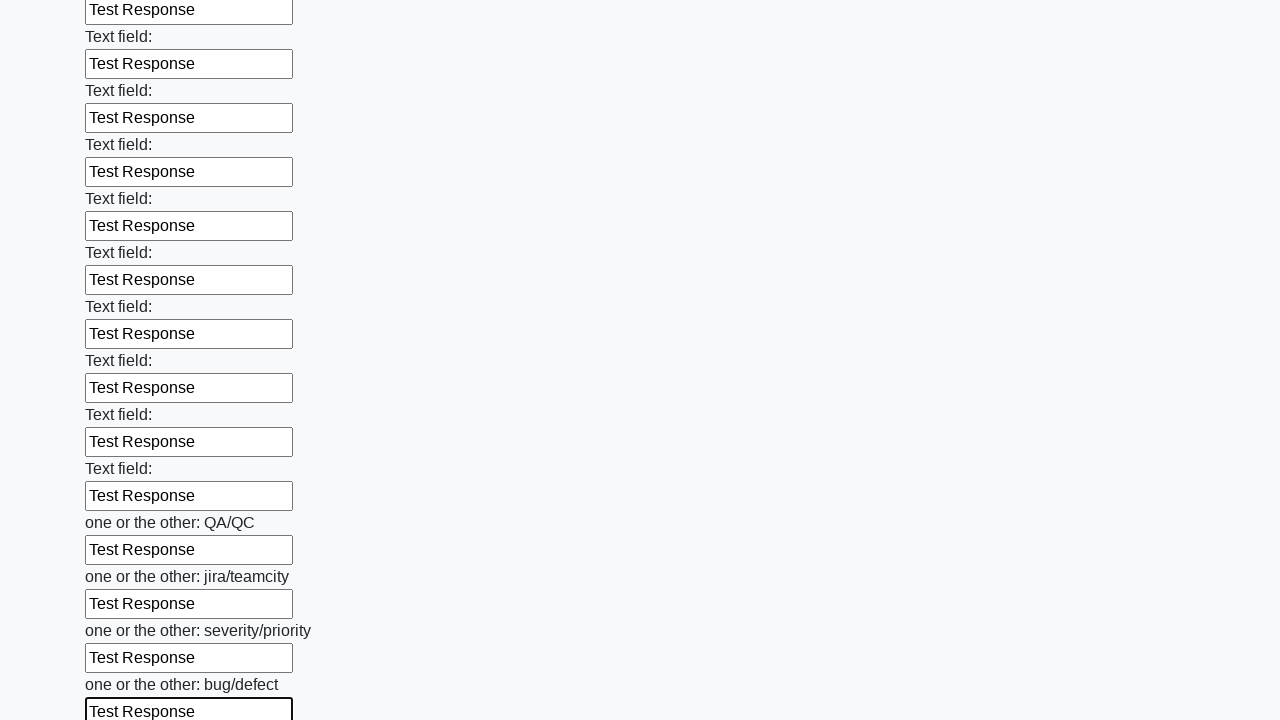

Filled input field with 'Test Response' on xpath=//*/input >> nth=91
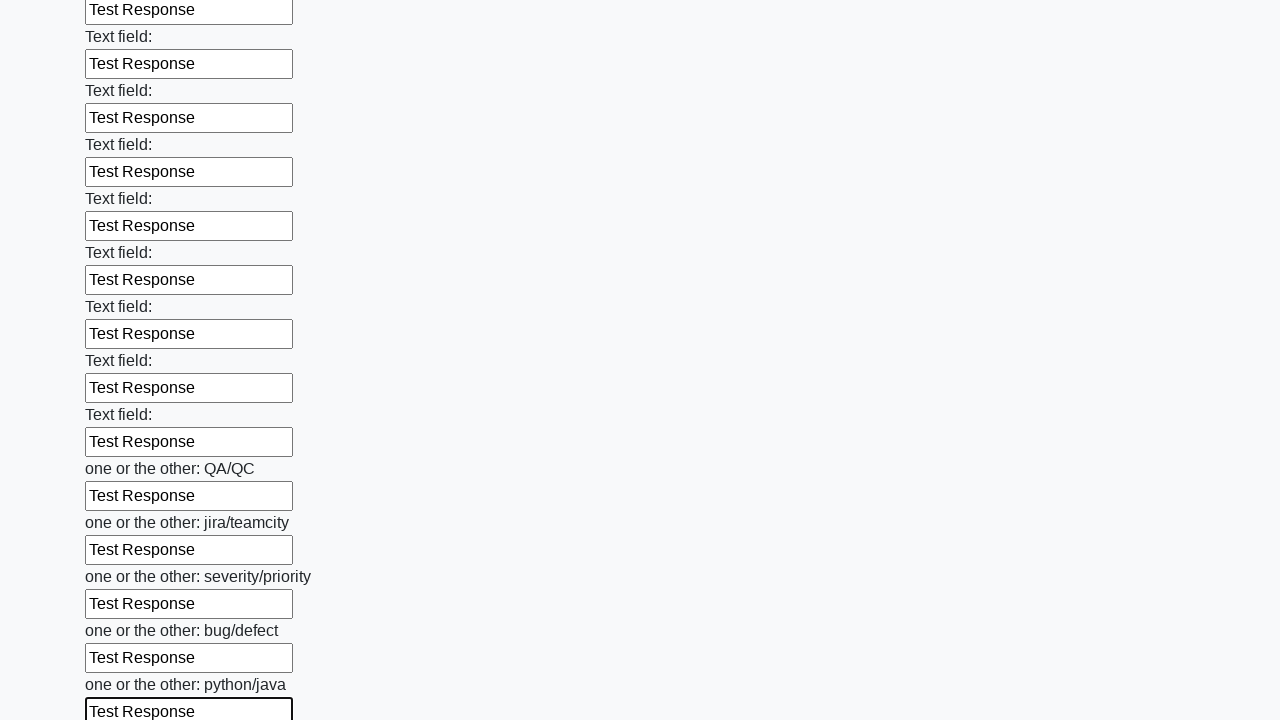

Filled input field with 'Test Response' on xpath=//*/input >> nth=92
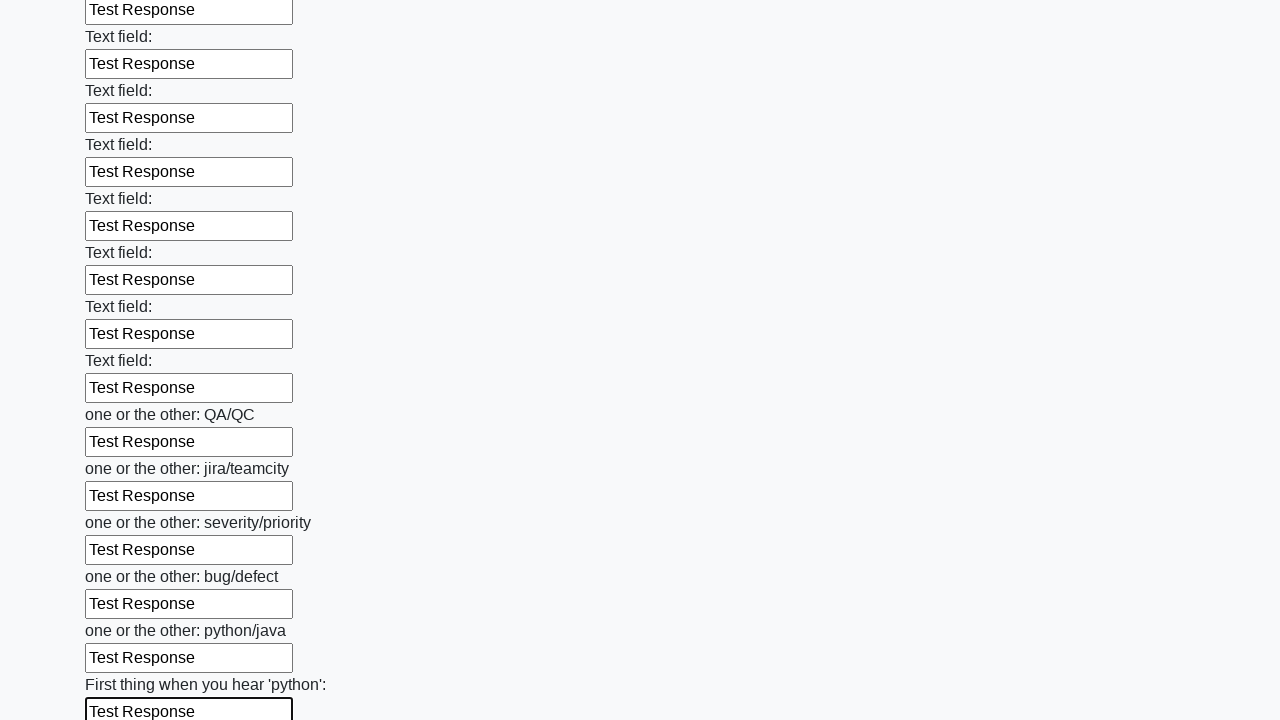

Filled input field with 'Test Response' on xpath=//*/input >> nth=93
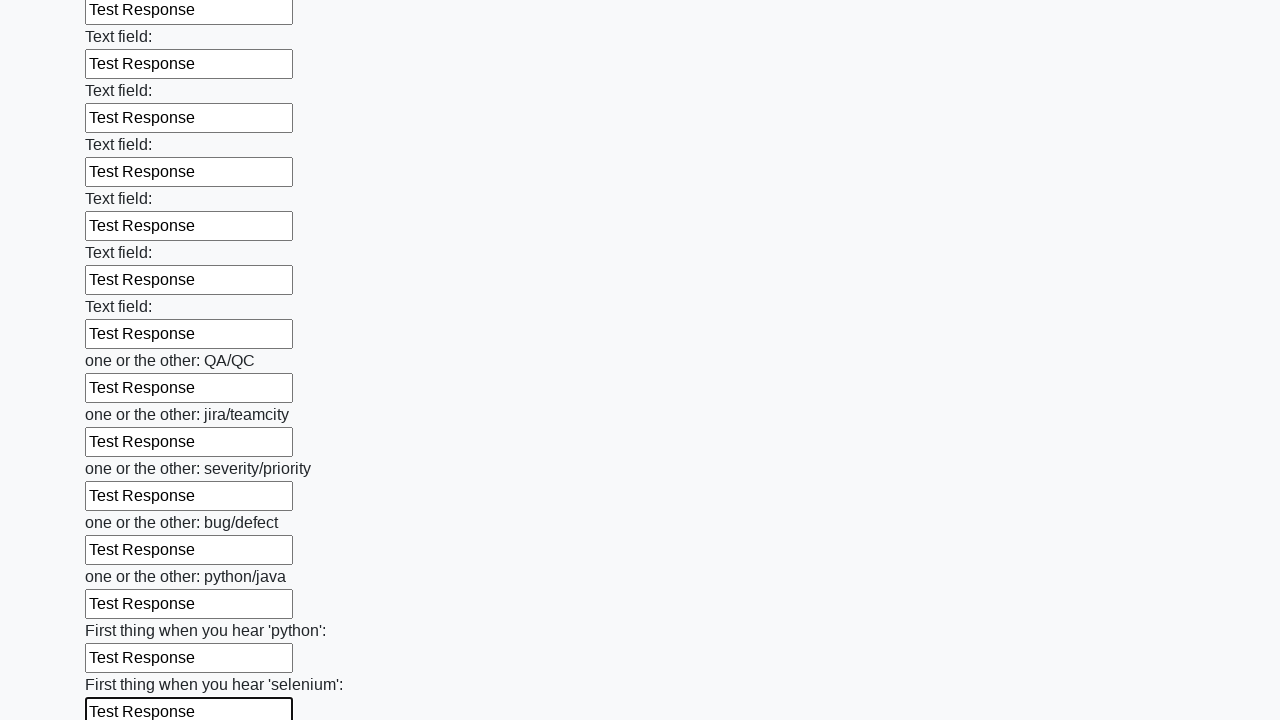

Filled input field with 'Test Response' on xpath=//*/input >> nth=94
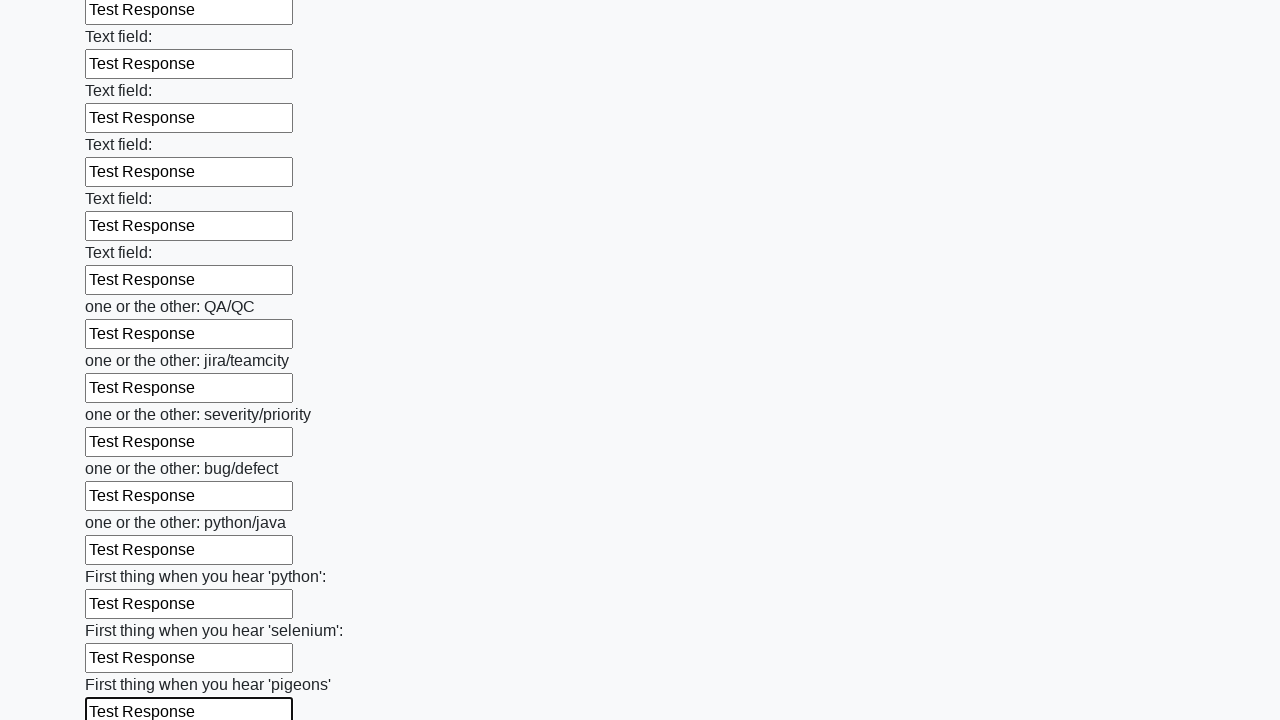

Filled input field with 'Test Response' on xpath=//*/input >> nth=95
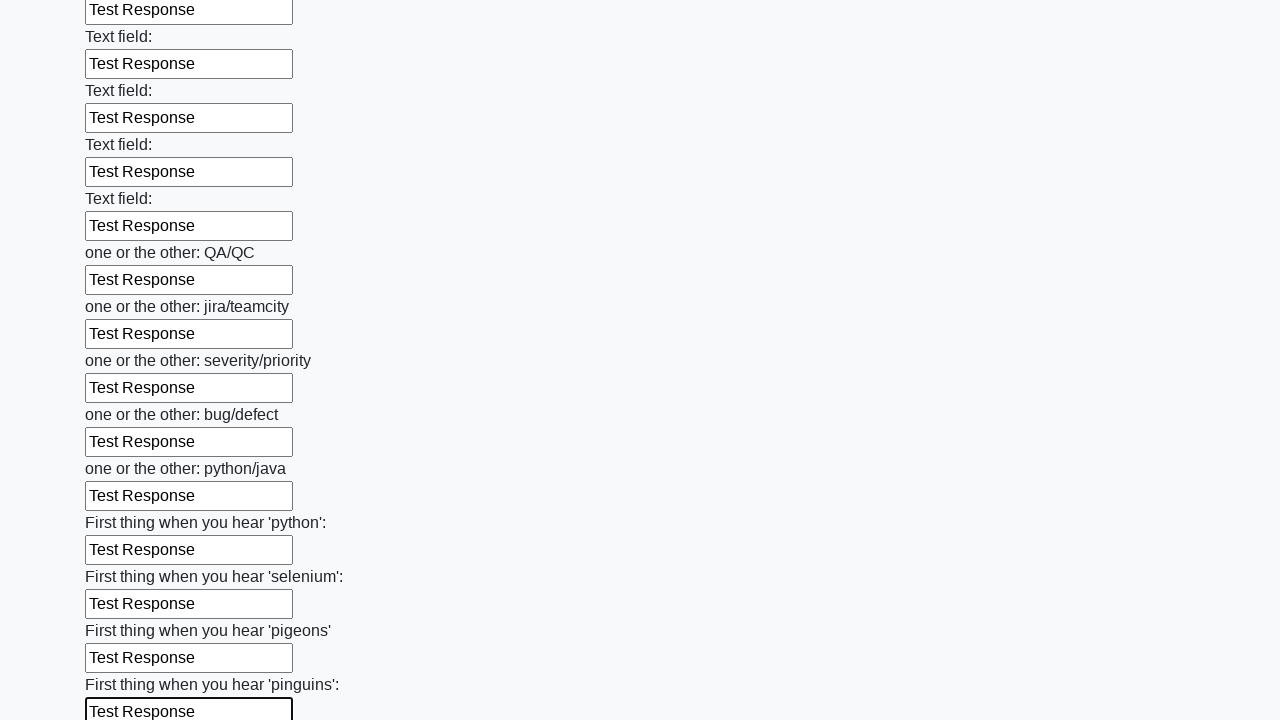

Filled input field with 'Test Response' on xpath=//*/input >> nth=96
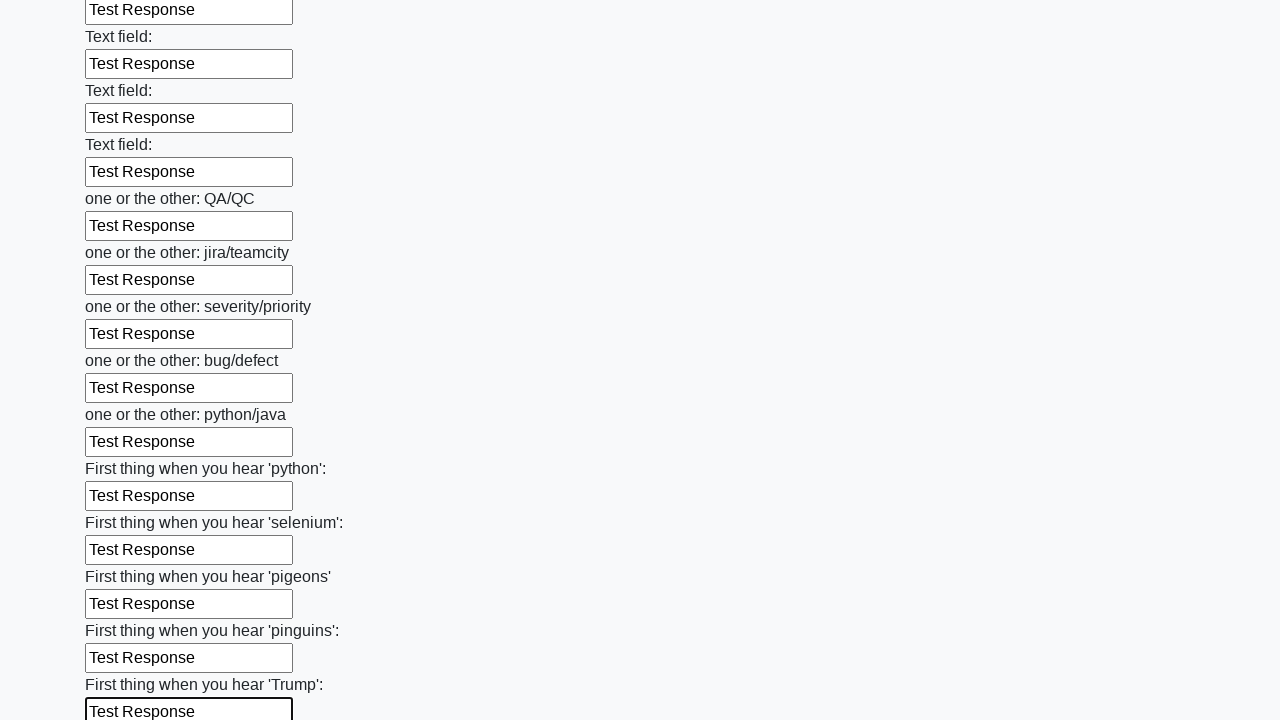

Filled input field with 'Test Response' on xpath=//*/input >> nth=97
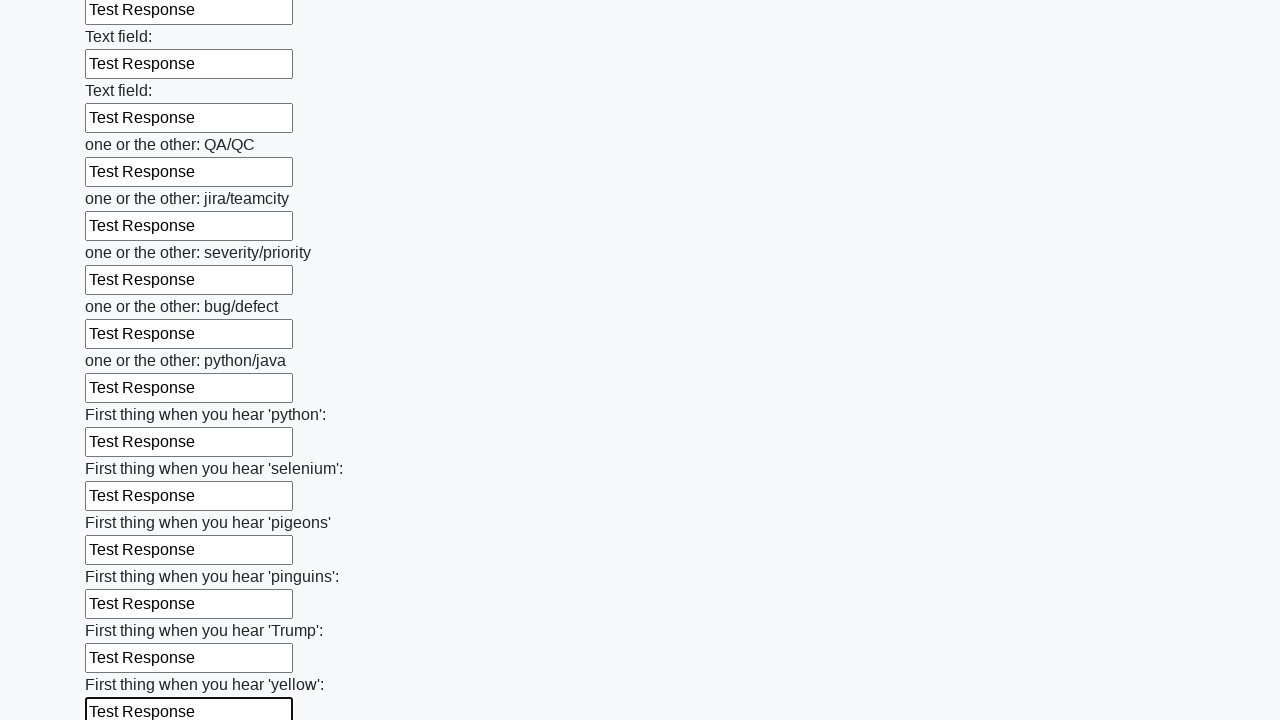

Filled input field with 'Test Response' on xpath=//*/input >> nth=98
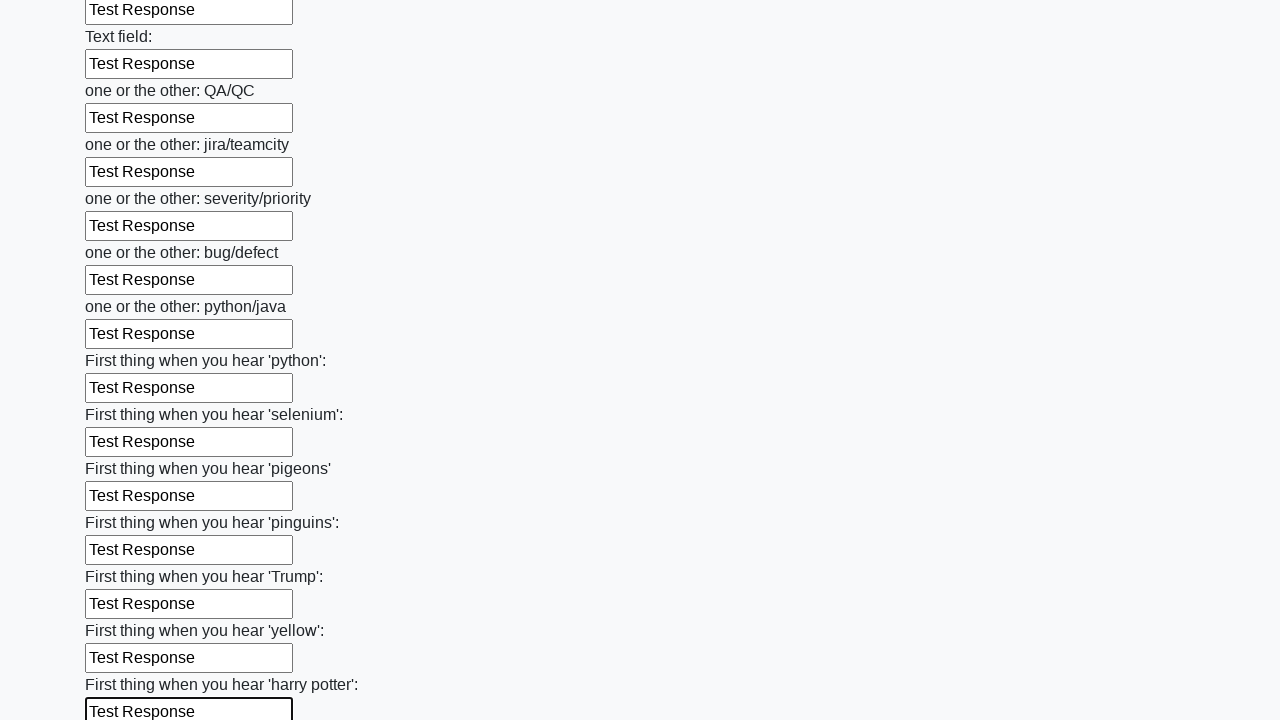

Filled input field with 'Test Response' on xpath=//*/input >> nth=99
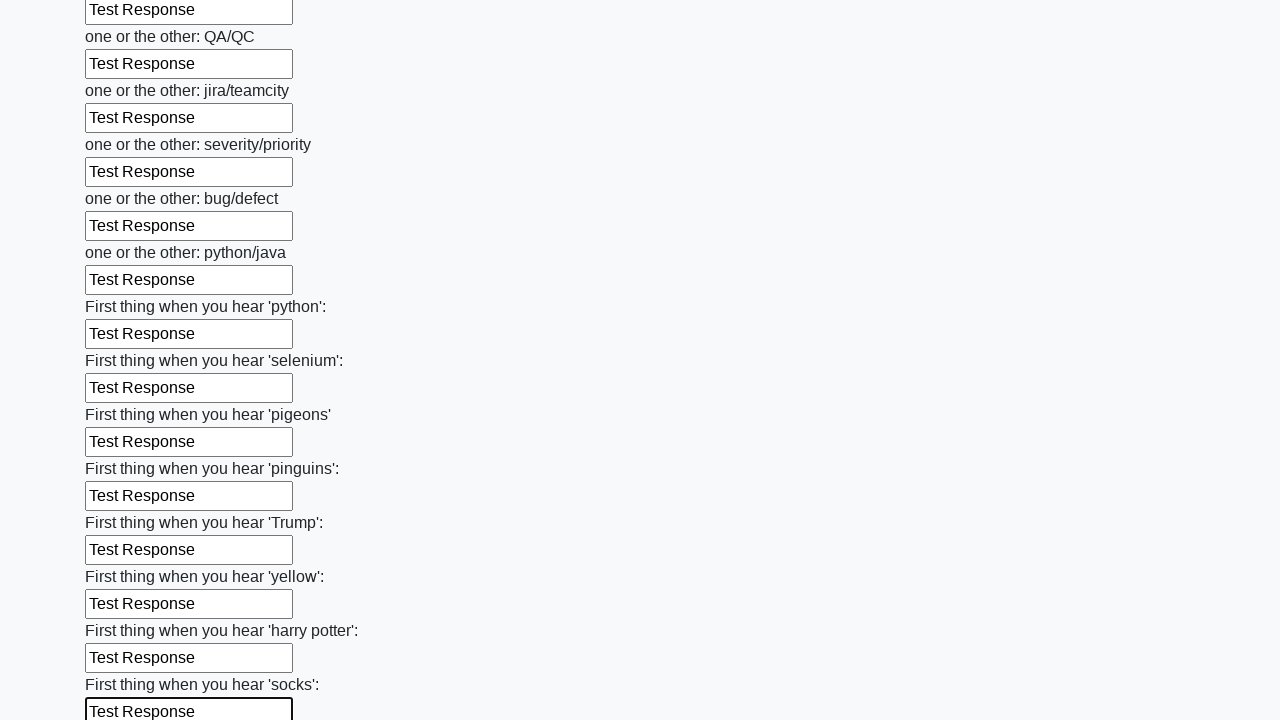

Clicked submit button to submit the form at (123, 611) on button.btn
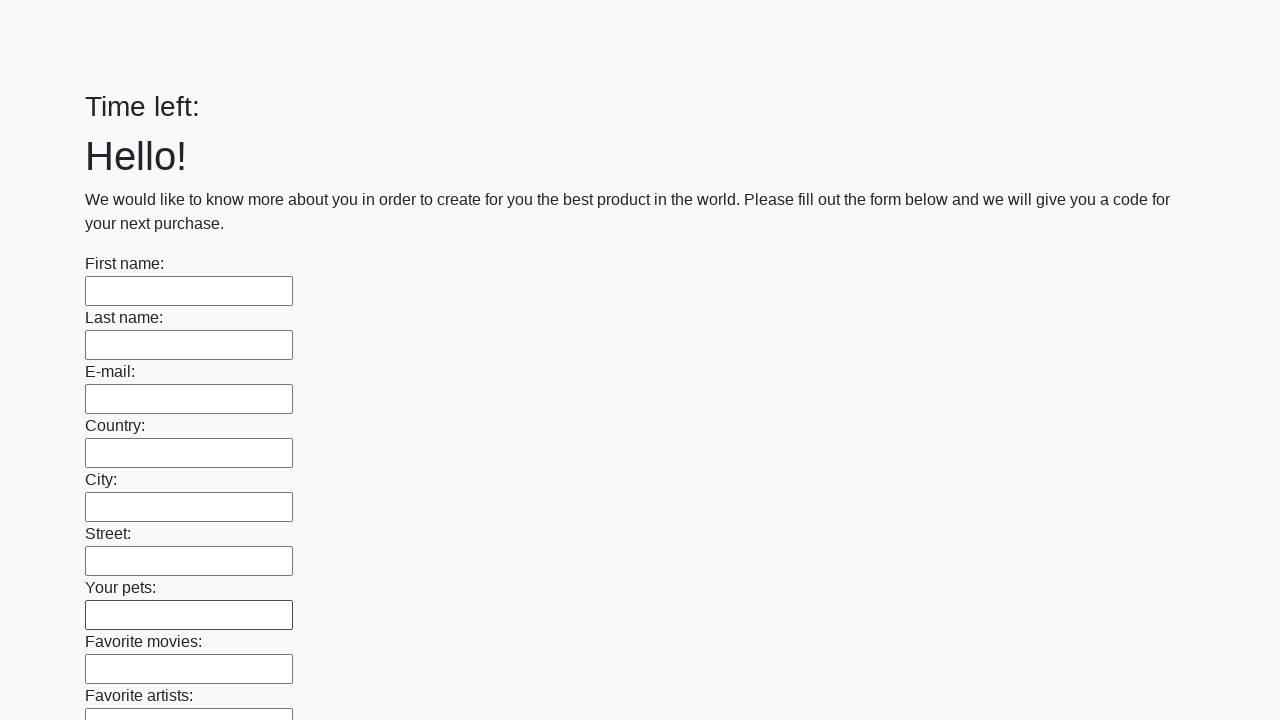

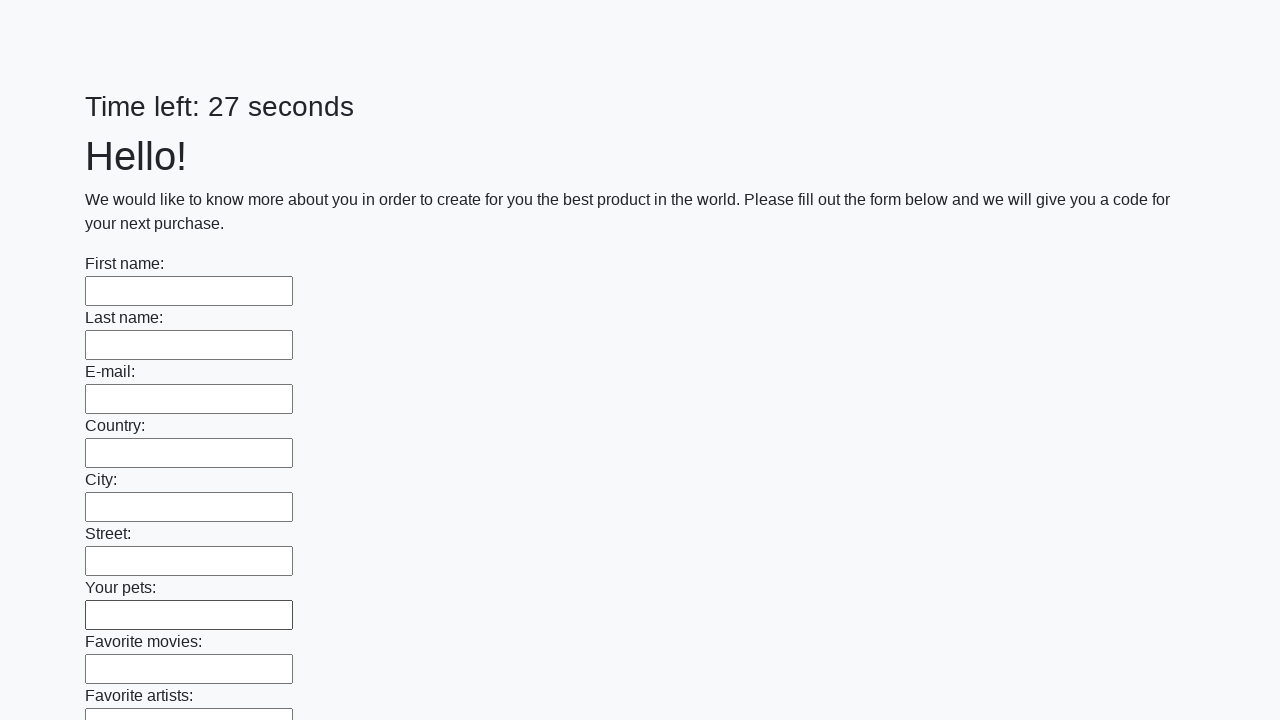